Tests drag and drop slider functionality by clicking on "Drag & Drop Sliders" link, then manipulating a range slider from value 15 to 95 using mouse movements, and verifying the output value updates correctly.

Starting URL: https://www.lambdatest.com/selenium-playground

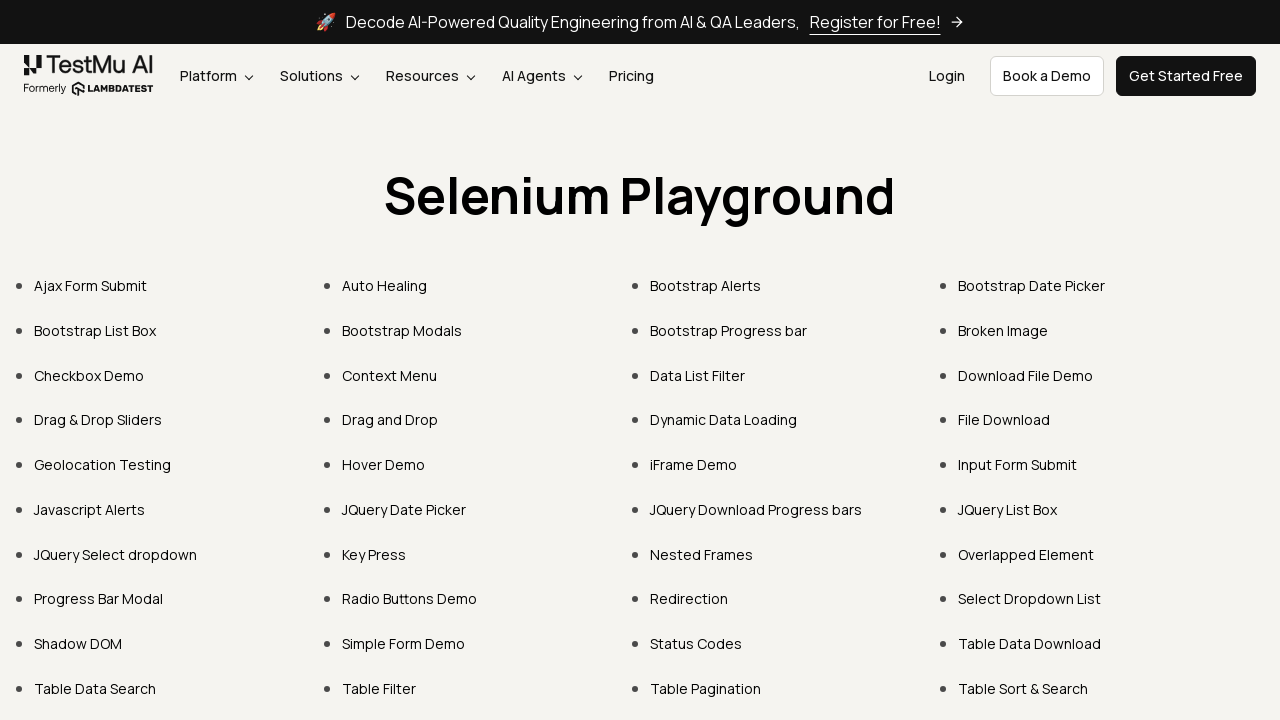

Clicked on 'Drag & Drop Sliders' link at (98, 420) on xpath=//a[text()='Drag & Drop Sliders']
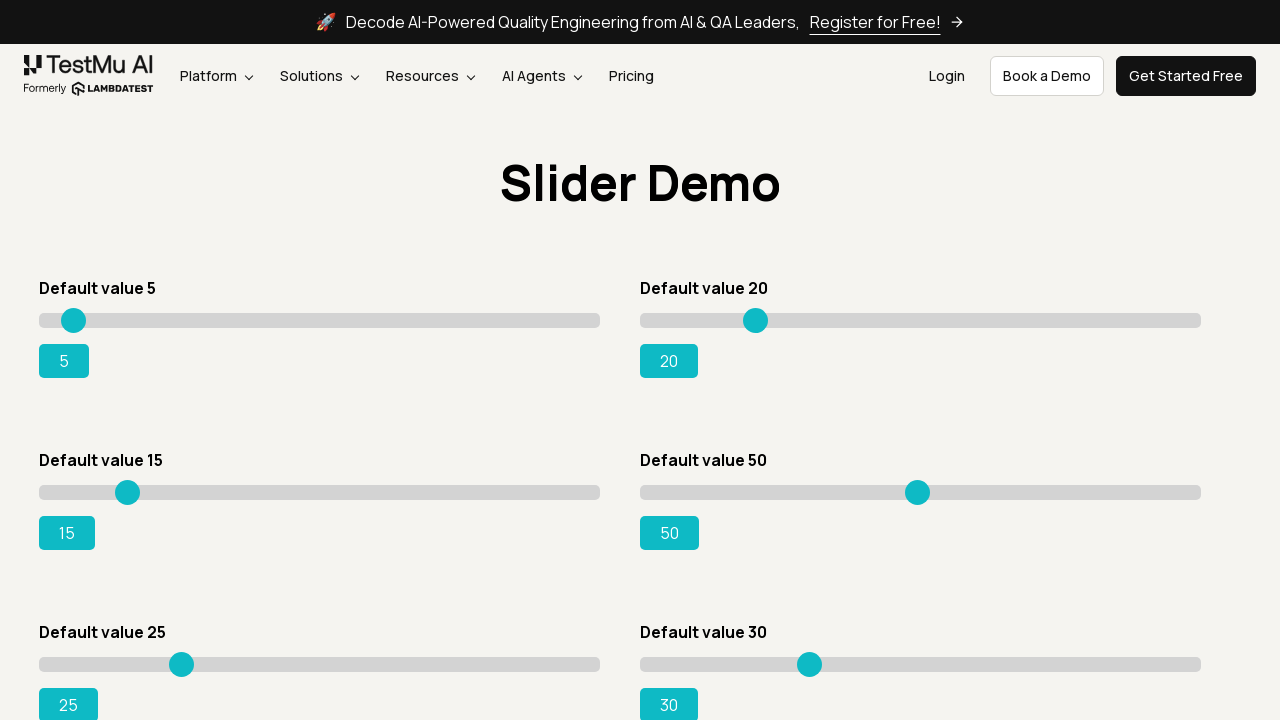

Slider page loaded and range input with value 15 is visible
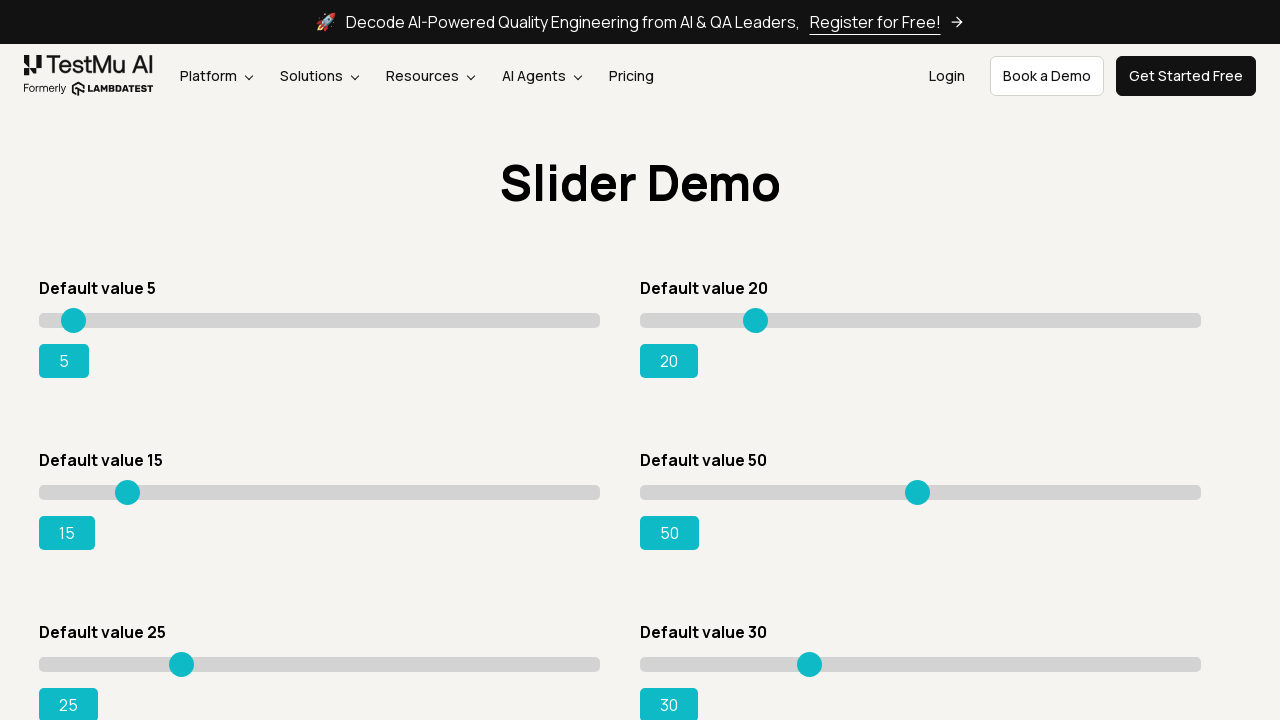

Located slider and output value elements
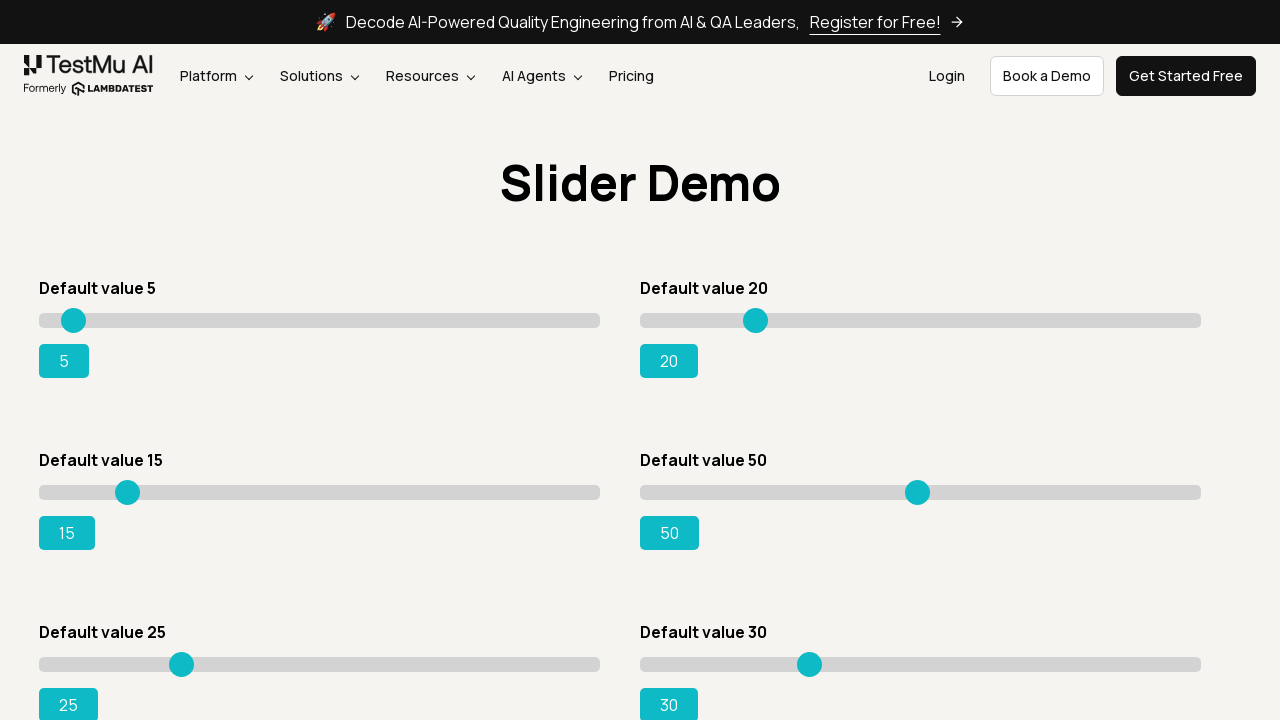

Moved mouse to slider position (iteration 1/31) at (39, 492)
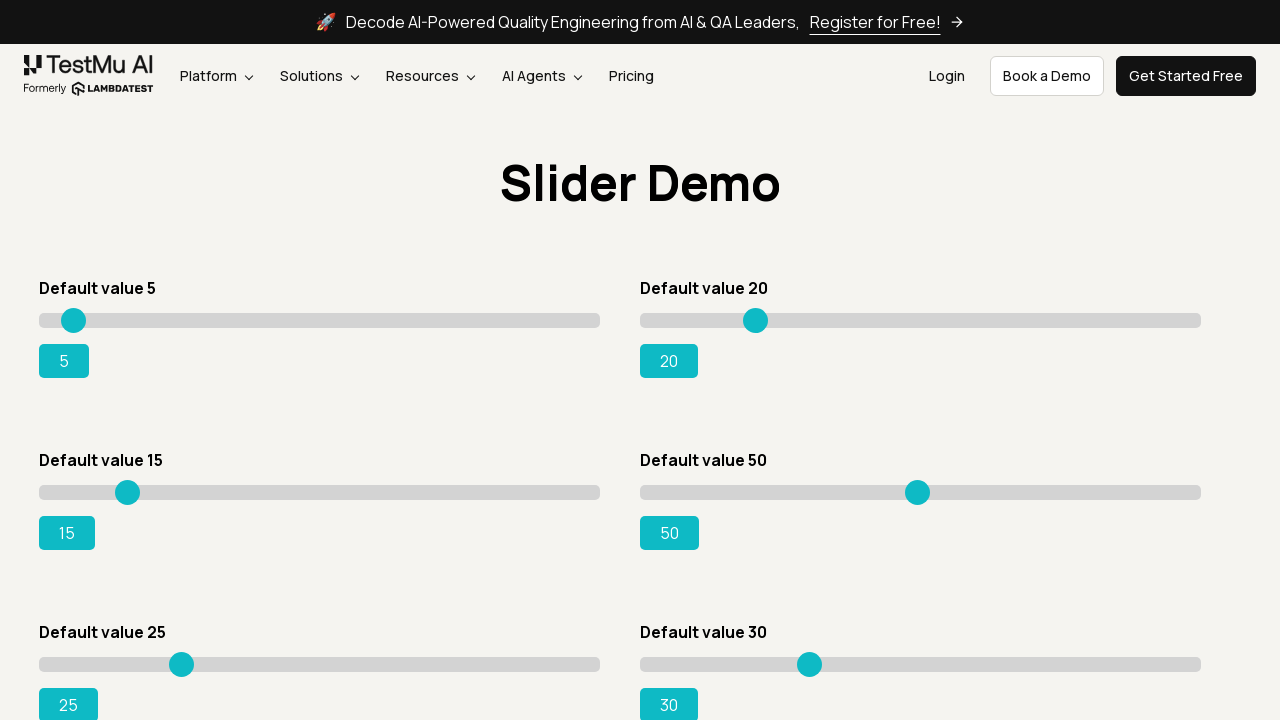

Pressed mouse button down on slider (iteration 1/31) at (39, 492)
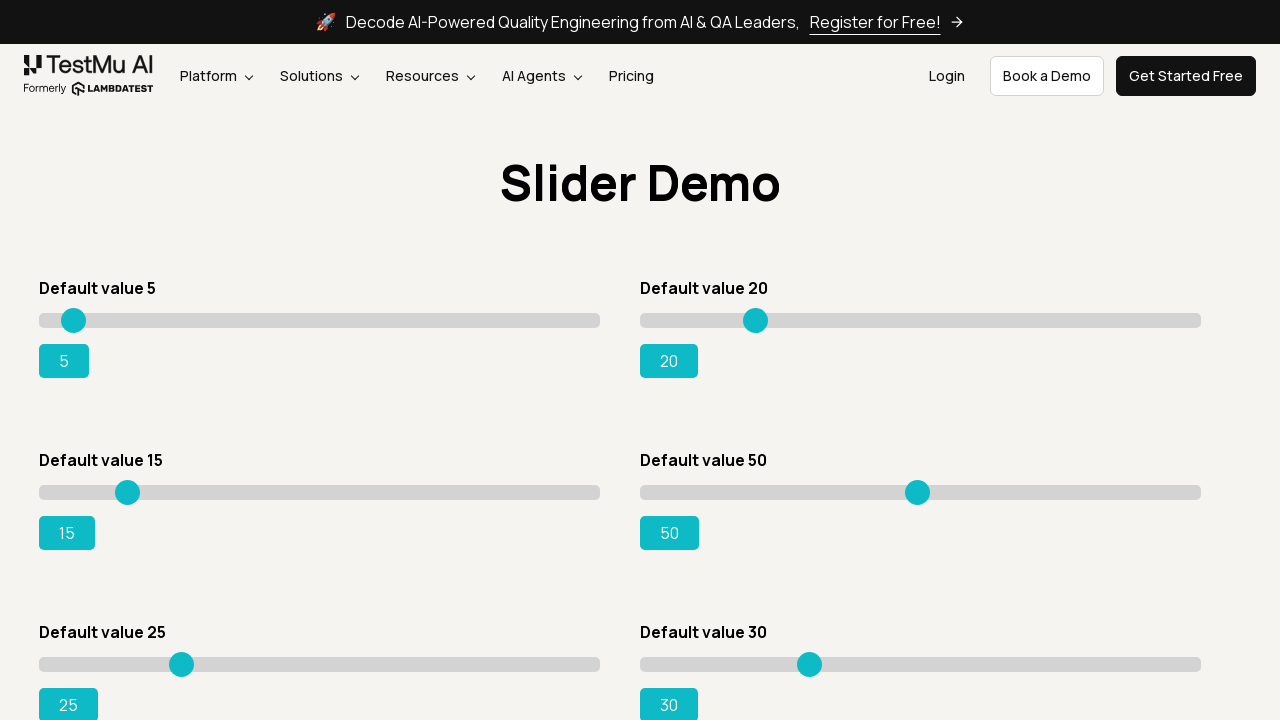

Moved mouse to new slider position, offset increased by 15 pixels (iteration 1/31) at (54, 492)
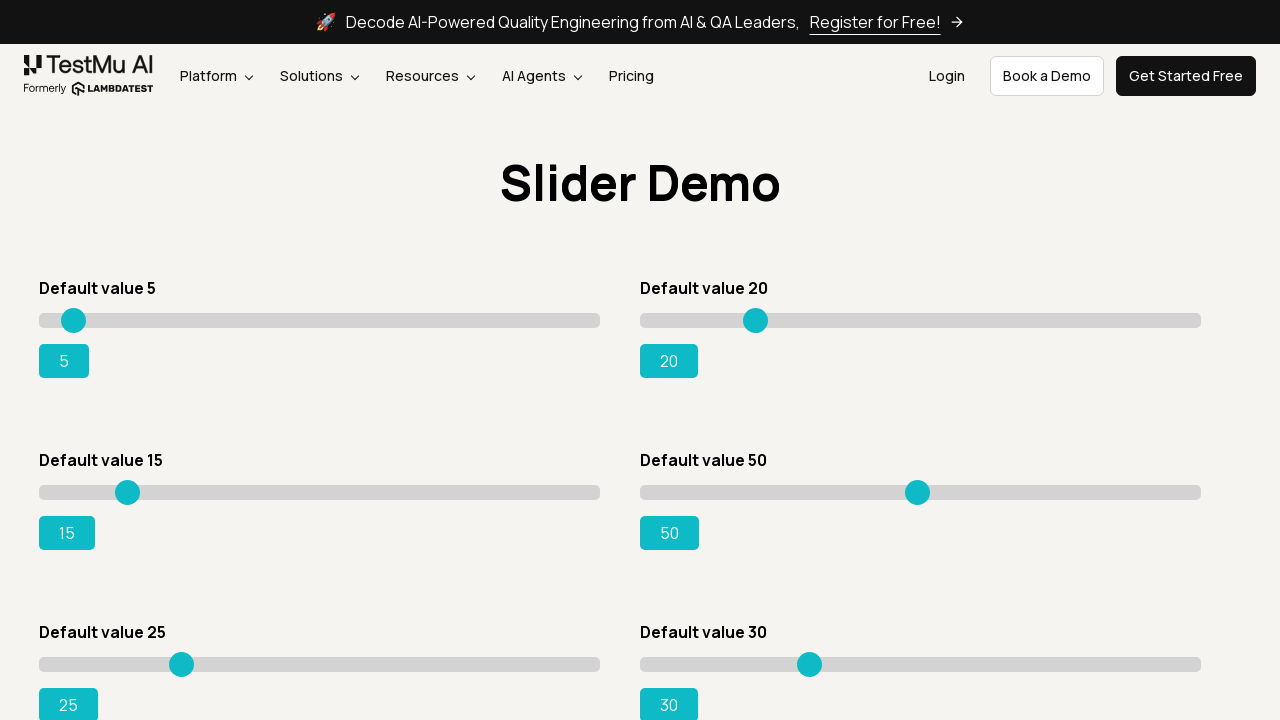

Released mouse button to drop slider at new position (iteration 1/31) at (54, 492)
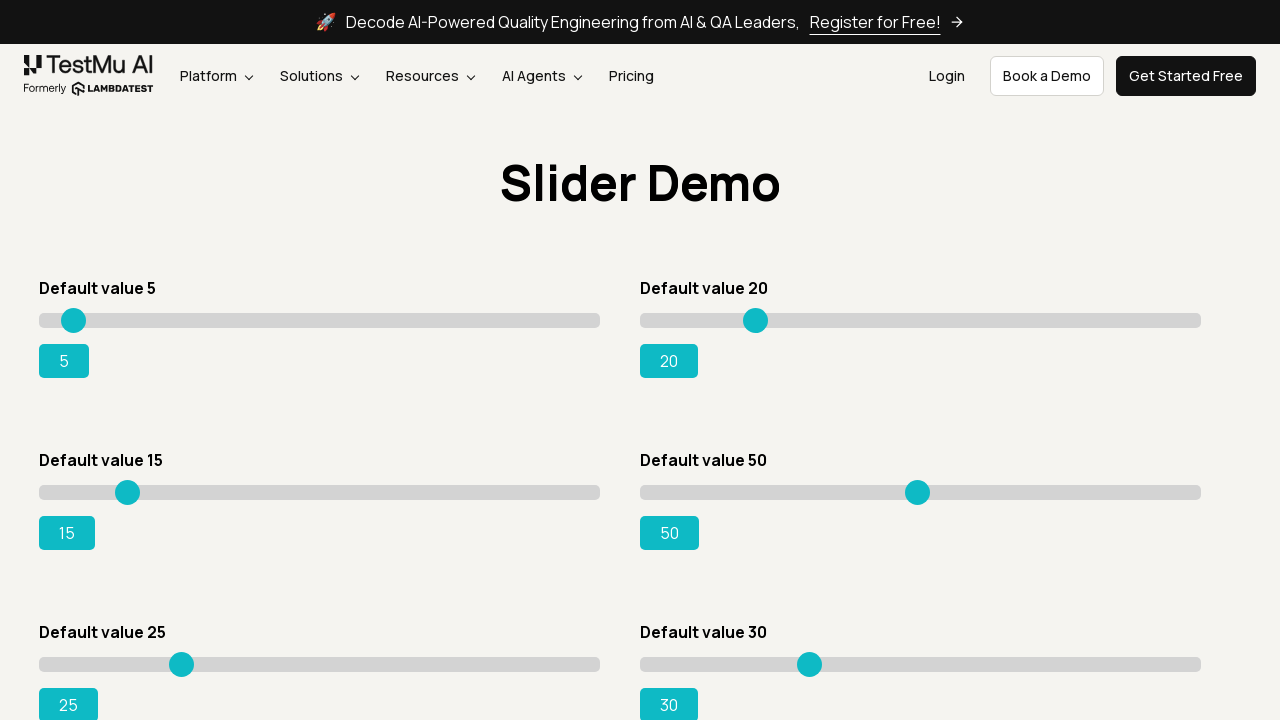

Moved mouse to slider position (iteration 2/31) at (54, 492)
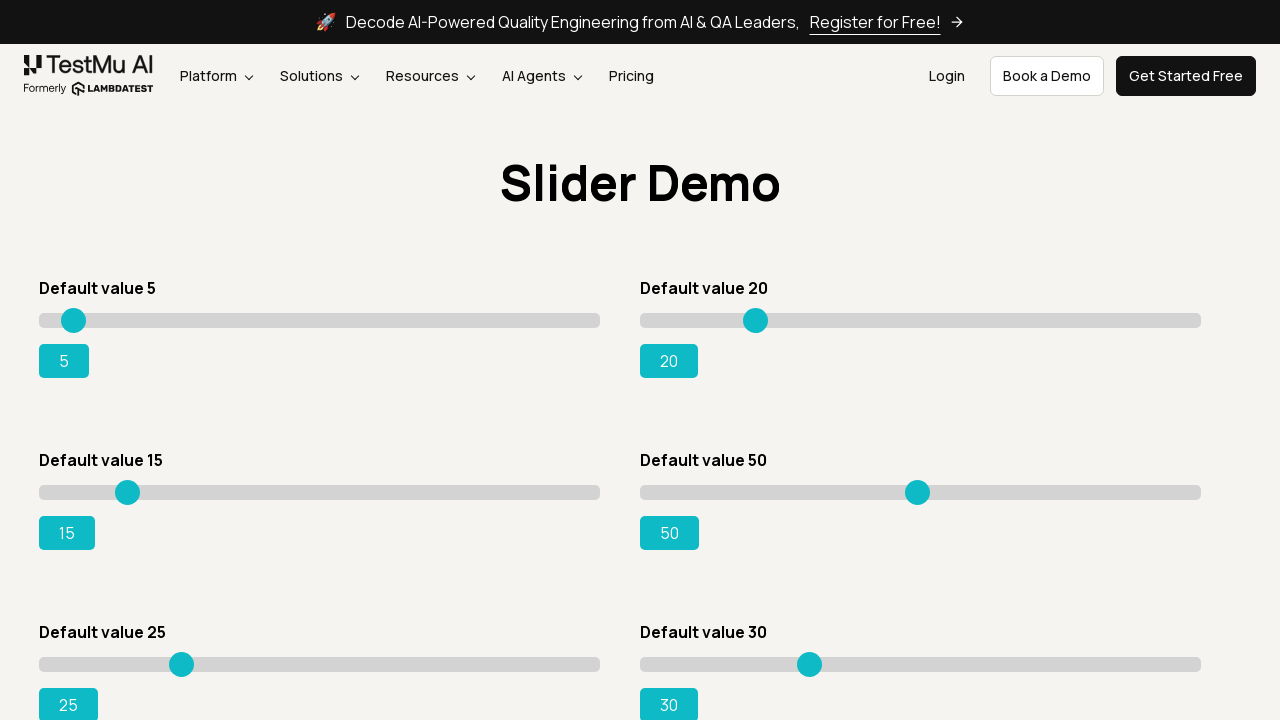

Pressed mouse button down on slider (iteration 2/31) at (54, 492)
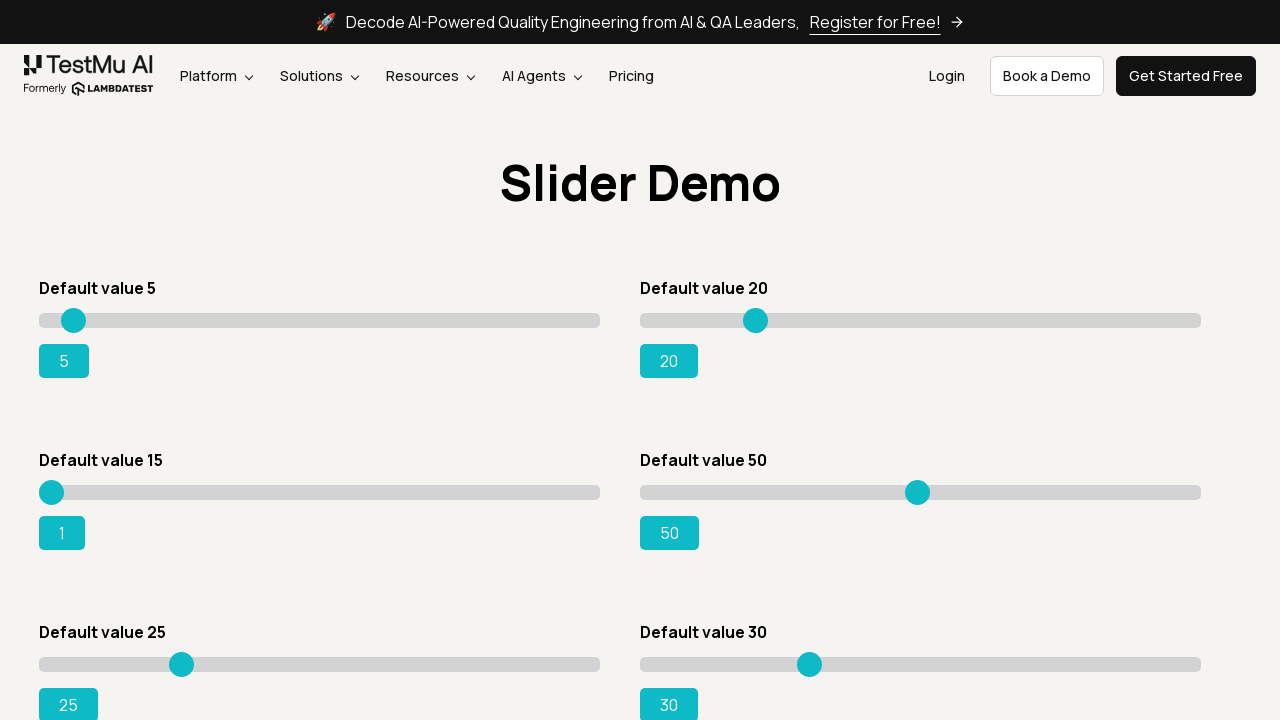

Moved mouse to new slider position, offset increased by 15 pixels (iteration 2/31) at (69, 492)
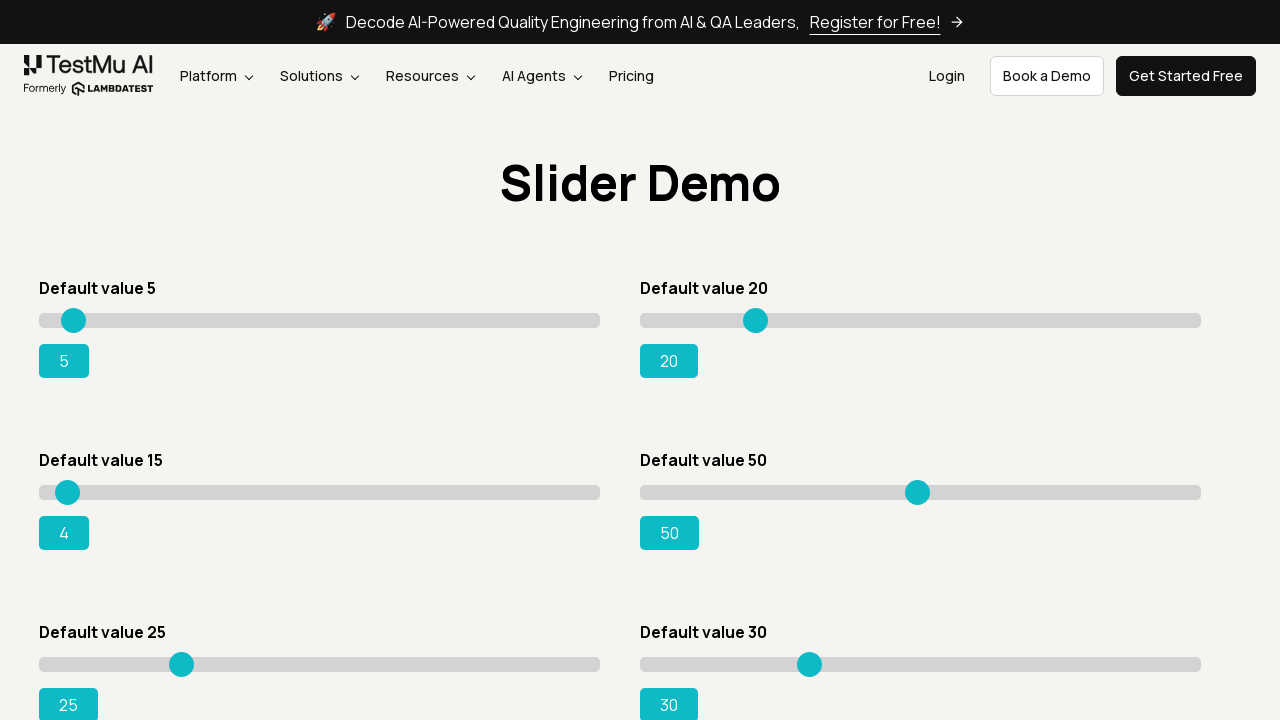

Released mouse button to drop slider at new position (iteration 2/31) at (69, 492)
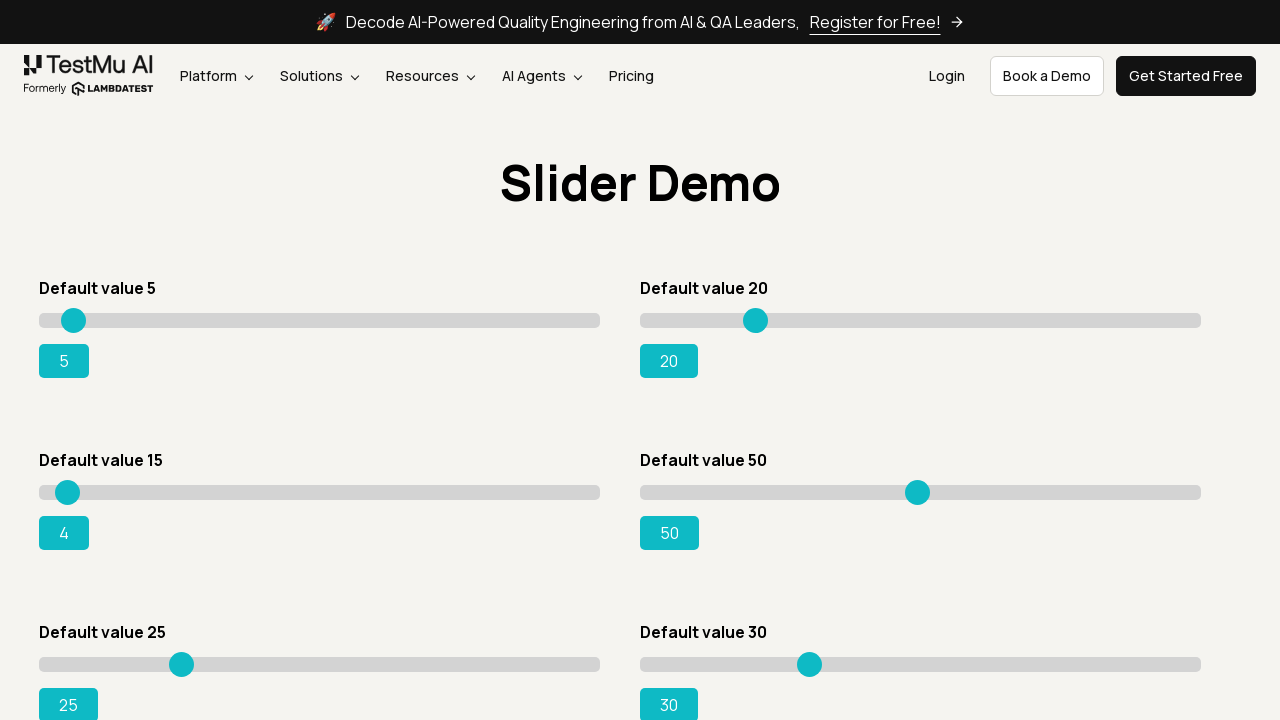

Moved mouse to slider position (iteration 3/31) at (69, 492)
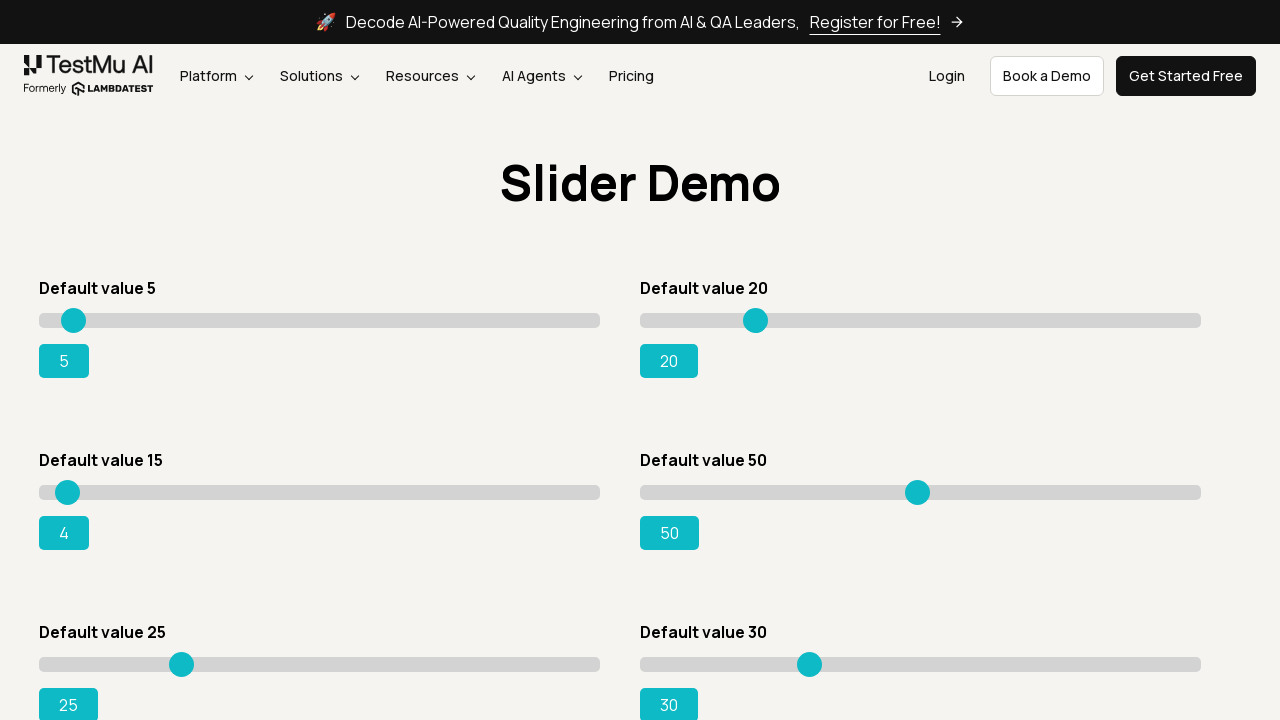

Pressed mouse button down on slider (iteration 3/31) at (69, 492)
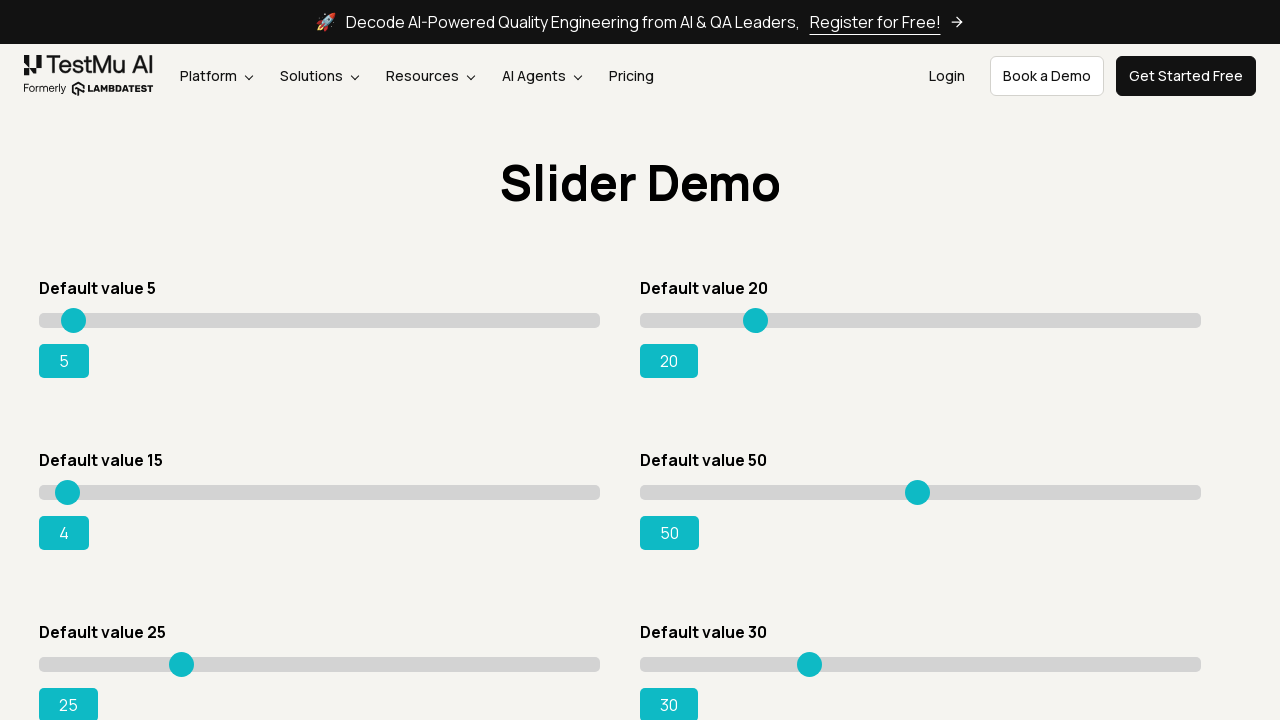

Moved mouse to new slider position, offset increased by 15 pixels (iteration 3/31) at (84, 492)
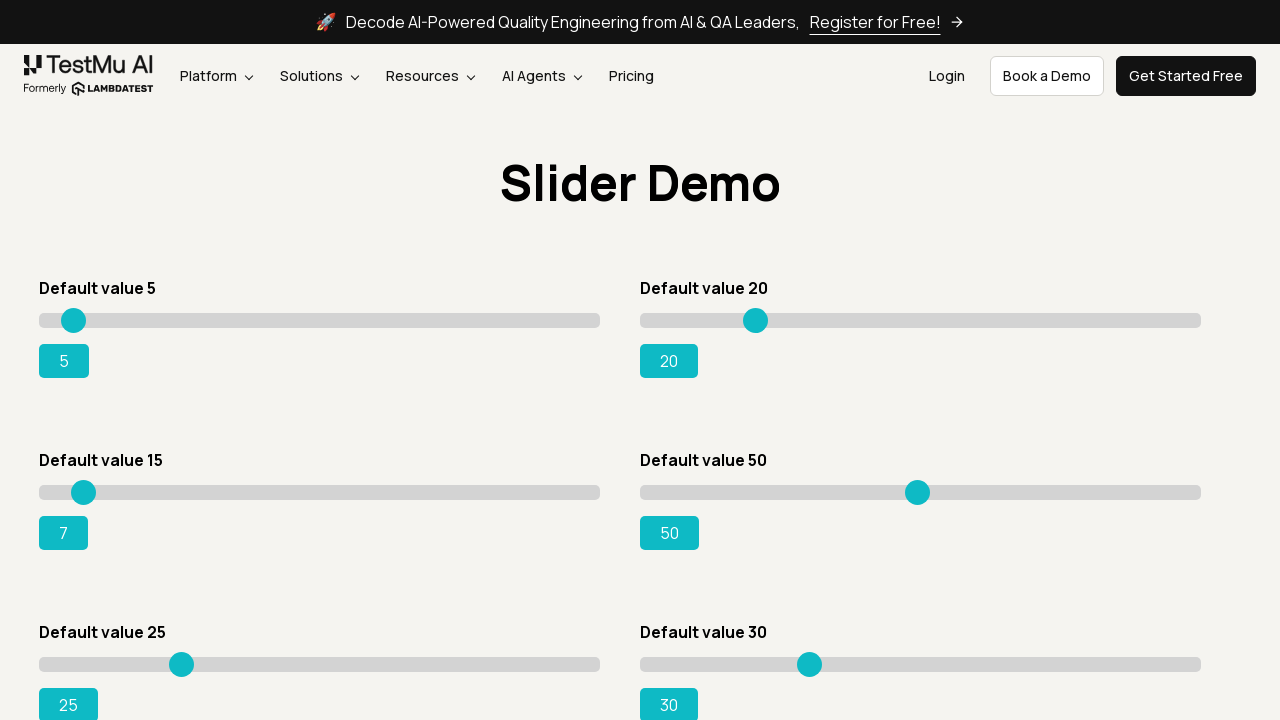

Released mouse button to drop slider at new position (iteration 3/31) at (84, 492)
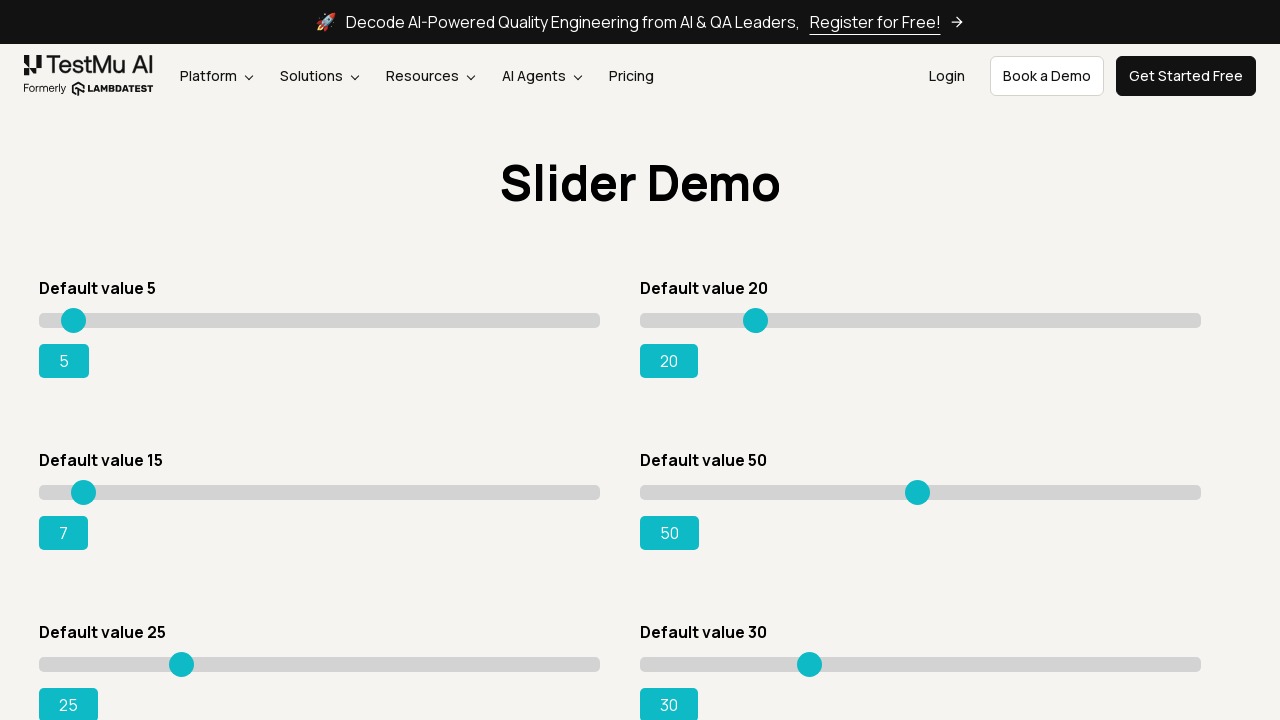

Moved mouse to slider position (iteration 4/31) at (84, 492)
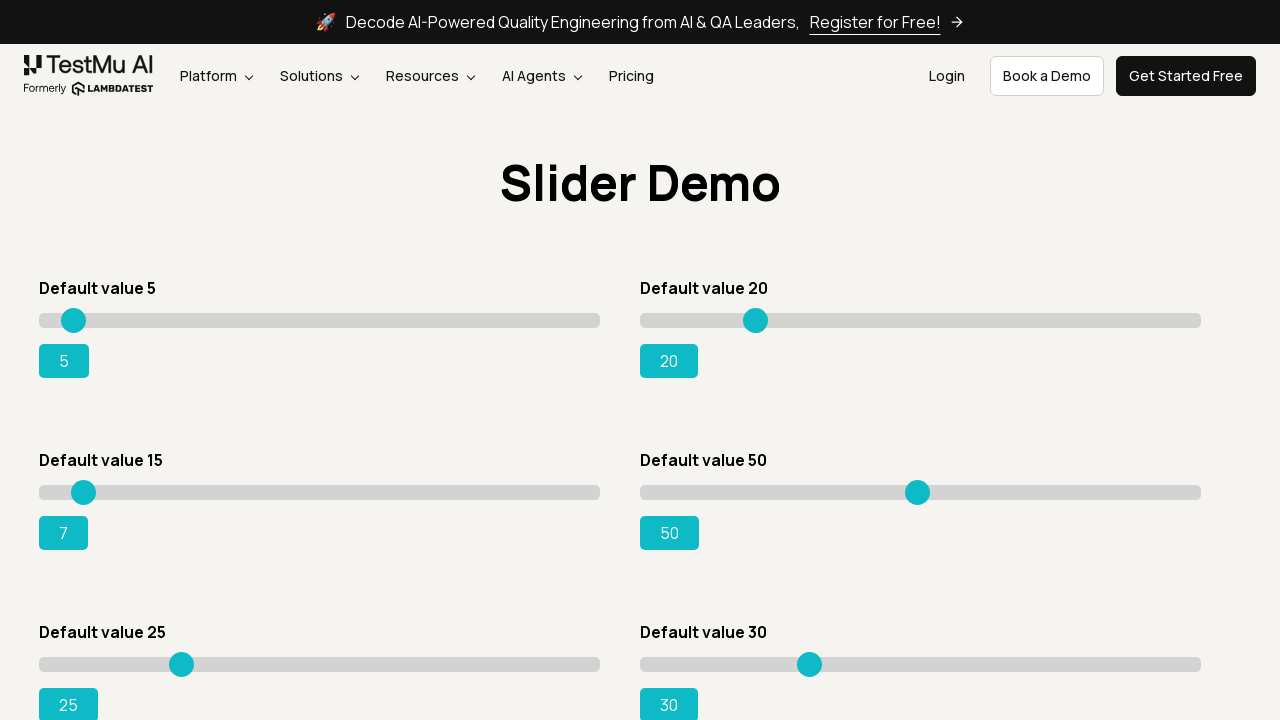

Pressed mouse button down on slider (iteration 4/31) at (84, 492)
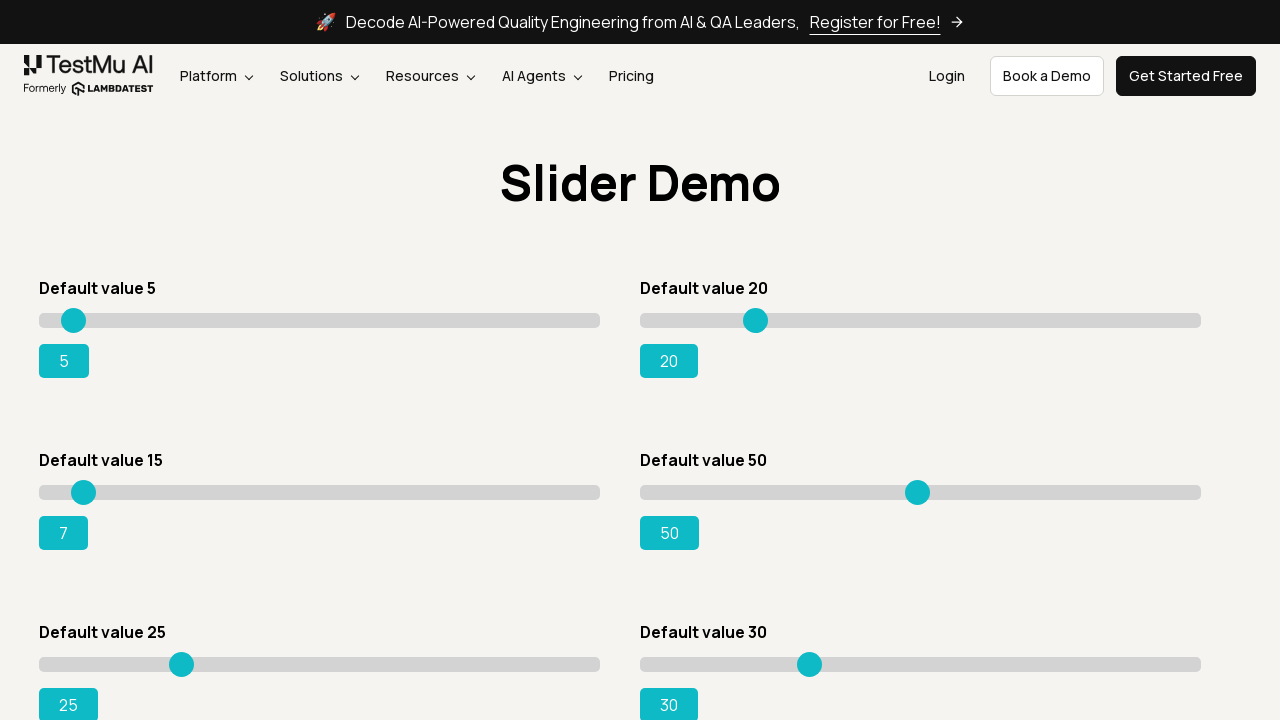

Moved mouse to new slider position, offset increased by 15 pixels (iteration 4/31) at (99, 492)
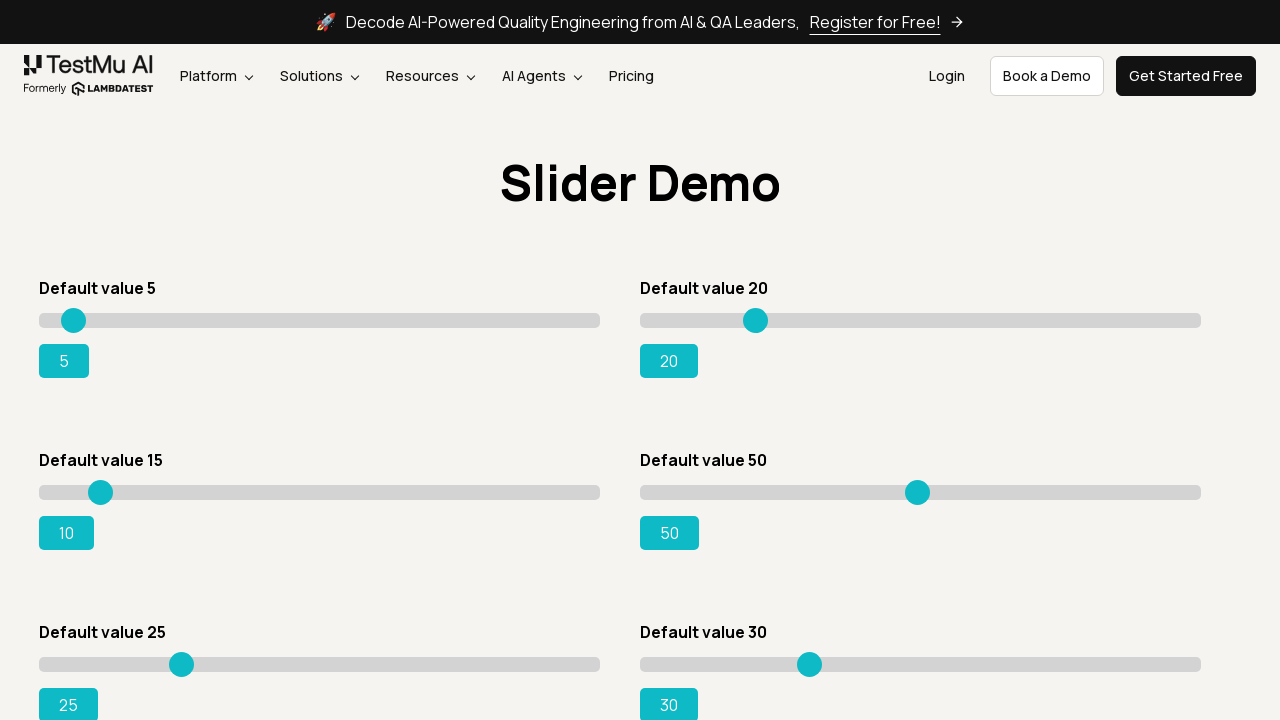

Released mouse button to drop slider at new position (iteration 4/31) at (99, 492)
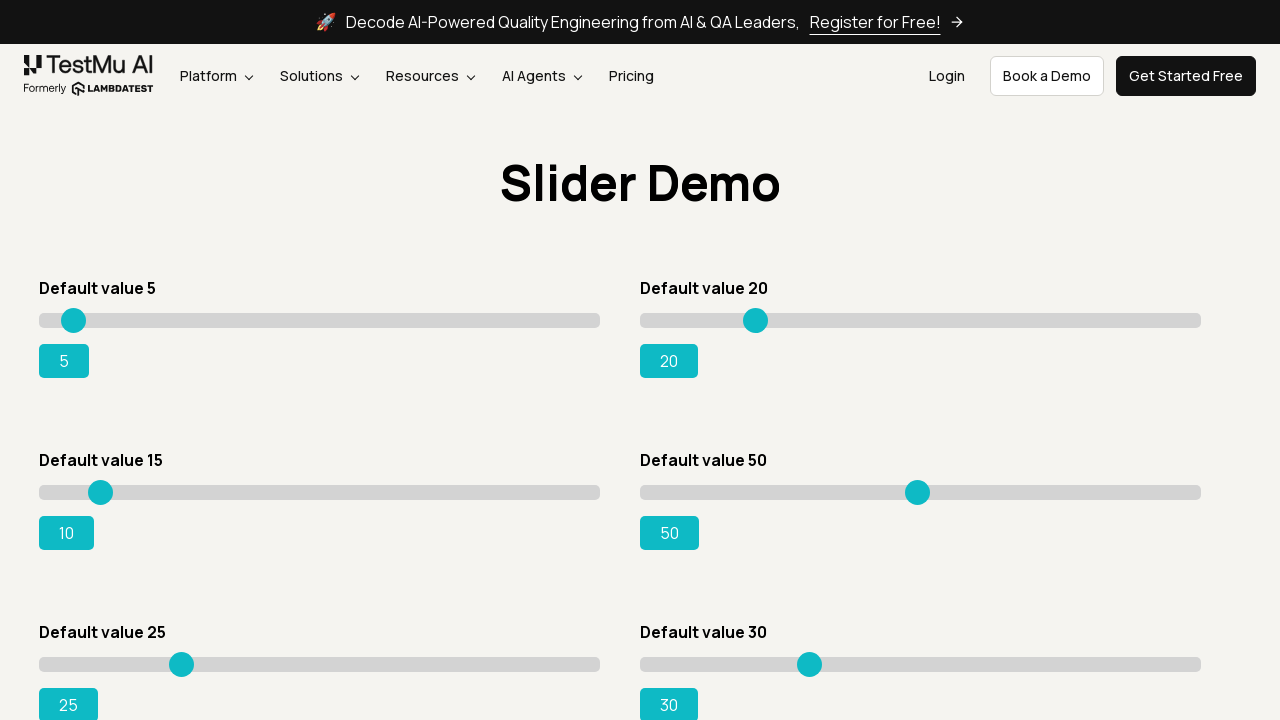

Moved mouse to slider position (iteration 5/31) at (99, 492)
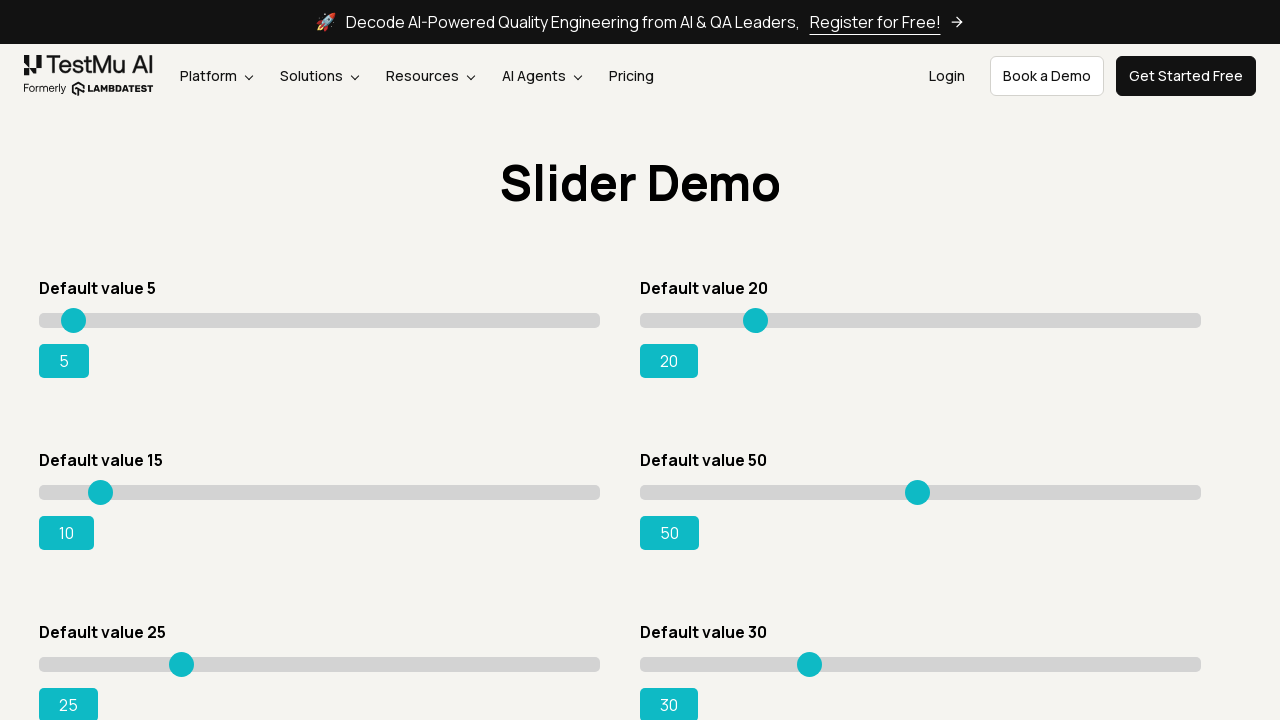

Pressed mouse button down on slider (iteration 5/31) at (99, 492)
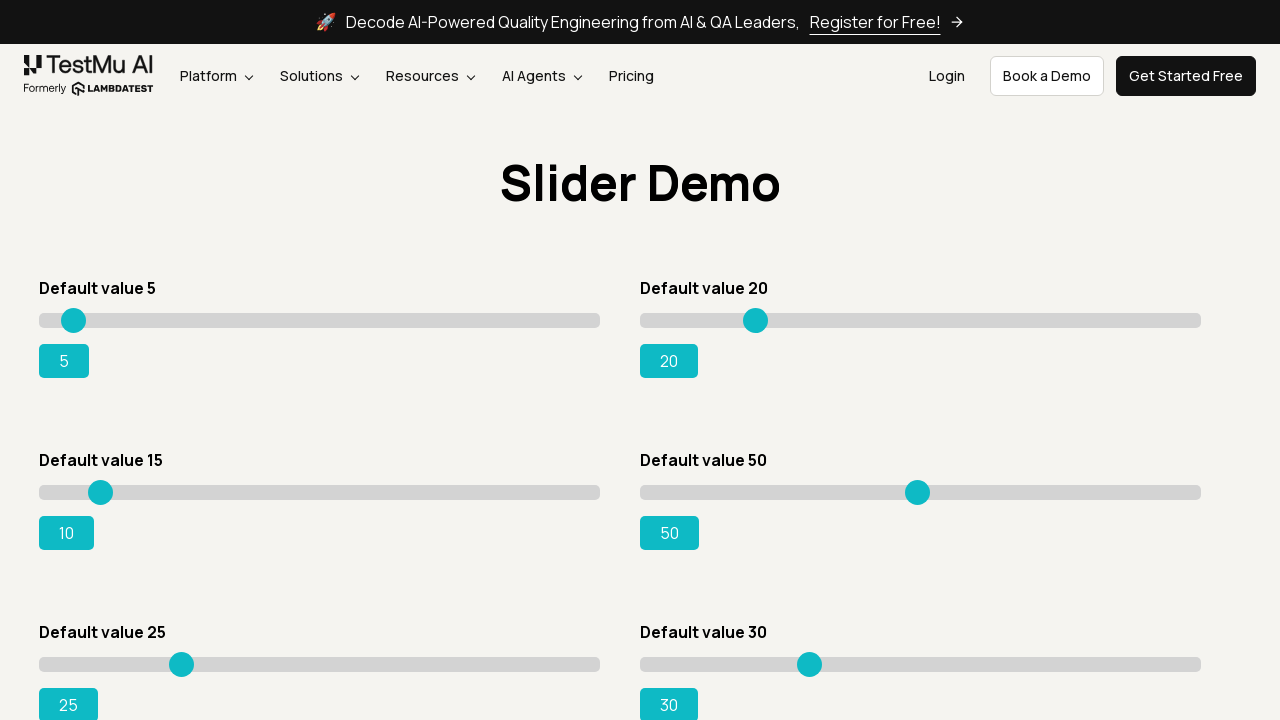

Moved mouse to new slider position, offset increased by 15 pixels (iteration 5/31) at (114, 492)
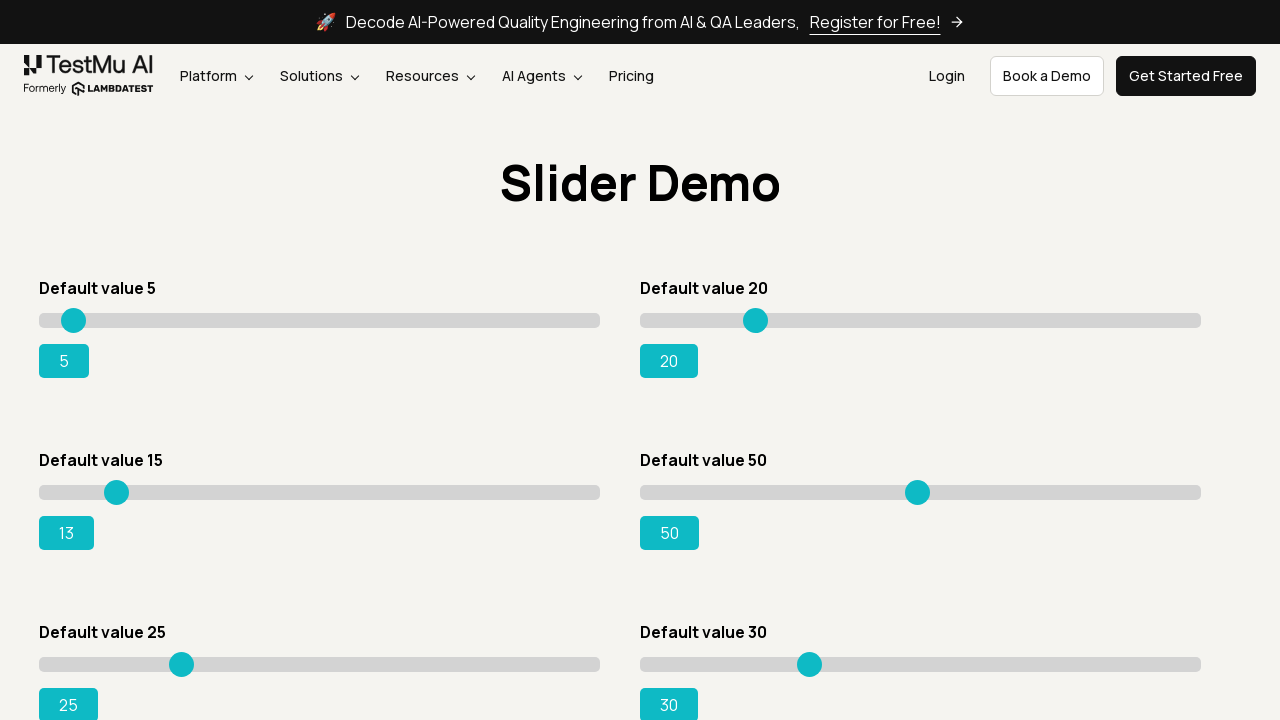

Released mouse button to drop slider at new position (iteration 5/31) at (114, 492)
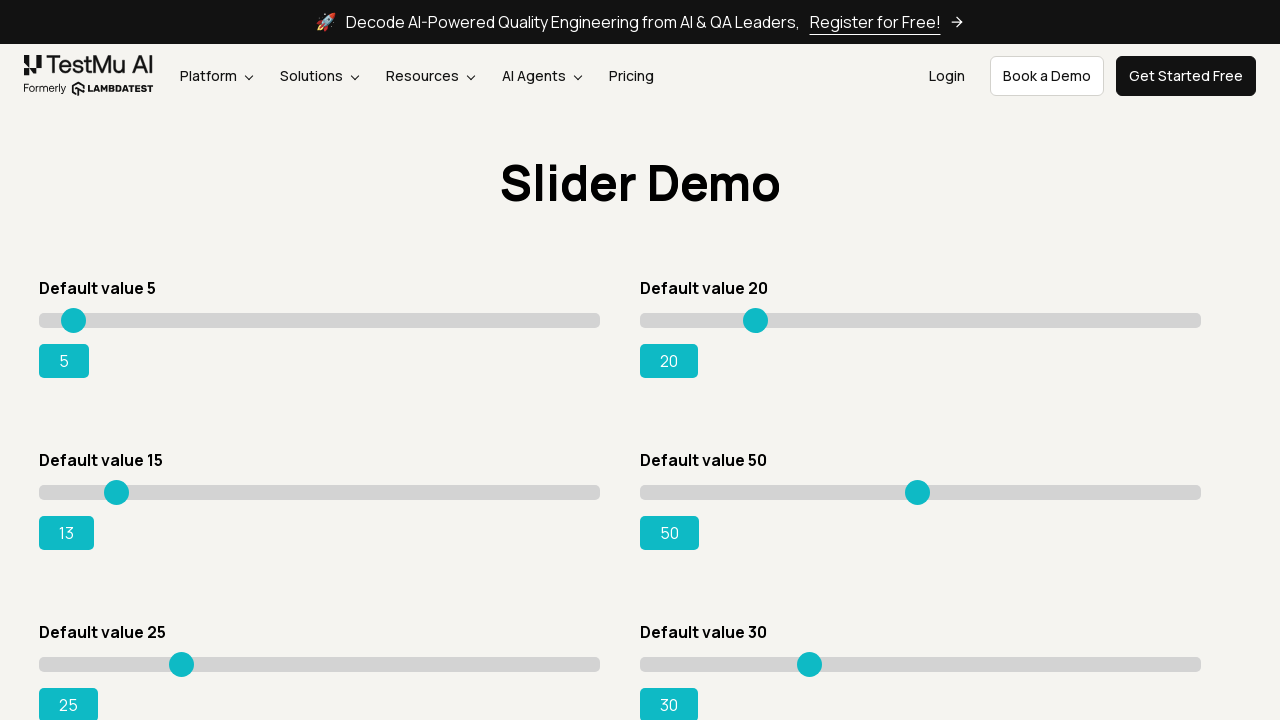

Moved mouse to slider position (iteration 6/31) at (114, 492)
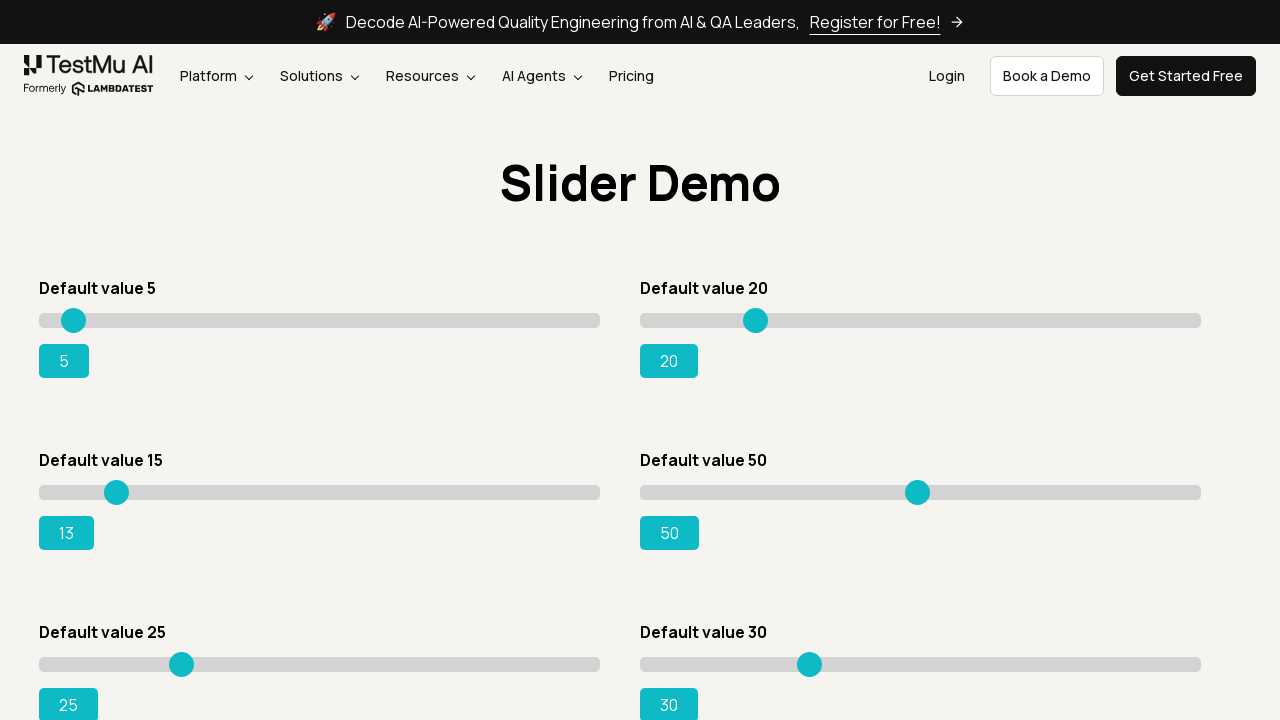

Pressed mouse button down on slider (iteration 6/31) at (114, 492)
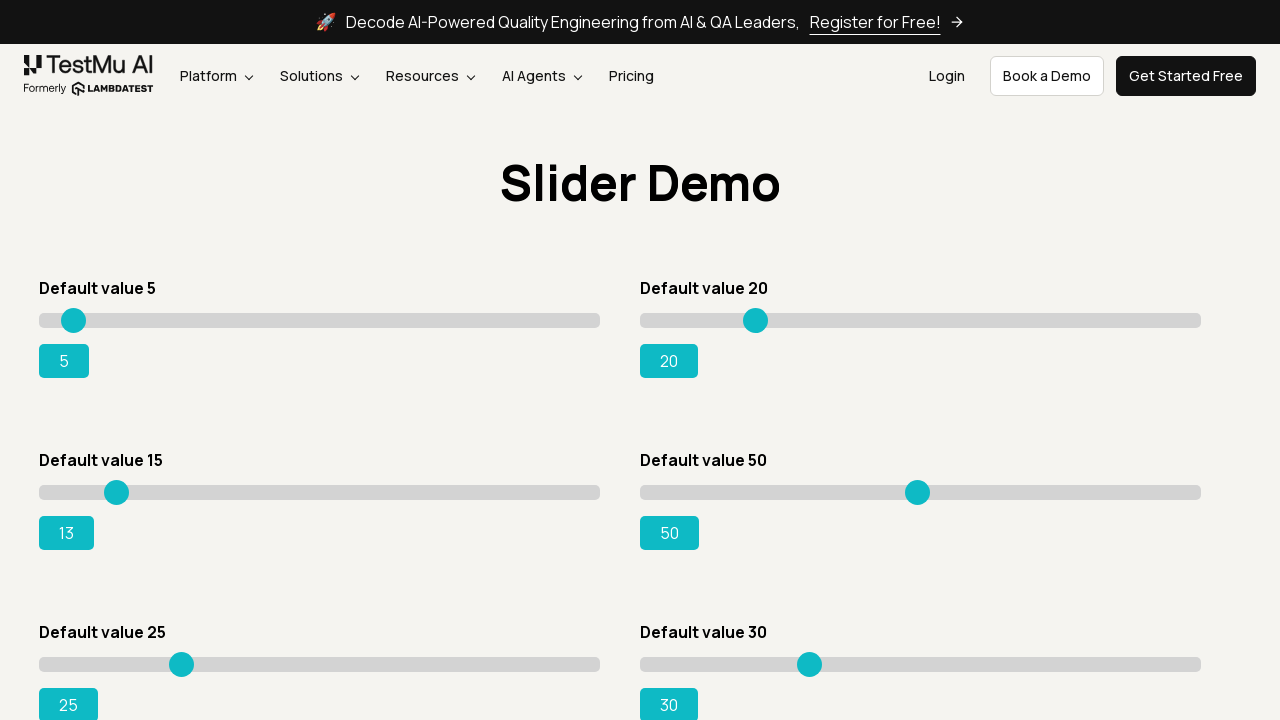

Moved mouse to new slider position, offset increased by 15 pixels (iteration 6/31) at (129, 492)
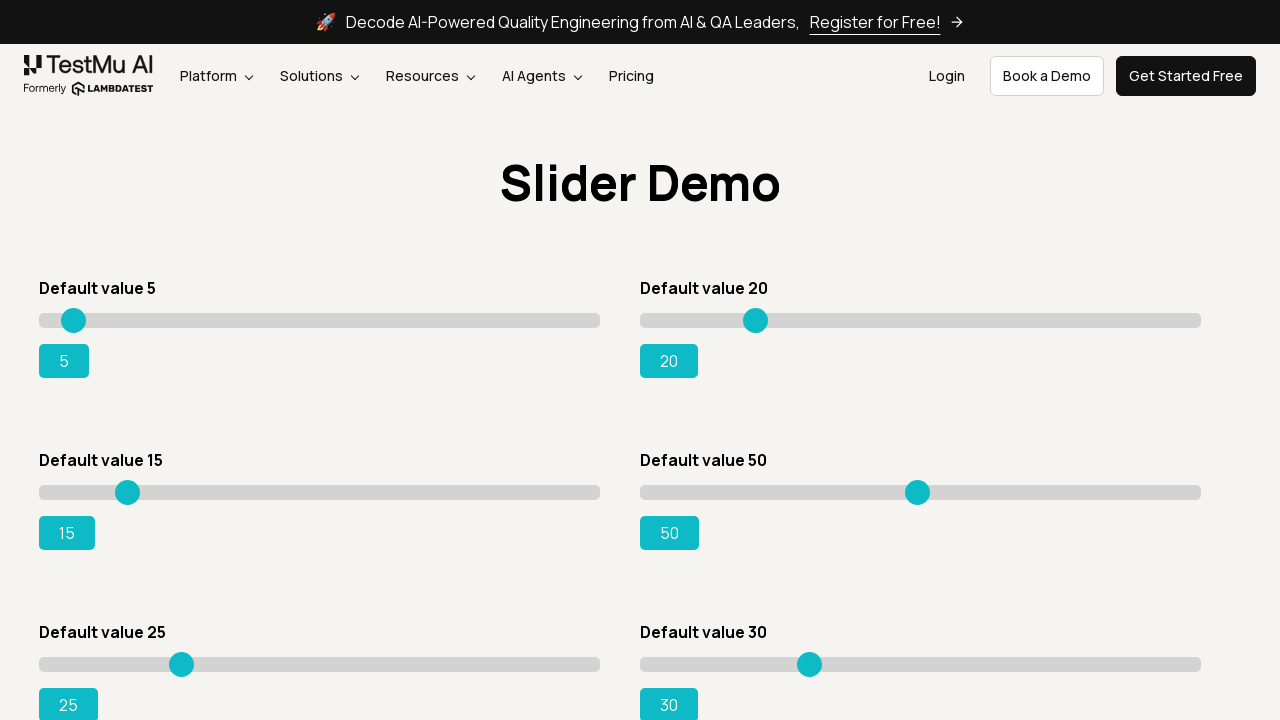

Released mouse button to drop slider at new position (iteration 6/31) at (129, 492)
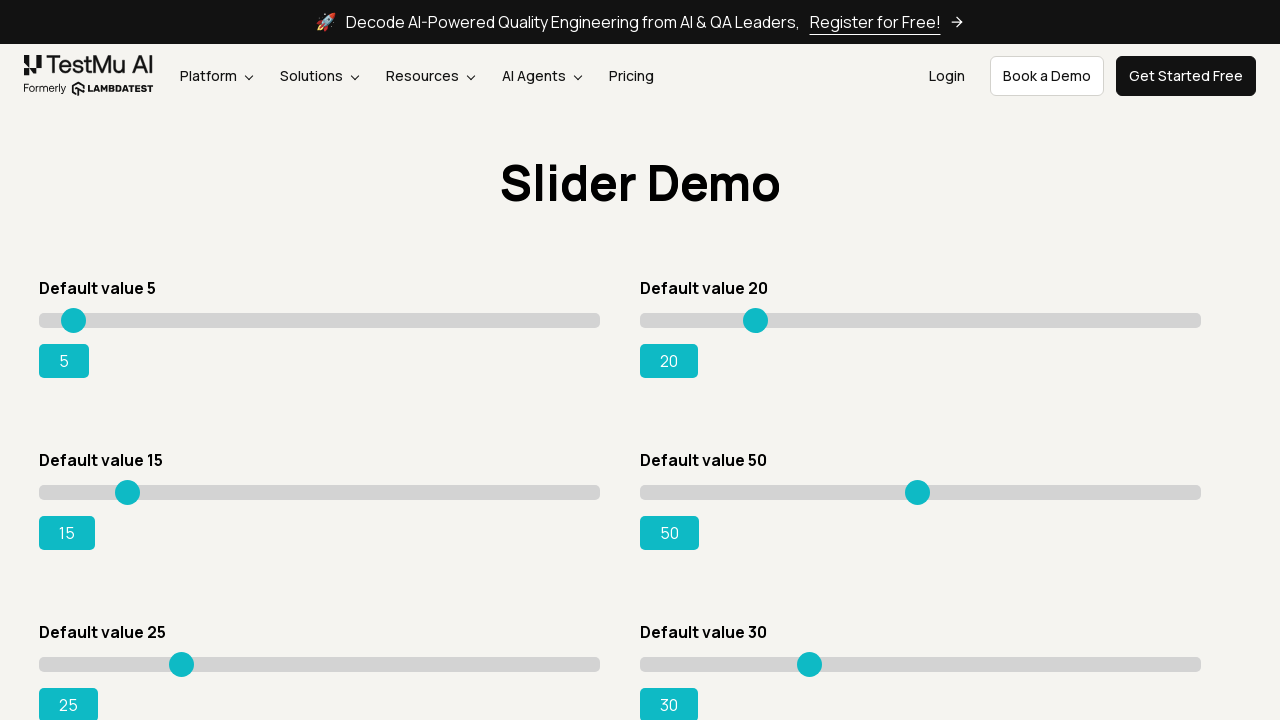

Moved mouse to slider position (iteration 7/31) at (129, 492)
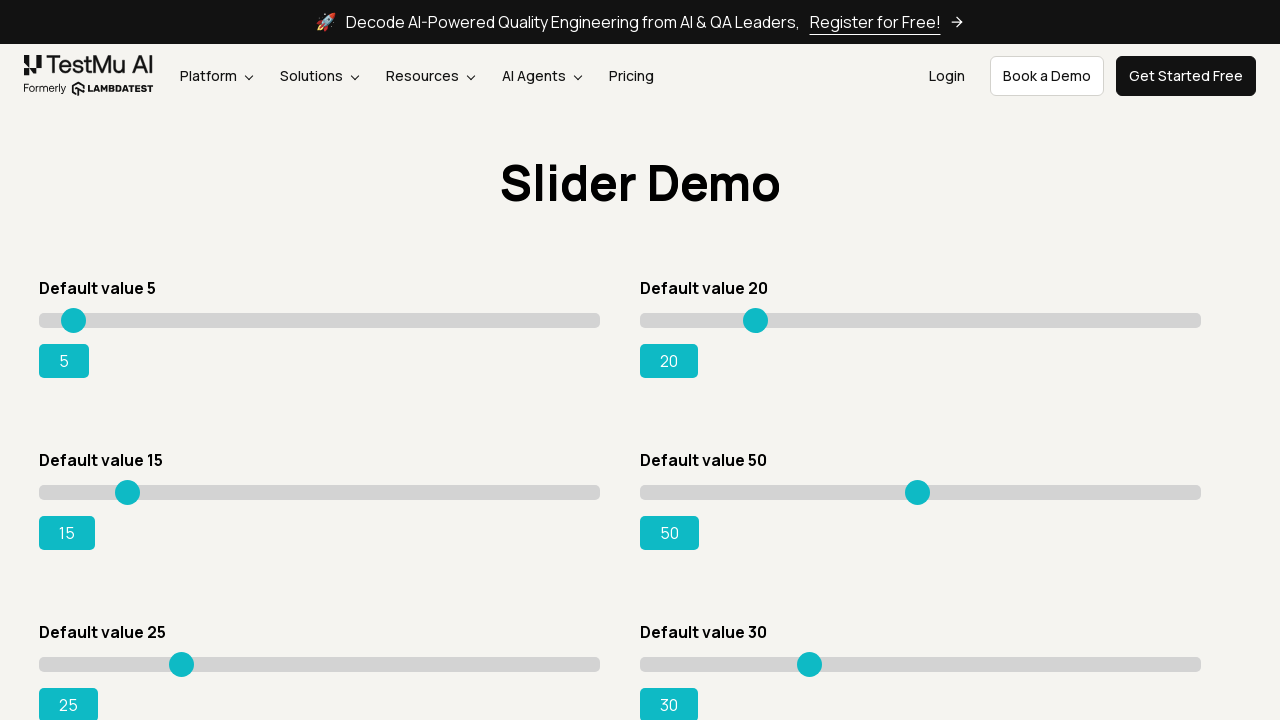

Pressed mouse button down on slider (iteration 7/31) at (129, 492)
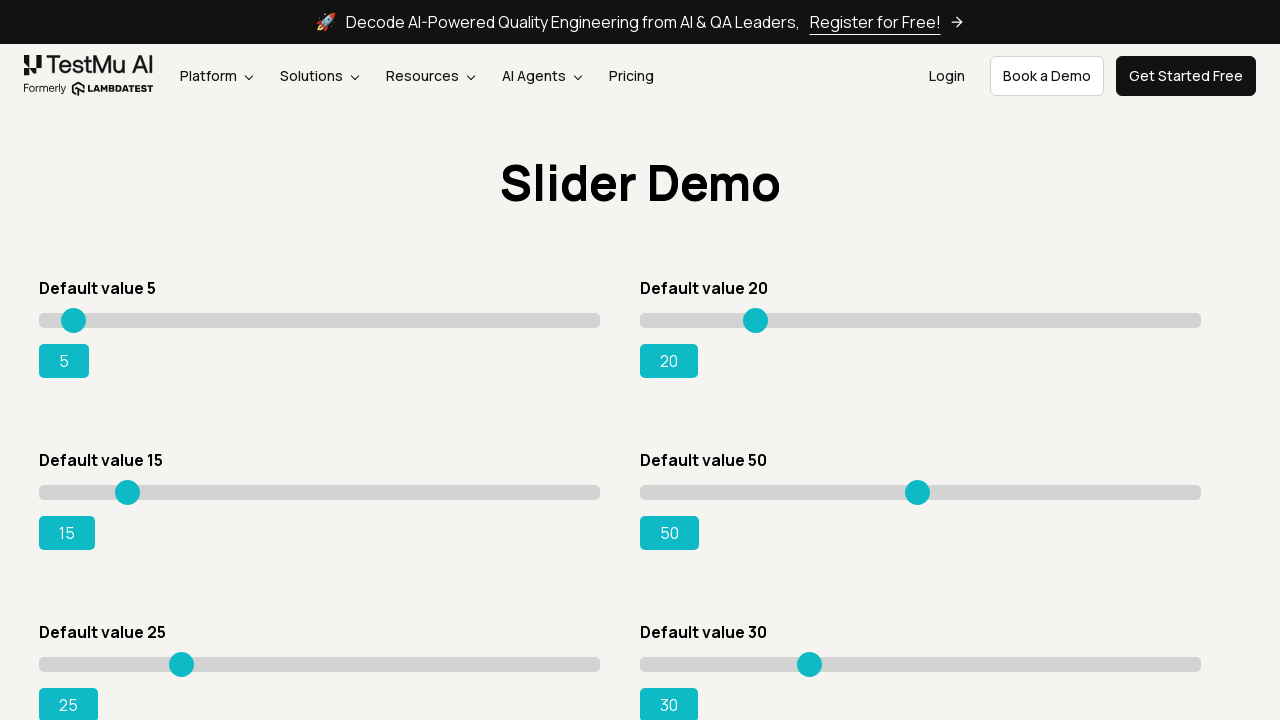

Moved mouse to new slider position, offset increased by 15 pixels (iteration 7/31) at (144, 492)
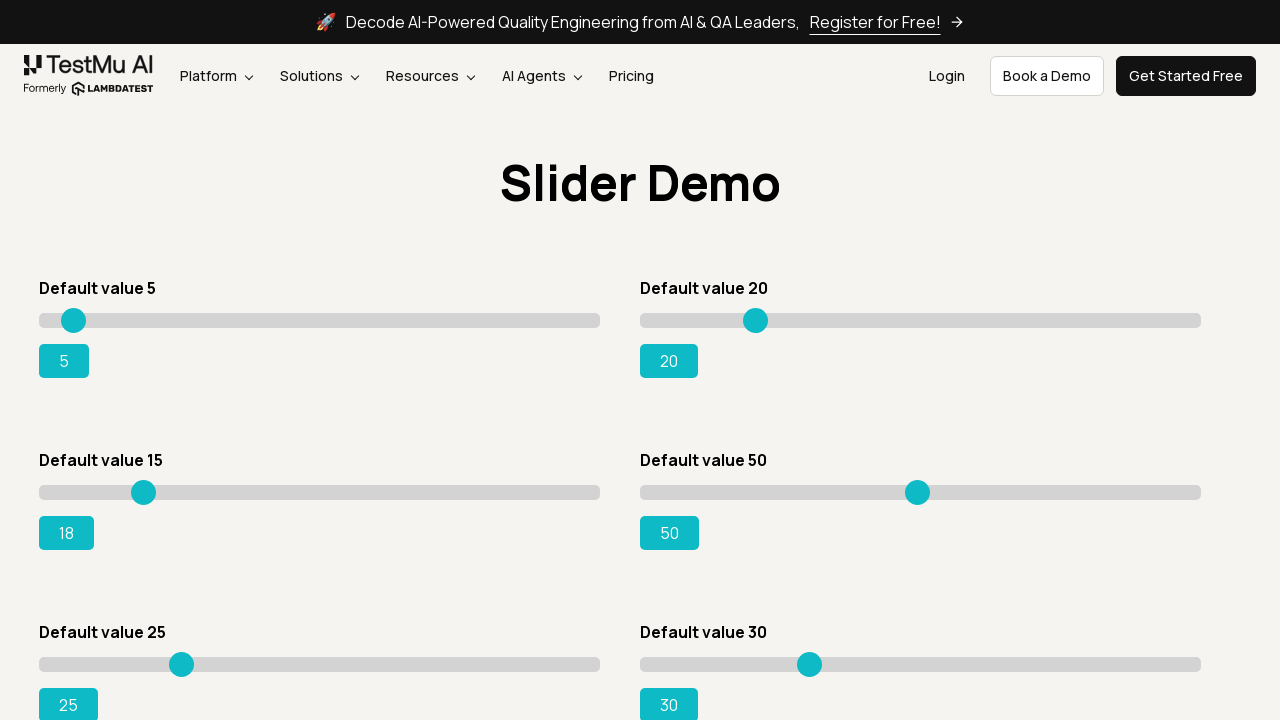

Released mouse button to drop slider at new position (iteration 7/31) at (144, 492)
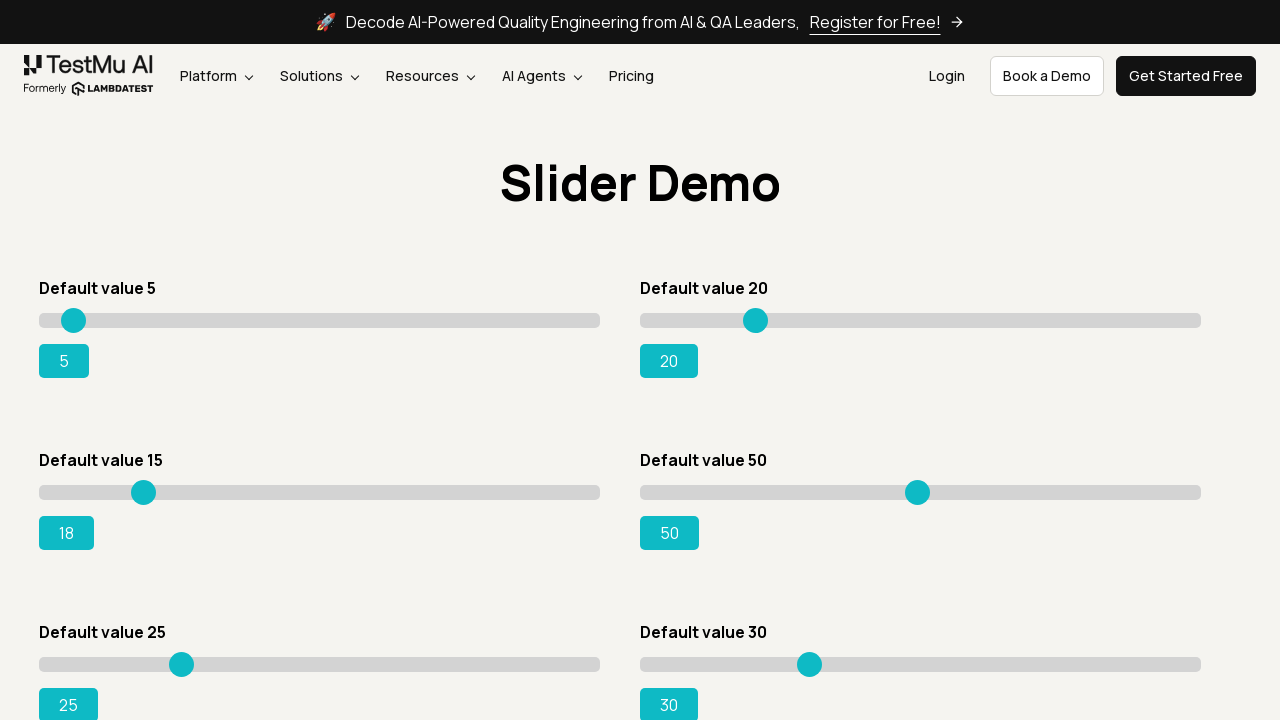

Moved mouse to slider position (iteration 8/31) at (144, 492)
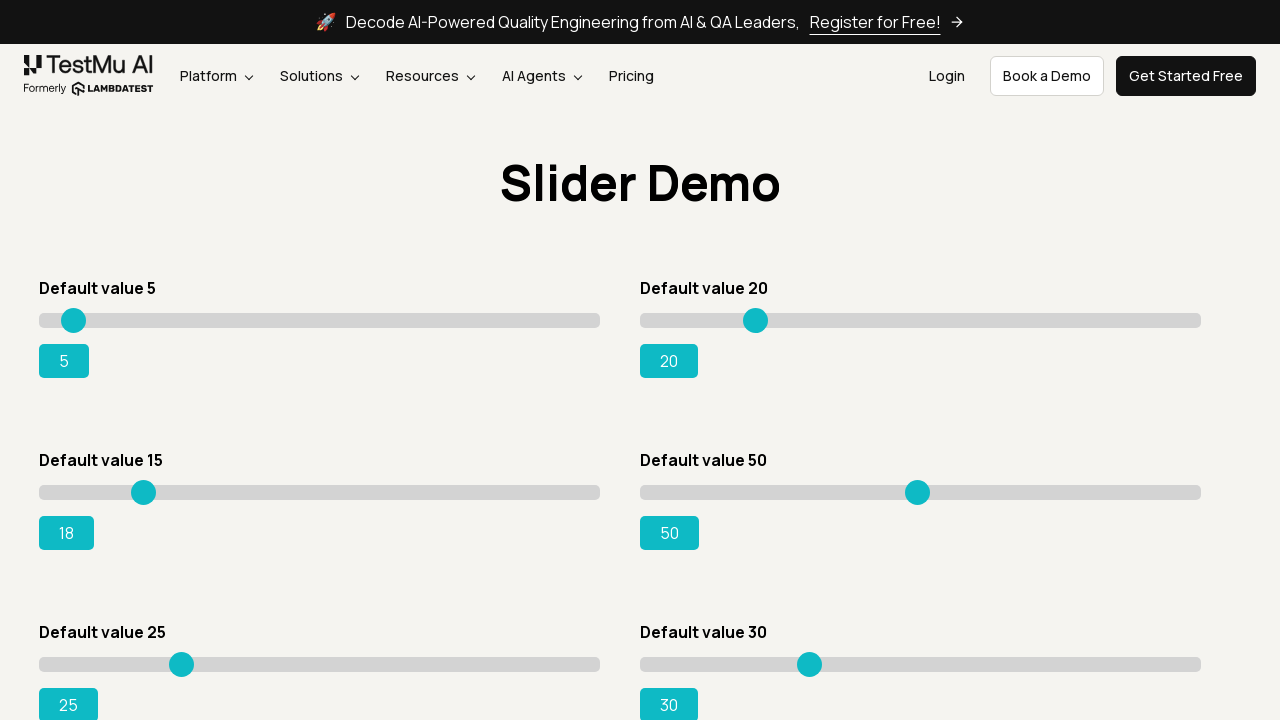

Pressed mouse button down on slider (iteration 8/31) at (144, 492)
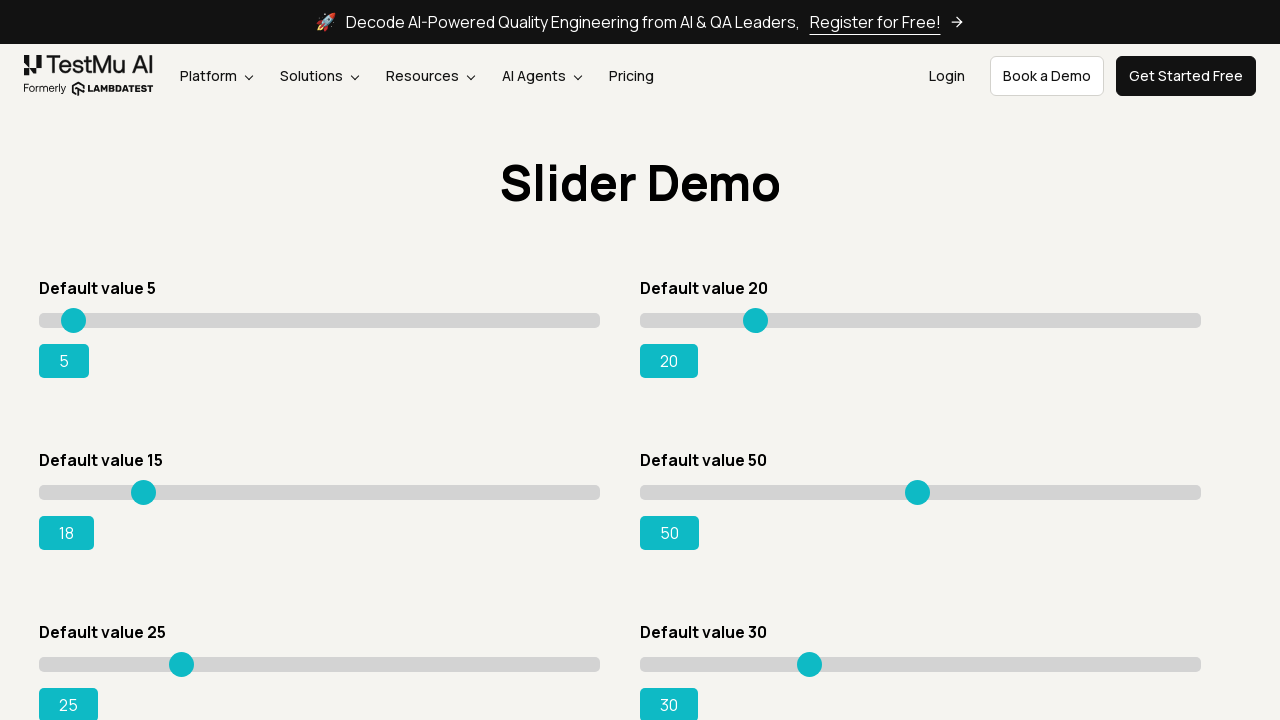

Moved mouse to new slider position, offset increased by 15 pixels (iteration 8/31) at (159, 492)
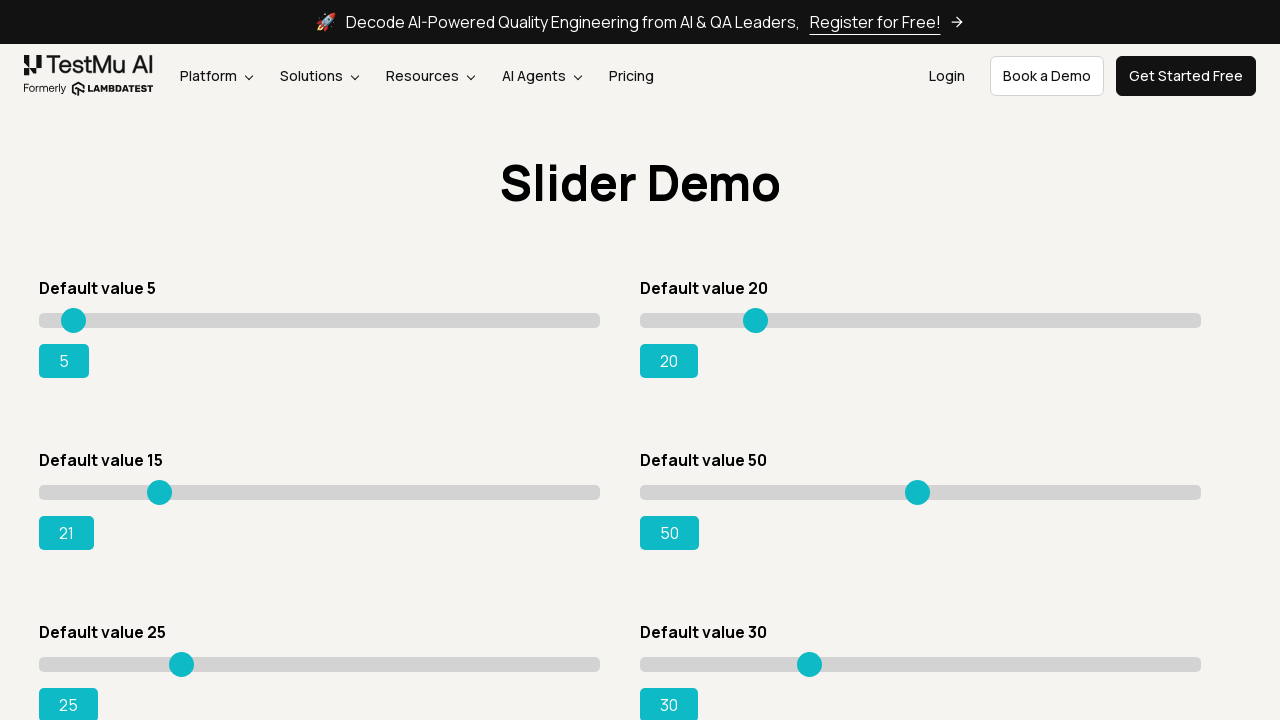

Released mouse button to drop slider at new position (iteration 8/31) at (159, 492)
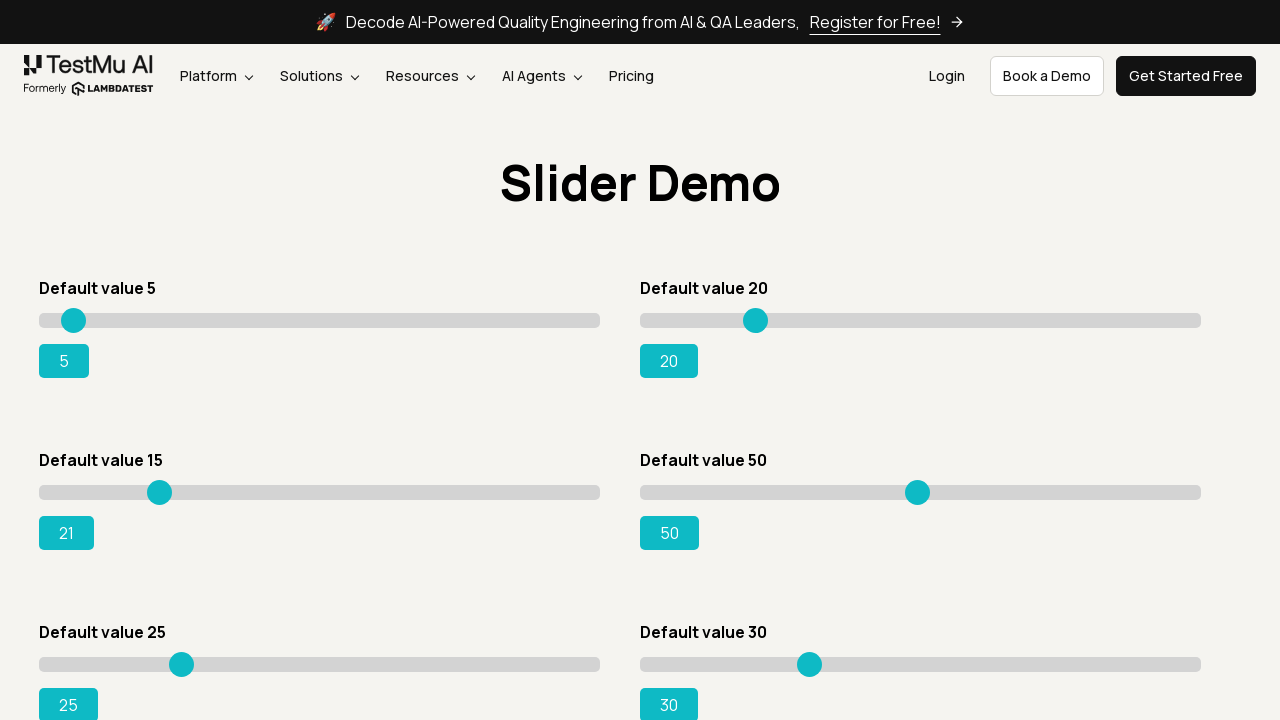

Moved mouse to slider position (iteration 9/31) at (159, 492)
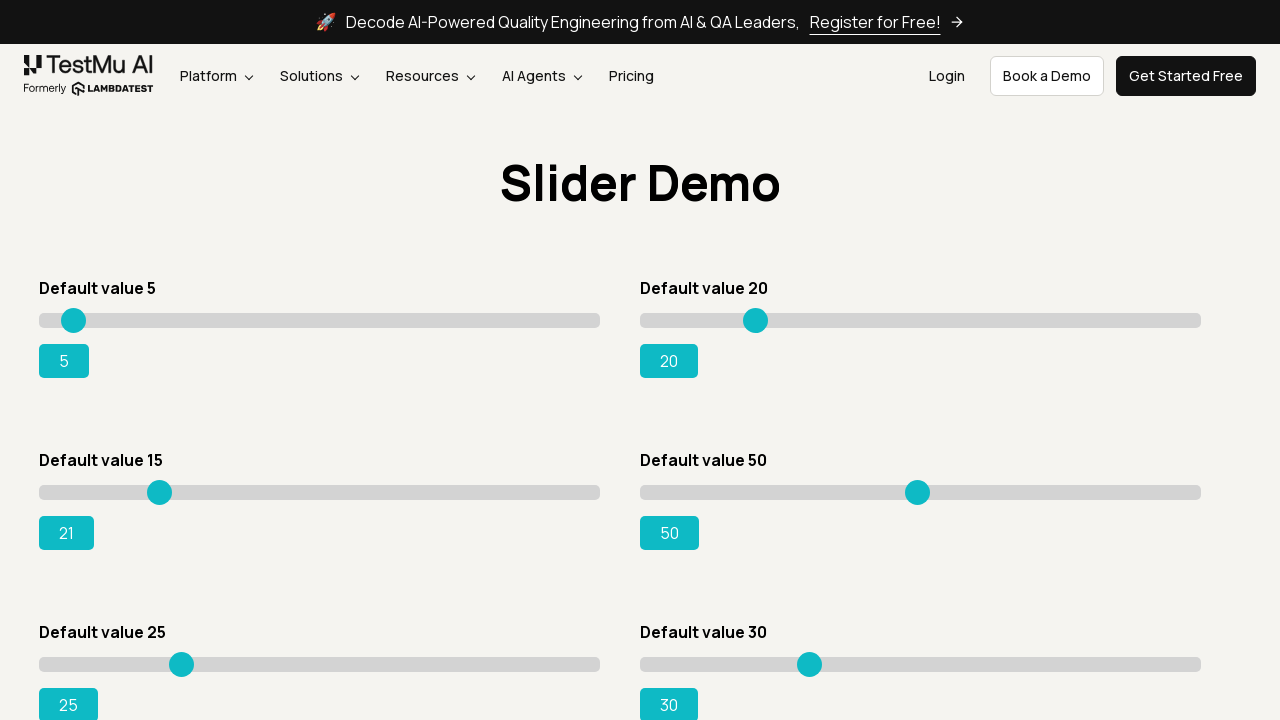

Pressed mouse button down on slider (iteration 9/31) at (159, 492)
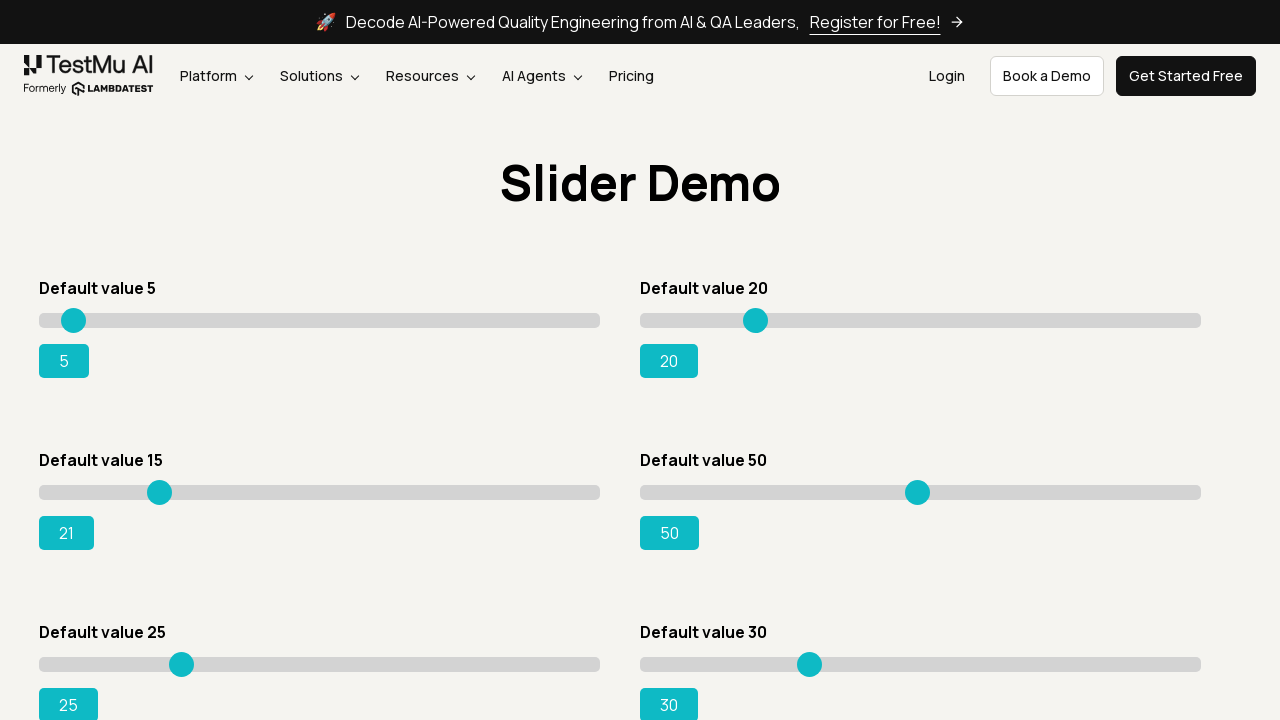

Moved mouse to new slider position, offset increased by 15 pixels (iteration 9/31) at (174, 492)
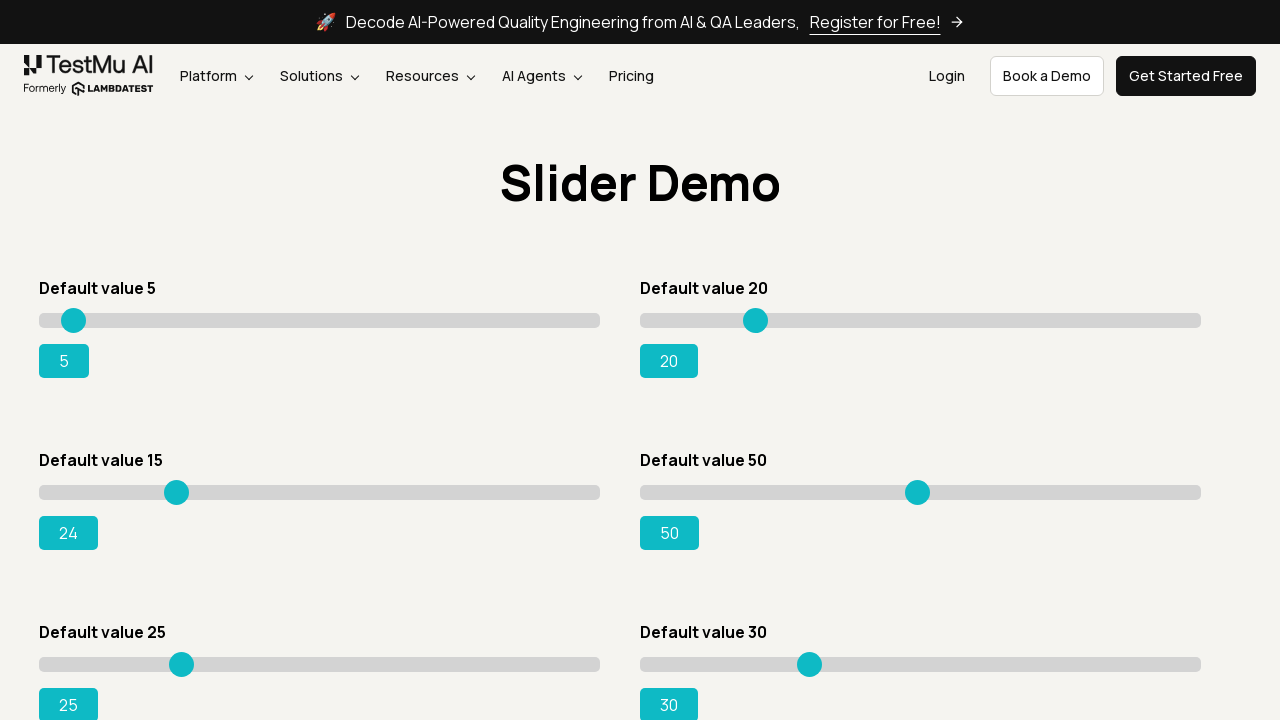

Released mouse button to drop slider at new position (iteration 9/31) at (174, 492)
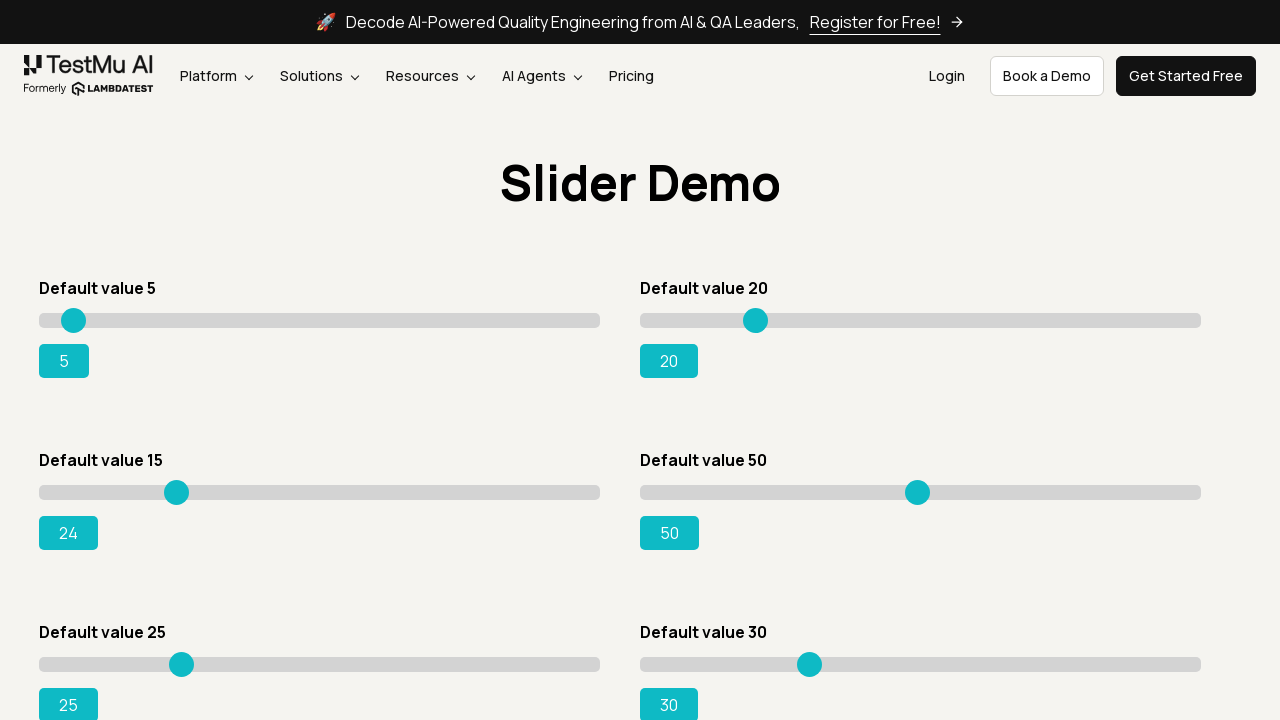

Moved mouse to slider position (iteration 10/31) at (174, 492)
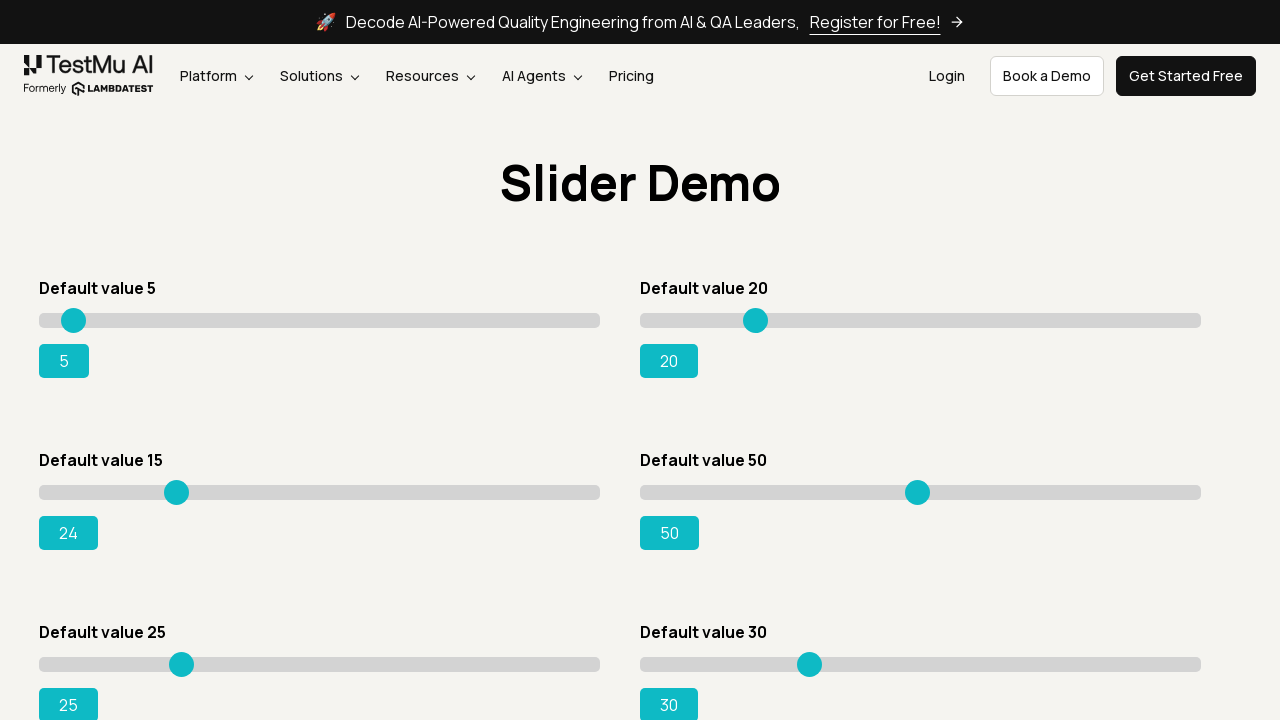

Pressed mouse button down on slider (iteration 10/31) at (174, 492)
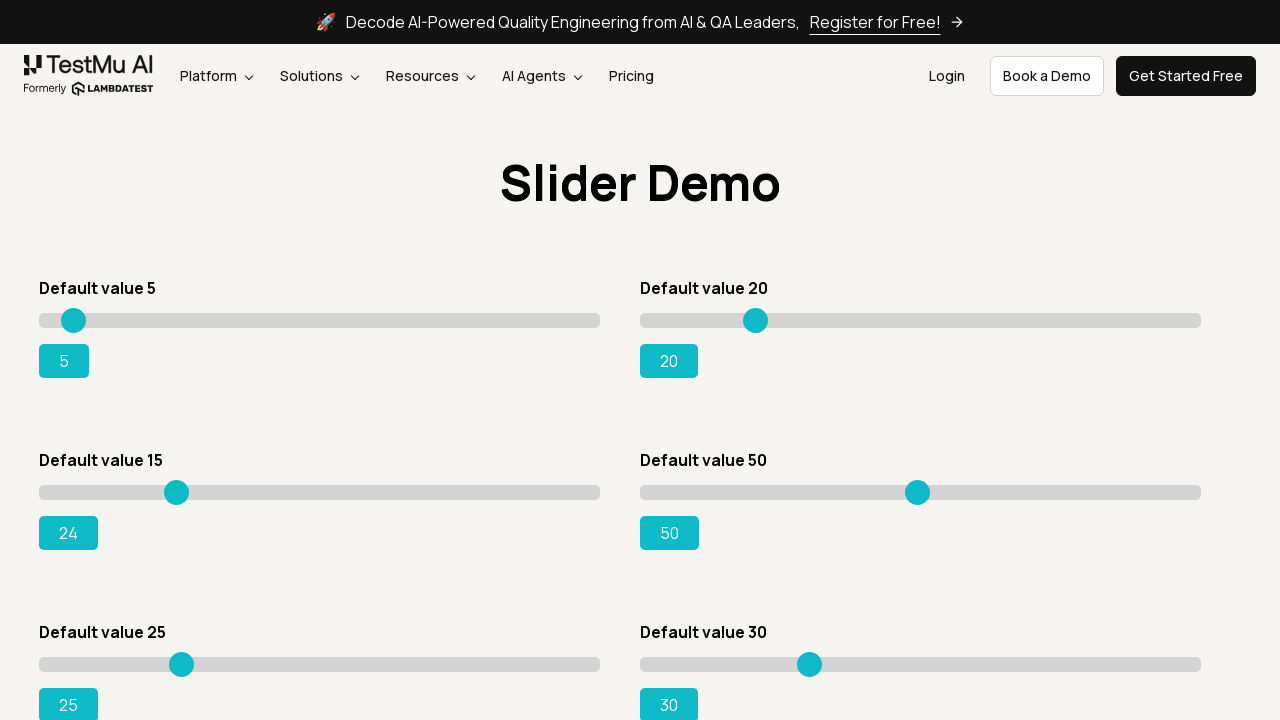

Moved mouse to new slider position, offset increased by 15 pixels (iteration 10/31) at (189, 492)
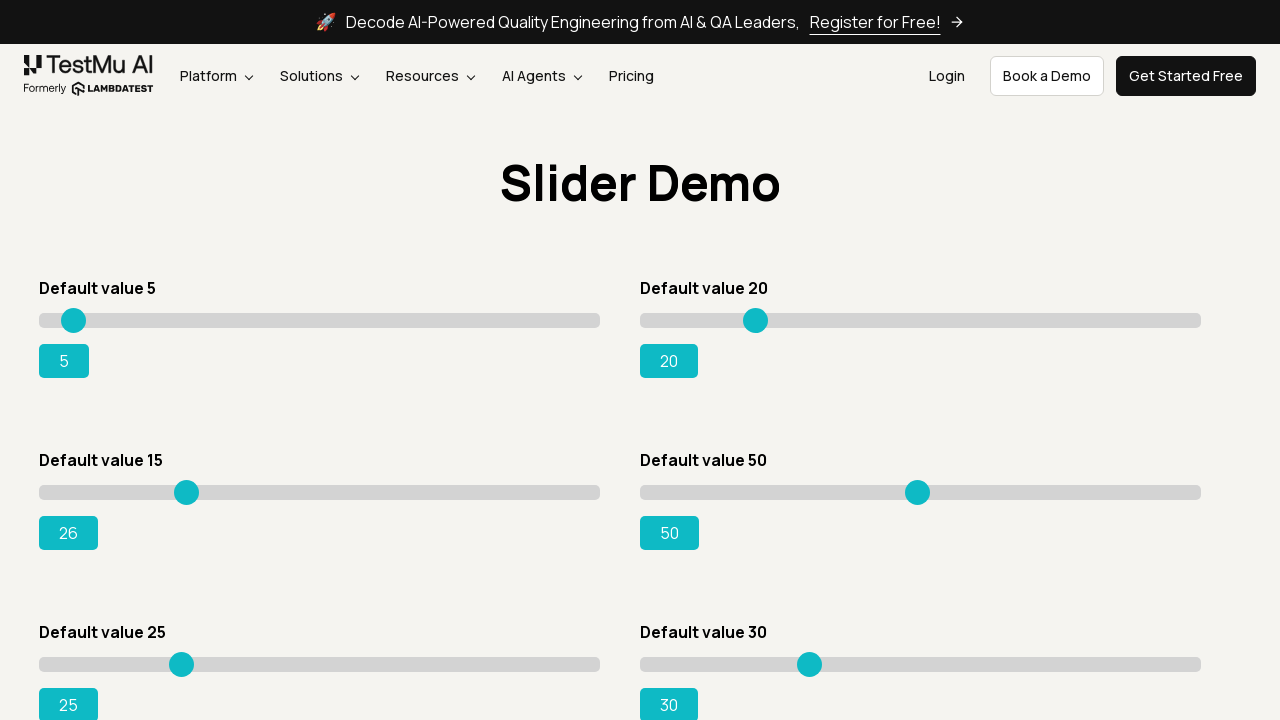

Released mouse button to drop slider at new position (iteration 10/31) at (189, 492)
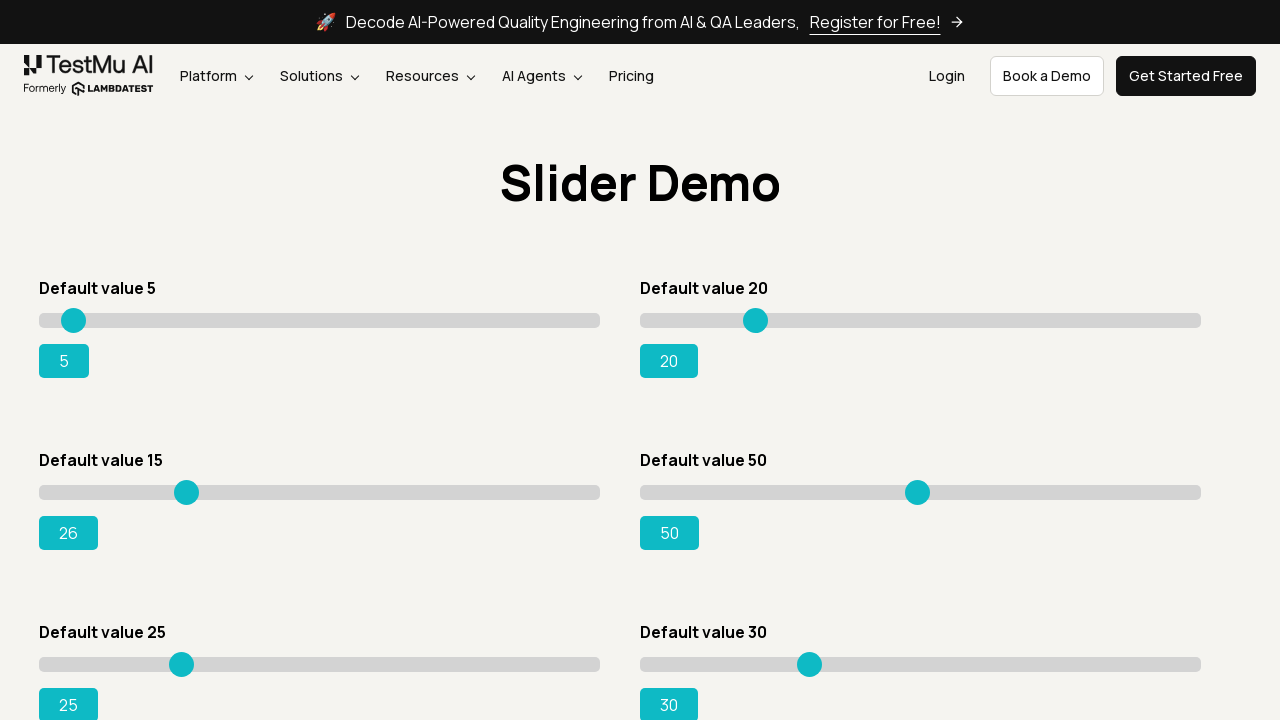

Moved mouse to slider position (iteration 11/31) at (189, 492)
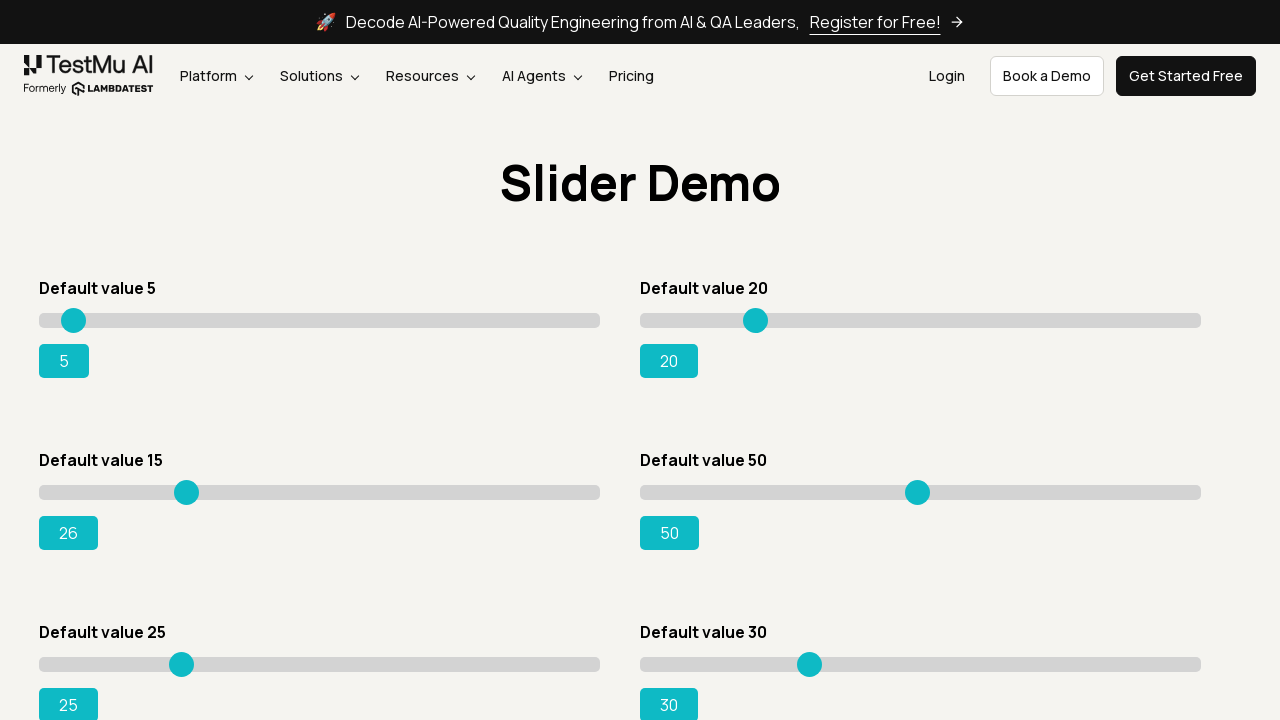

Pressed mouse button down on slider (iteration 11/31) at (189, 492)
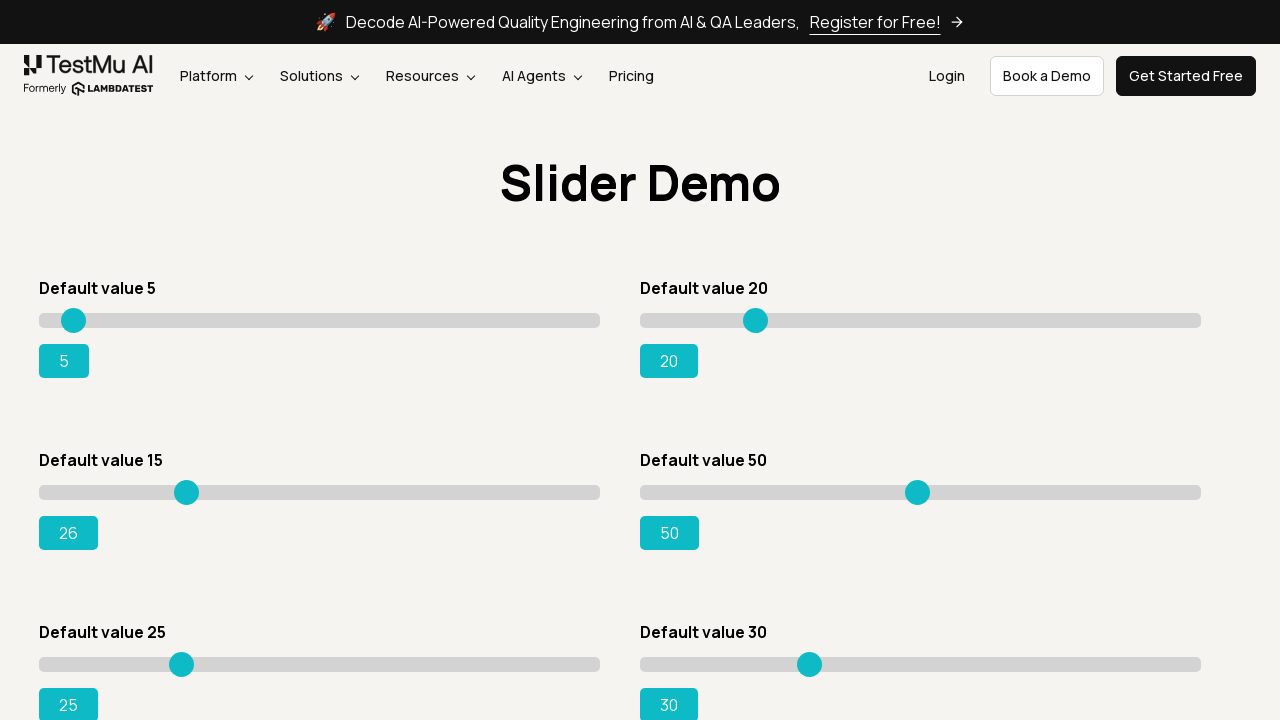

Moved mouse to new slider position, offset increased by 15 pixels (iteration 11/31) at (204, 492)
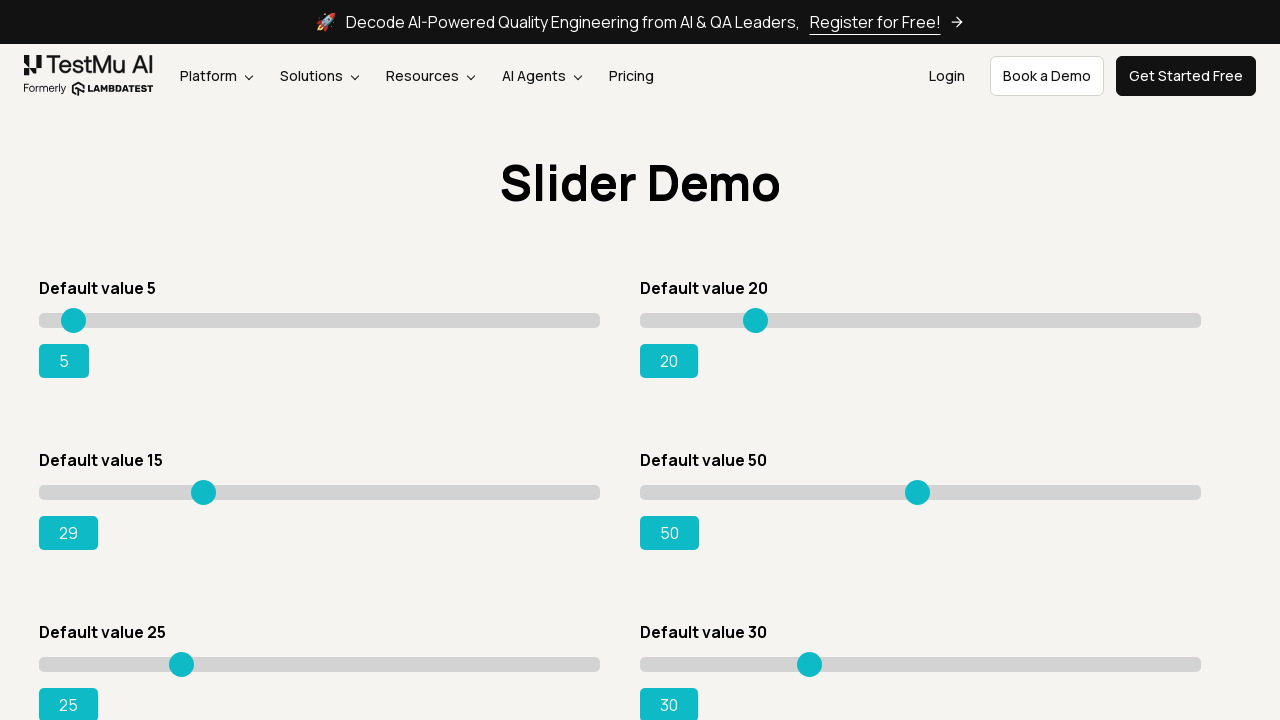

Released mouse button to drop slider at new position (iteration 11/31) at (204, 492)
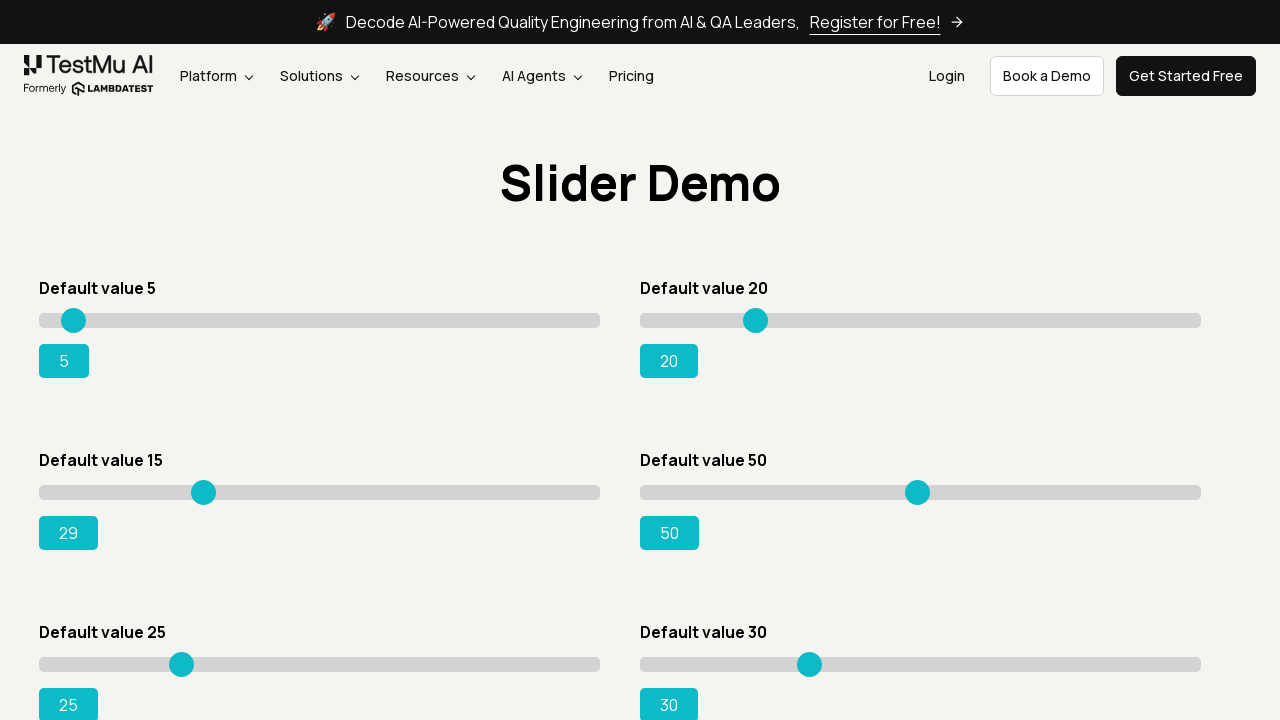

Moved mouse to slider position (iteration 12/31) at (204, 492)
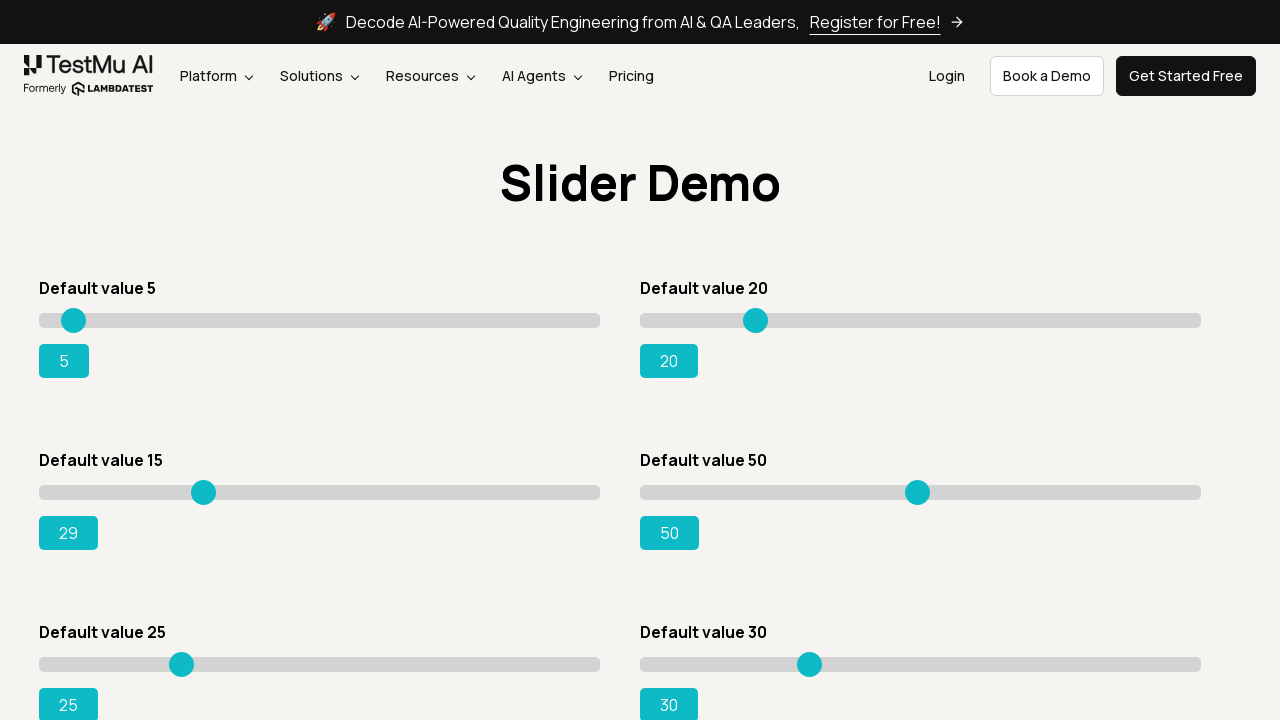

Pressed mouse button down on slider (iteration 12/31) at (204, 492)
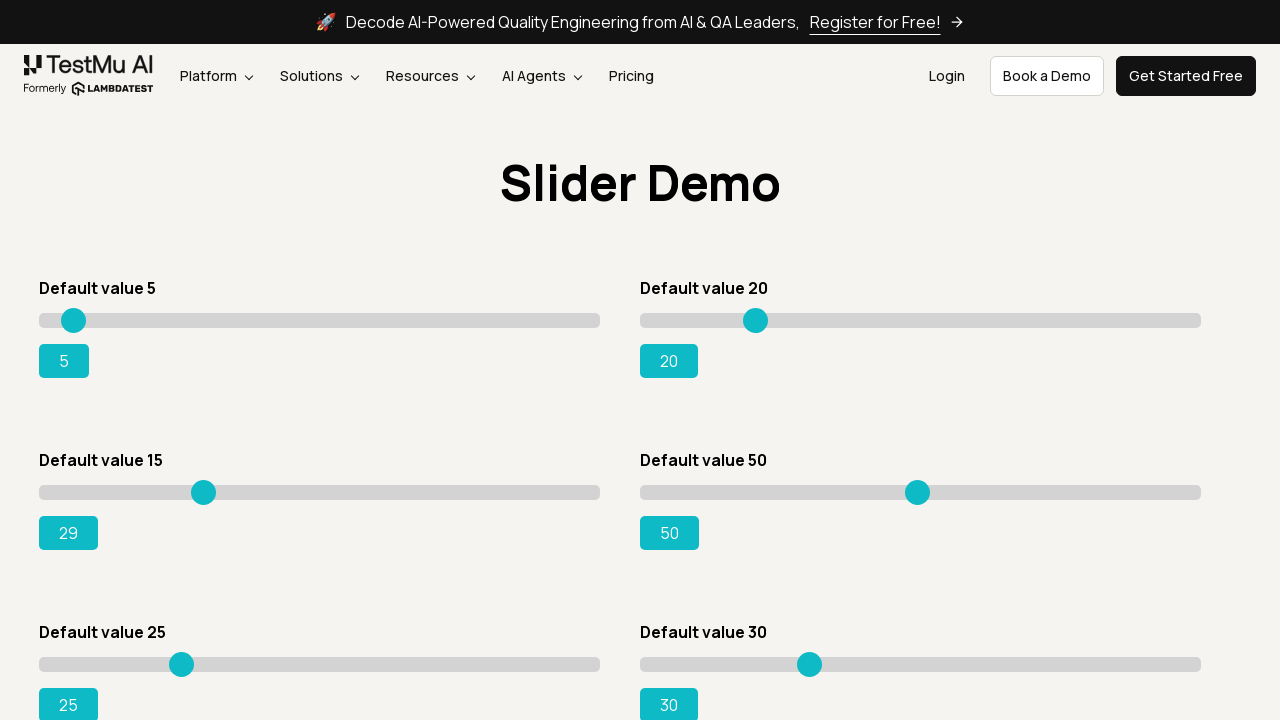

Moved mouse to new slider position, offset increased by 15 pixels (iteration 12/31) at (219, 492)
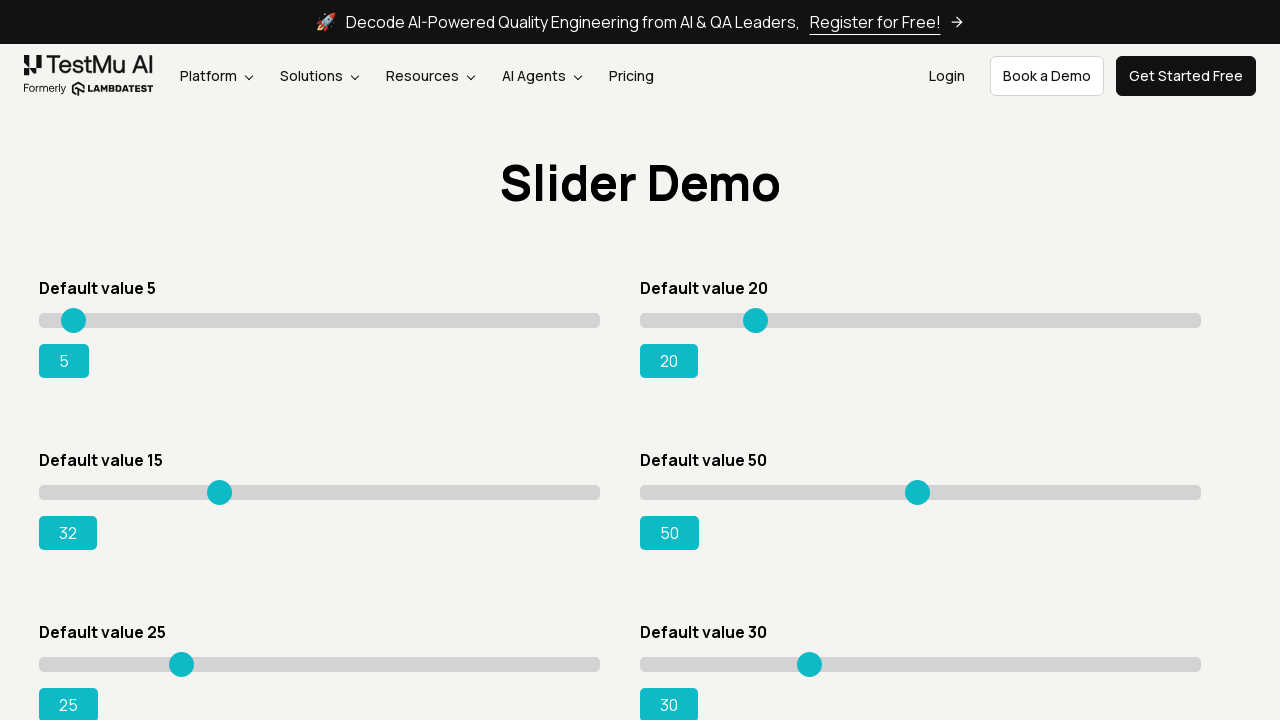

Released mouse button to drop slider at new position (iteration 12/31) at (219, 492)
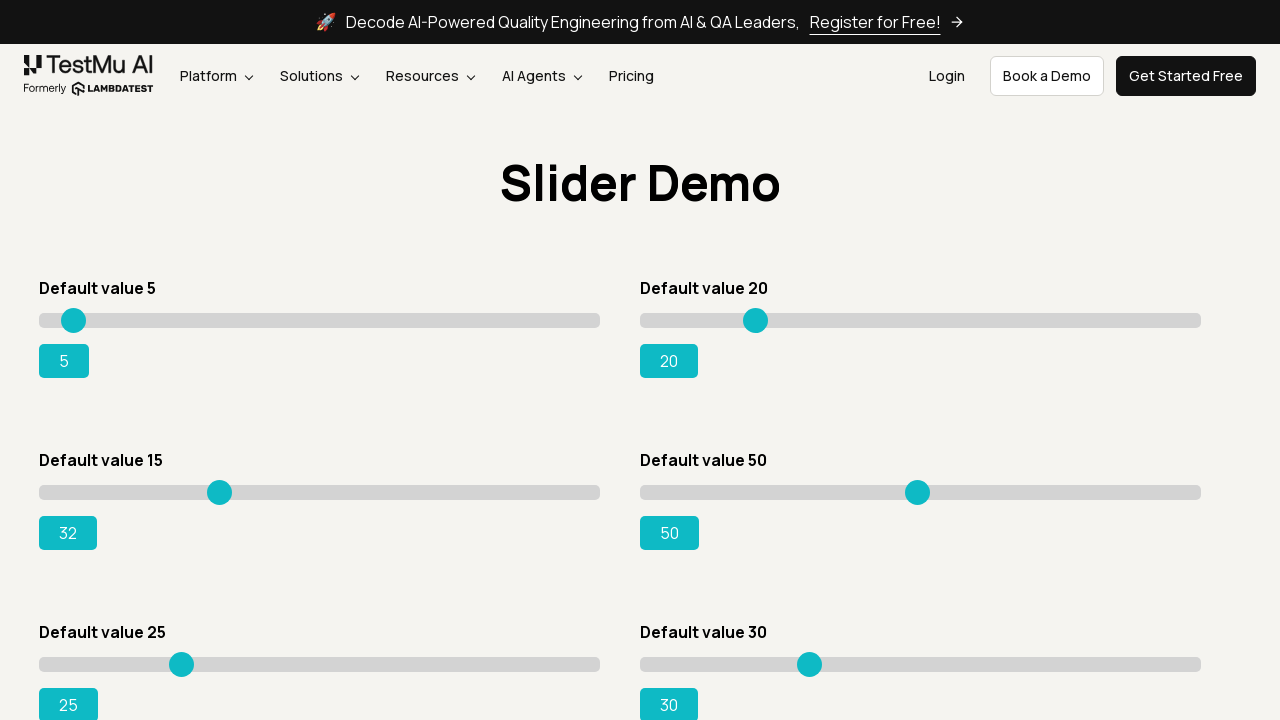

Moved mouse to slider position (iteration 13/31) at (219, 492)
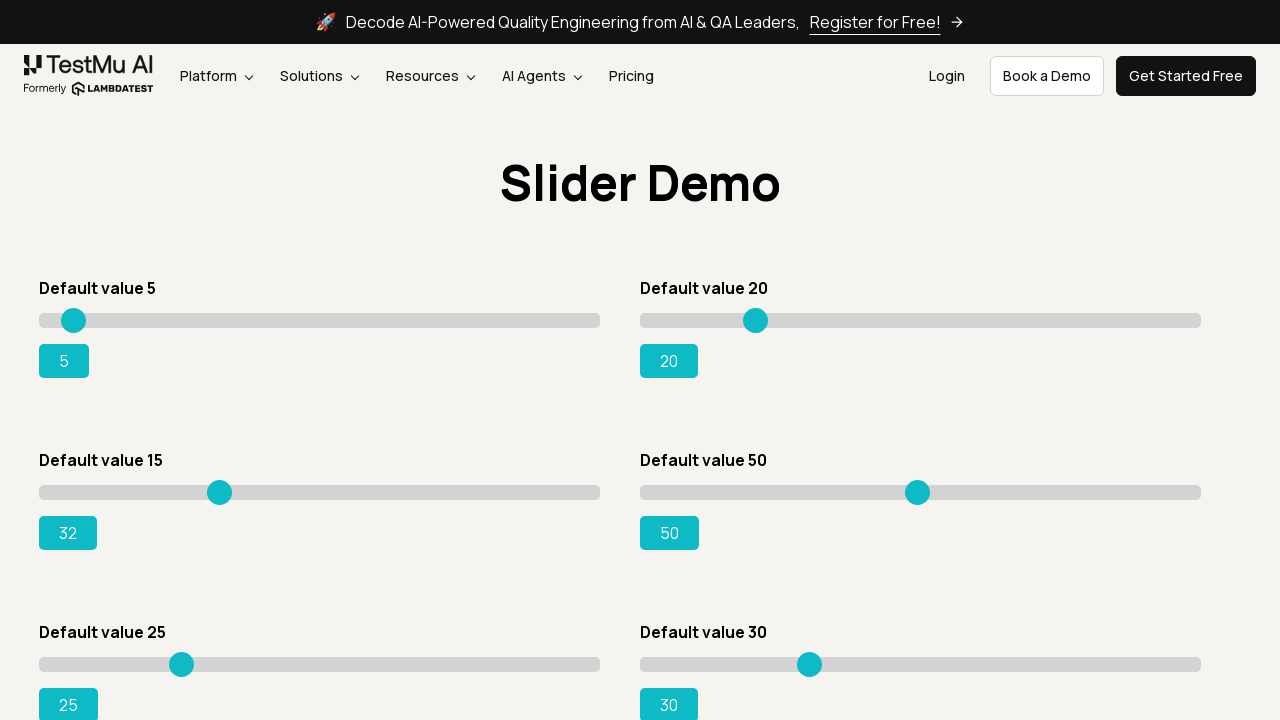

Pressed mouse button down on slider (iteration 13/31) at (219, 492)
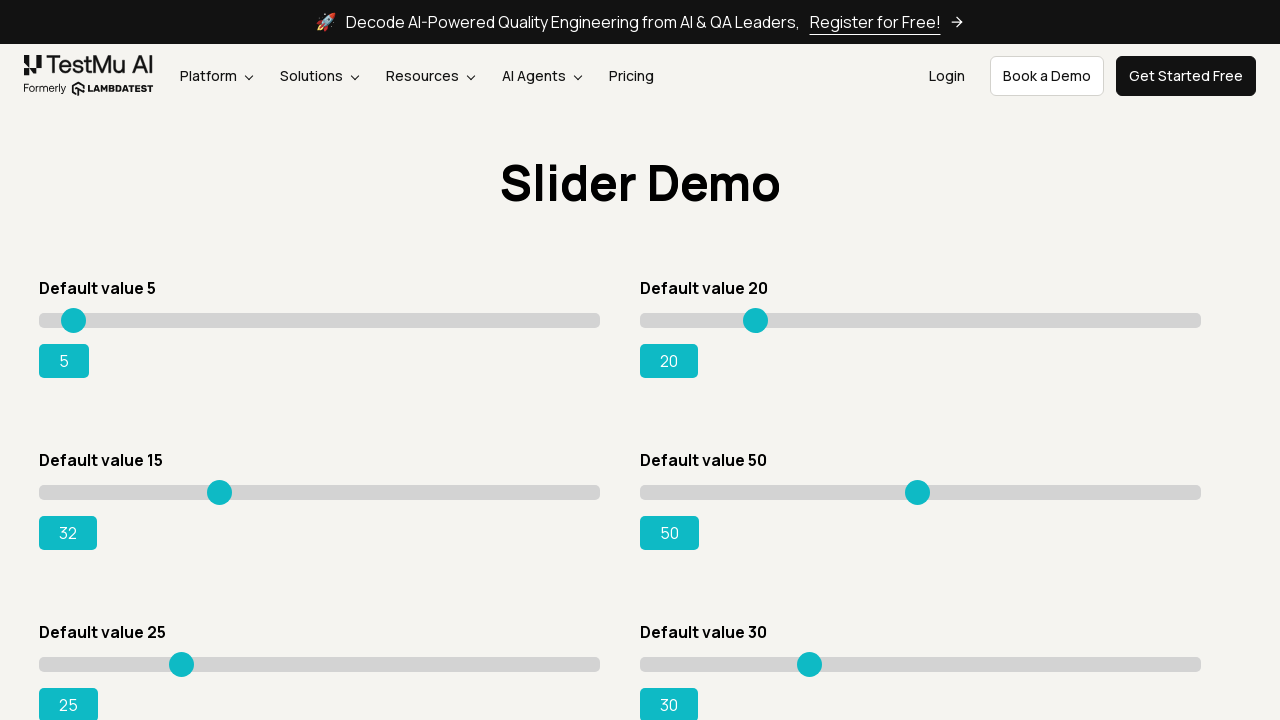

Moved mouse to new slider position, offset increased by 15 pixels (iteration 13/31) at (234, 492)
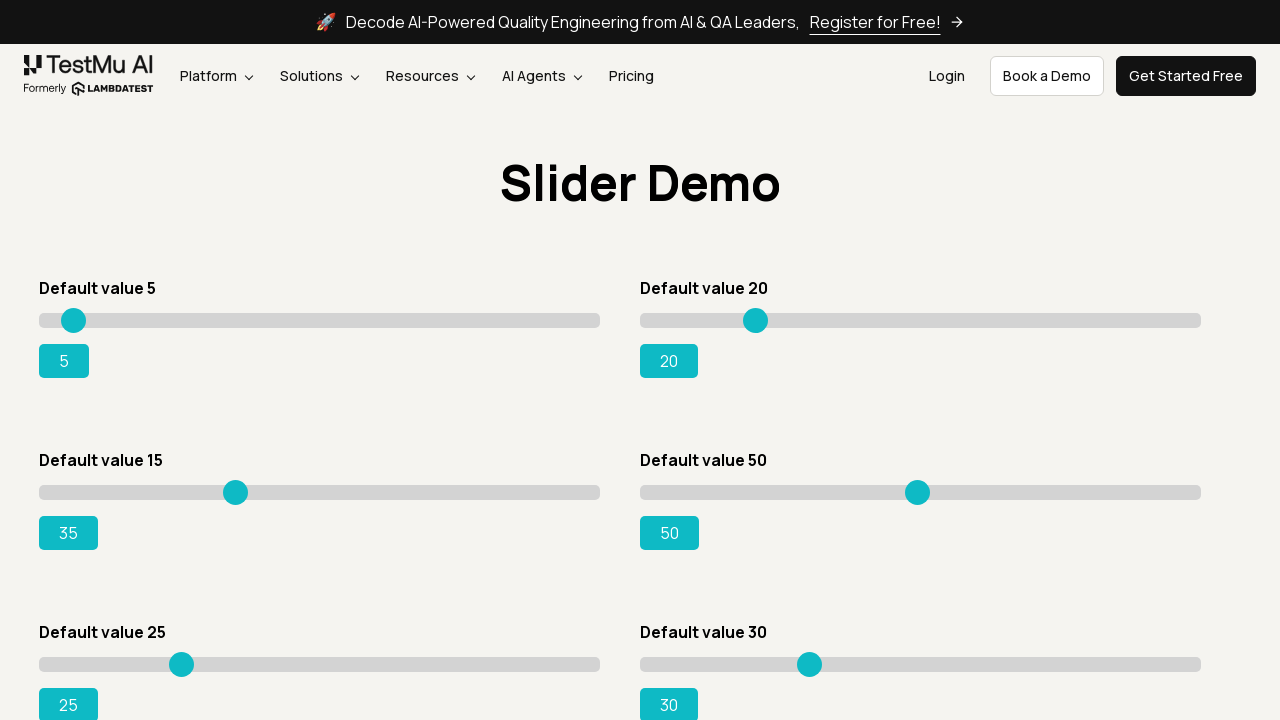

Released mouse button to drop slider at new position (iteration 13/31) at (234, 492)
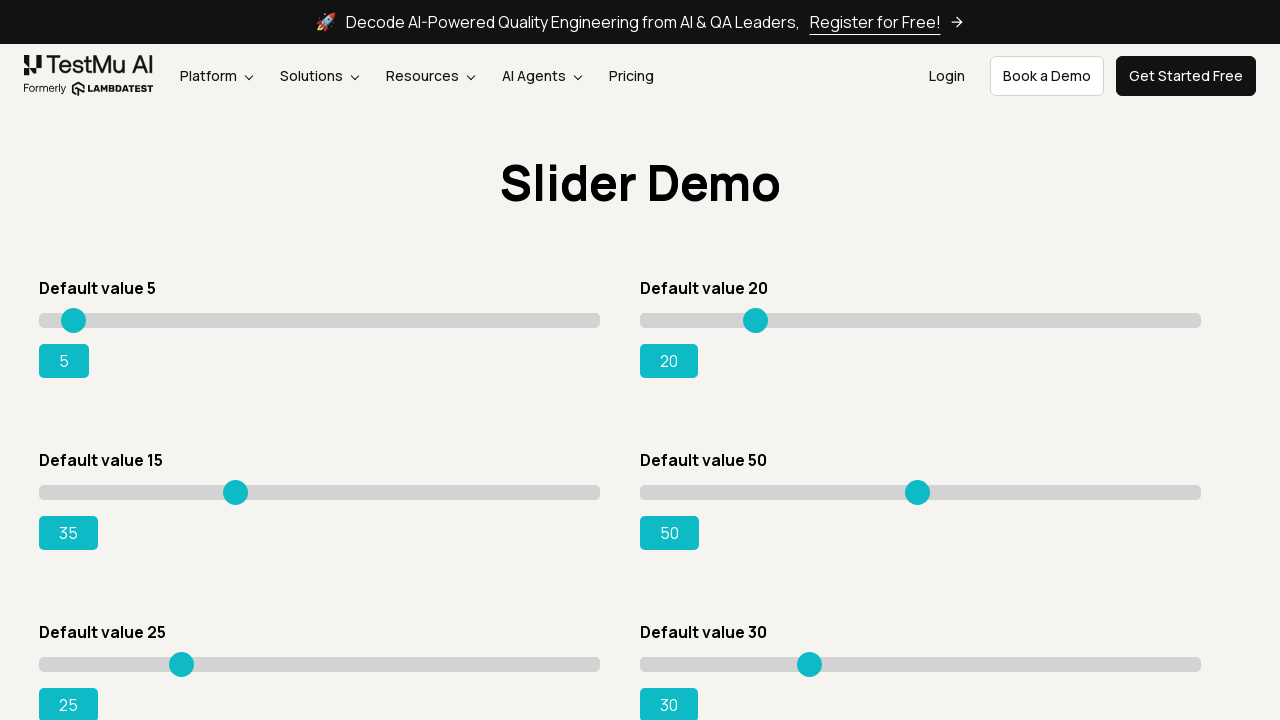

Moved mouse to slider position (iteration 14/31) at (234, 492)
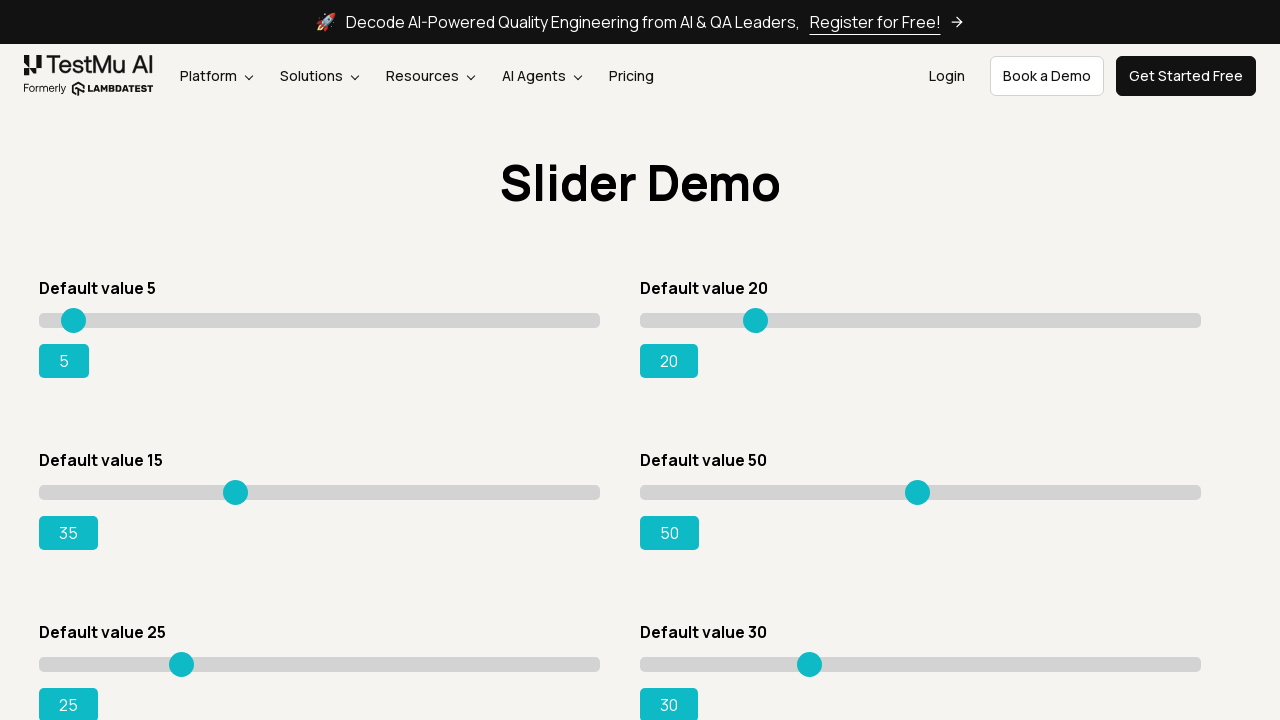

Pressed mouse button down on slider (iteration 14/31) at (234, 492)
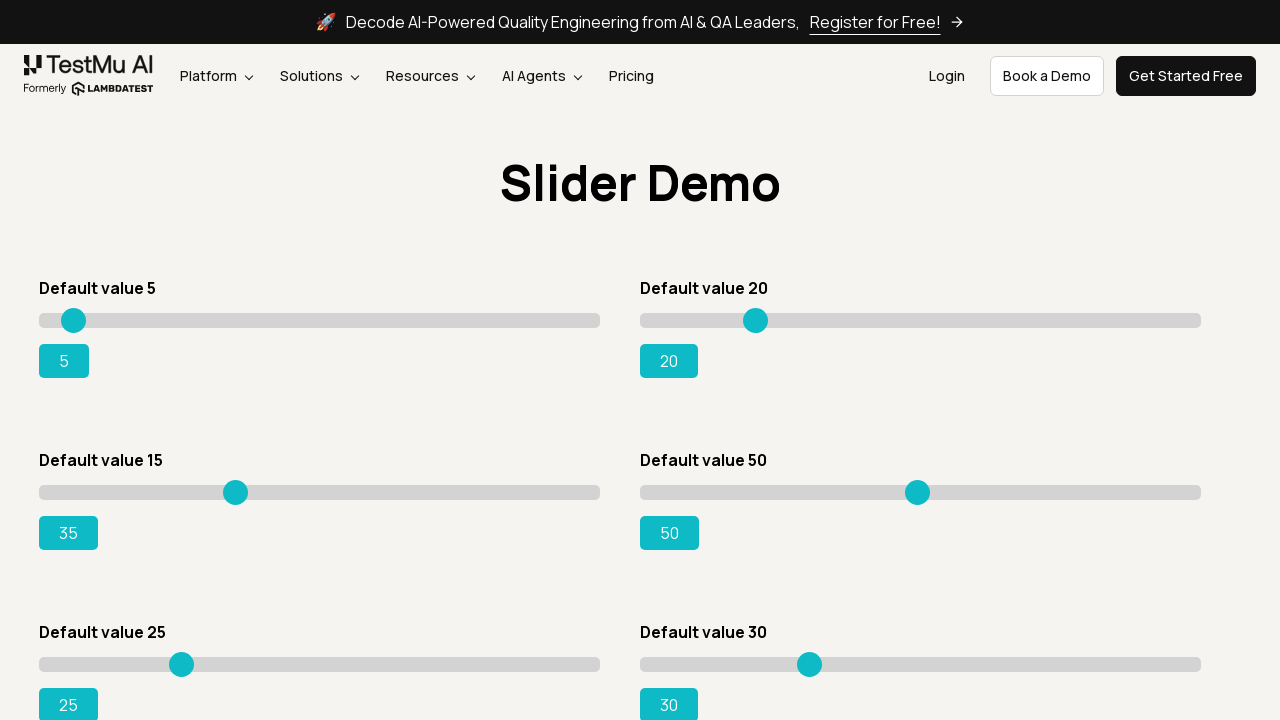

Moved mouse to new slider position, offset increased by 15 pixels (iteration 14/31) at (249, 492)
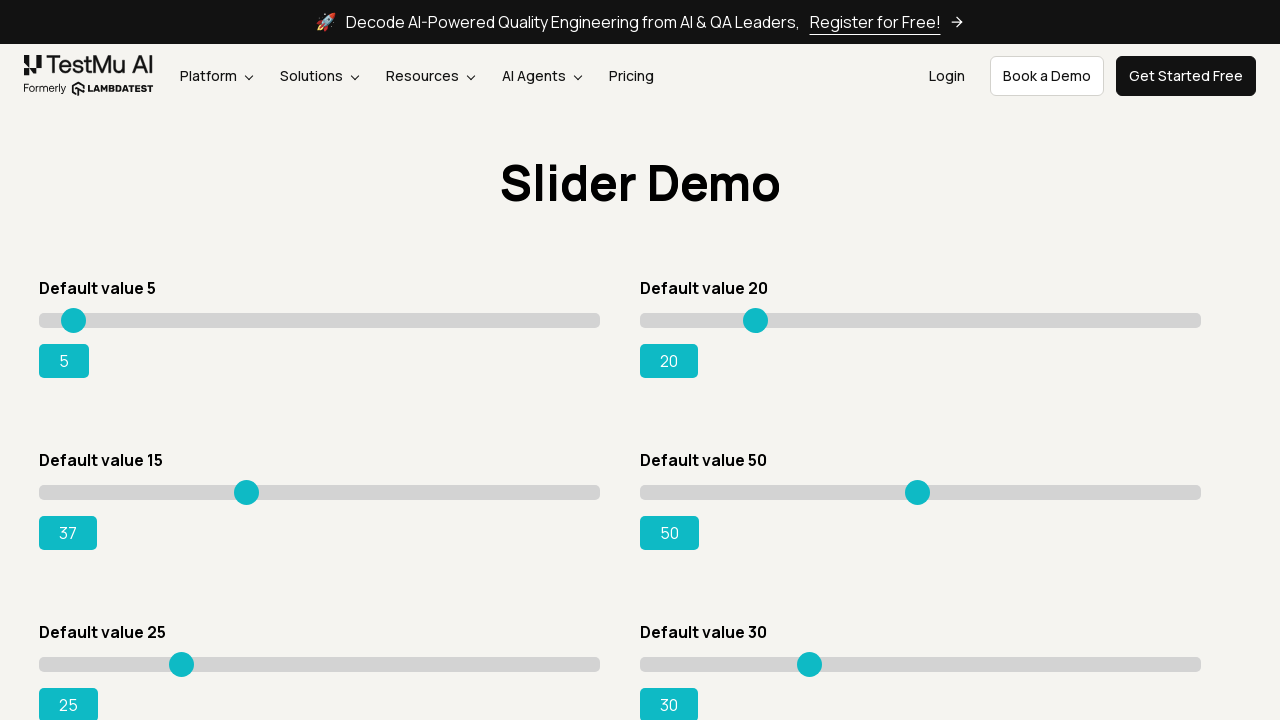

Released mouse button to drop slider at new position (iteration 14/31) at (249, 492)
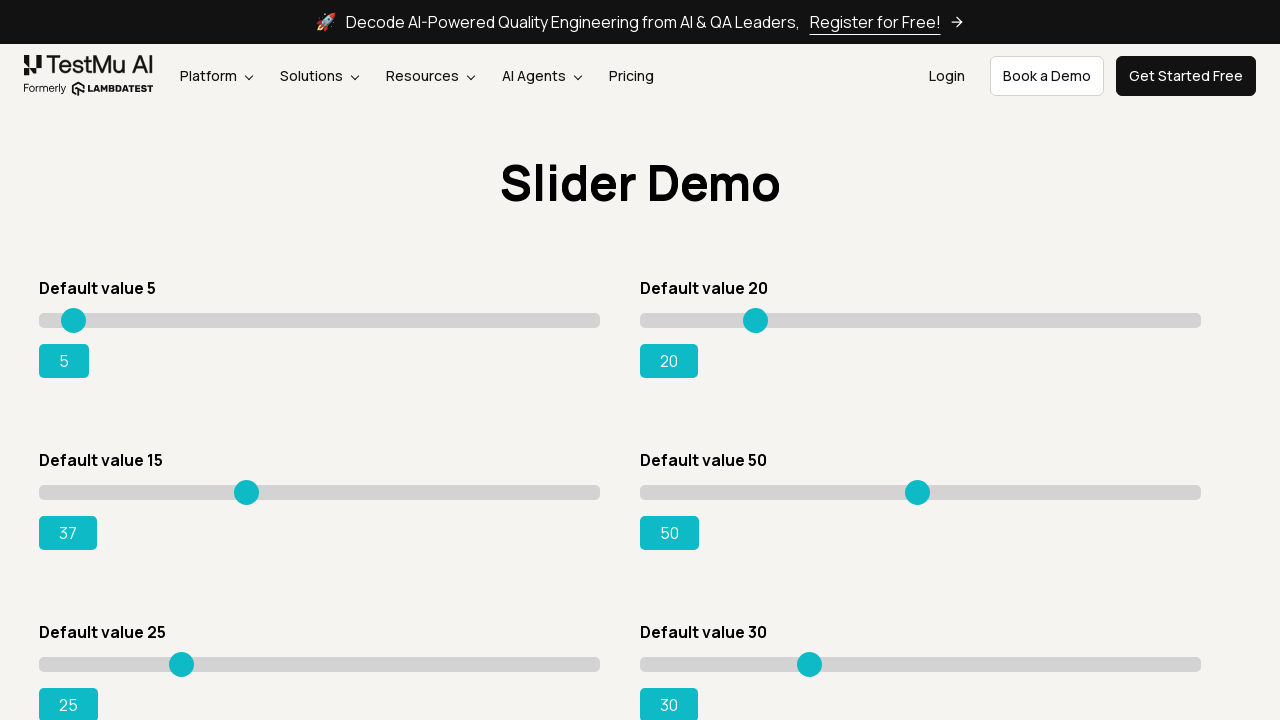

Moved mouse to slider position (iteration 15/31) at (249, 492)
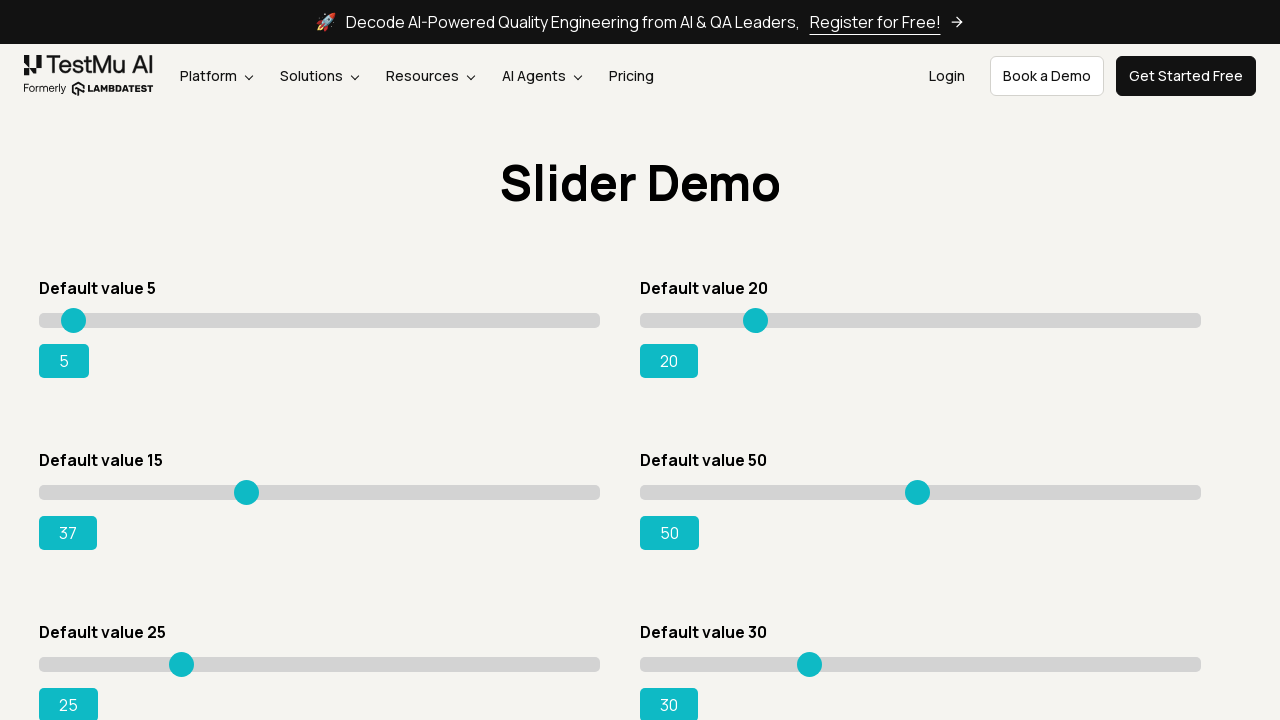

Pressed mouse button down on slider (iteration 15/31) at (249, 492)
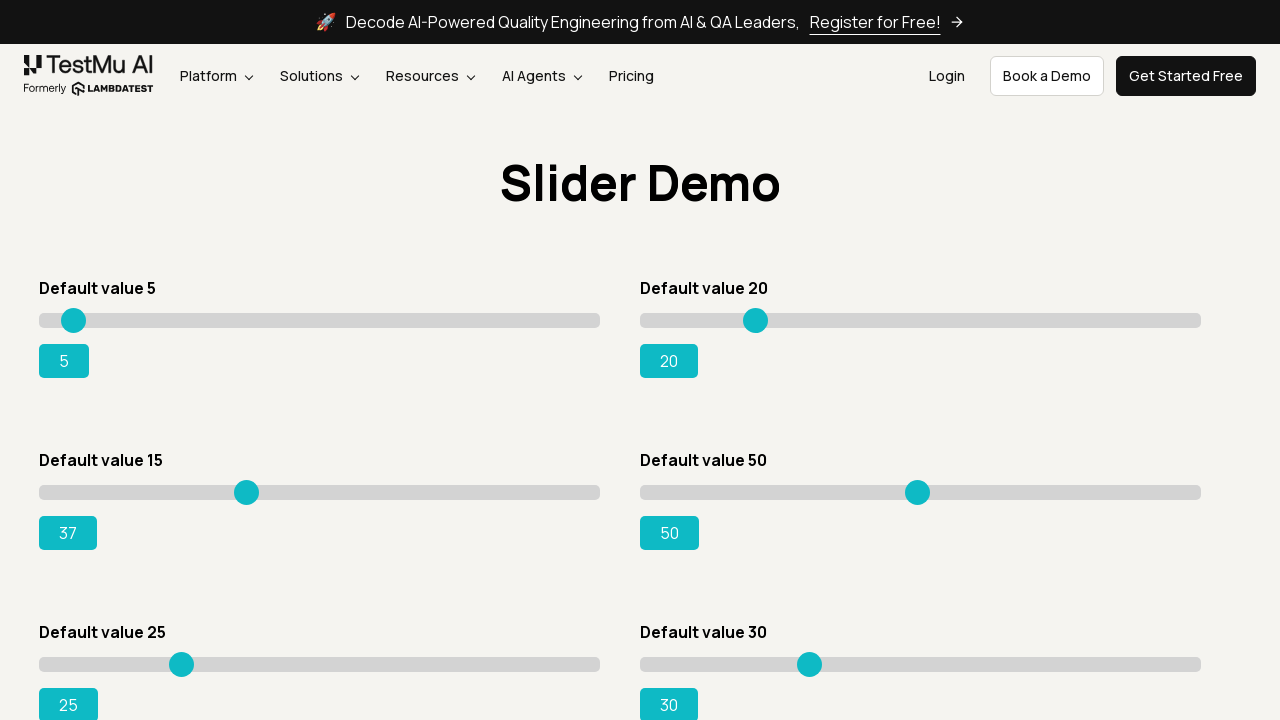

Moved mouse to new slider position, offset increased by 15 pixels (iteration 15/31) at (264, 492)
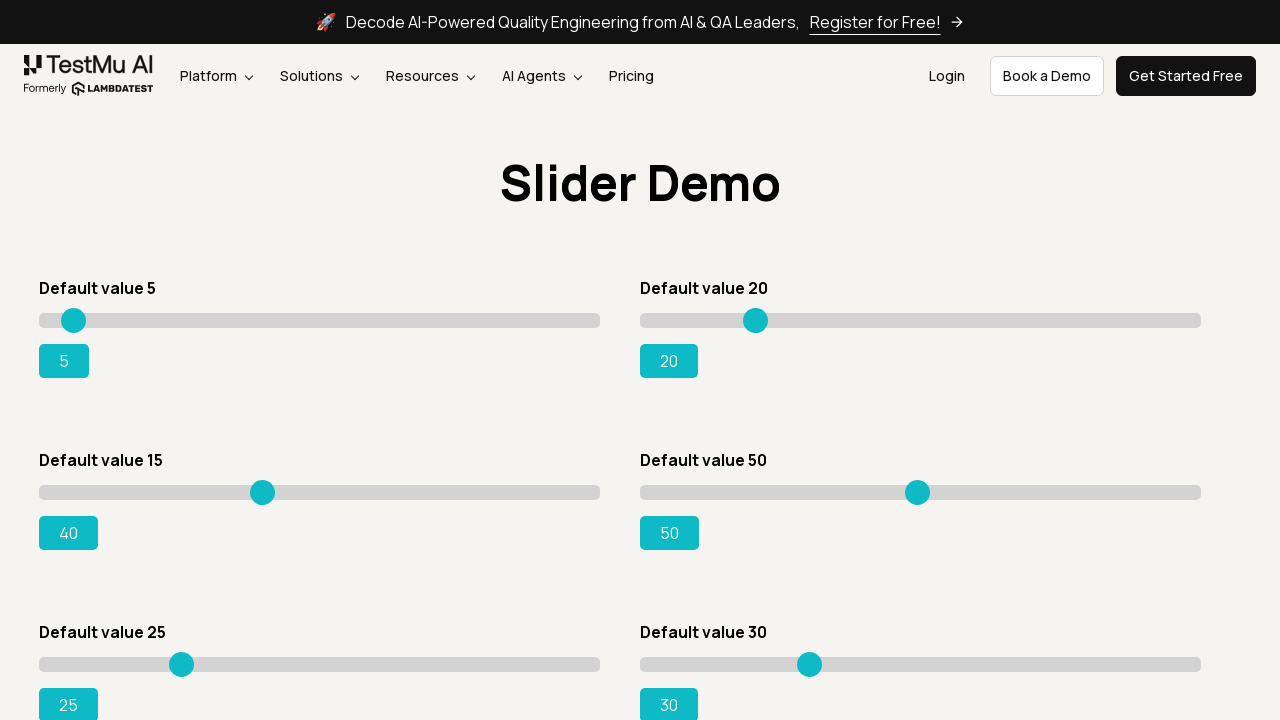

Released mouse button to drop slider at new position (iteration 15/31) at (264, 492)
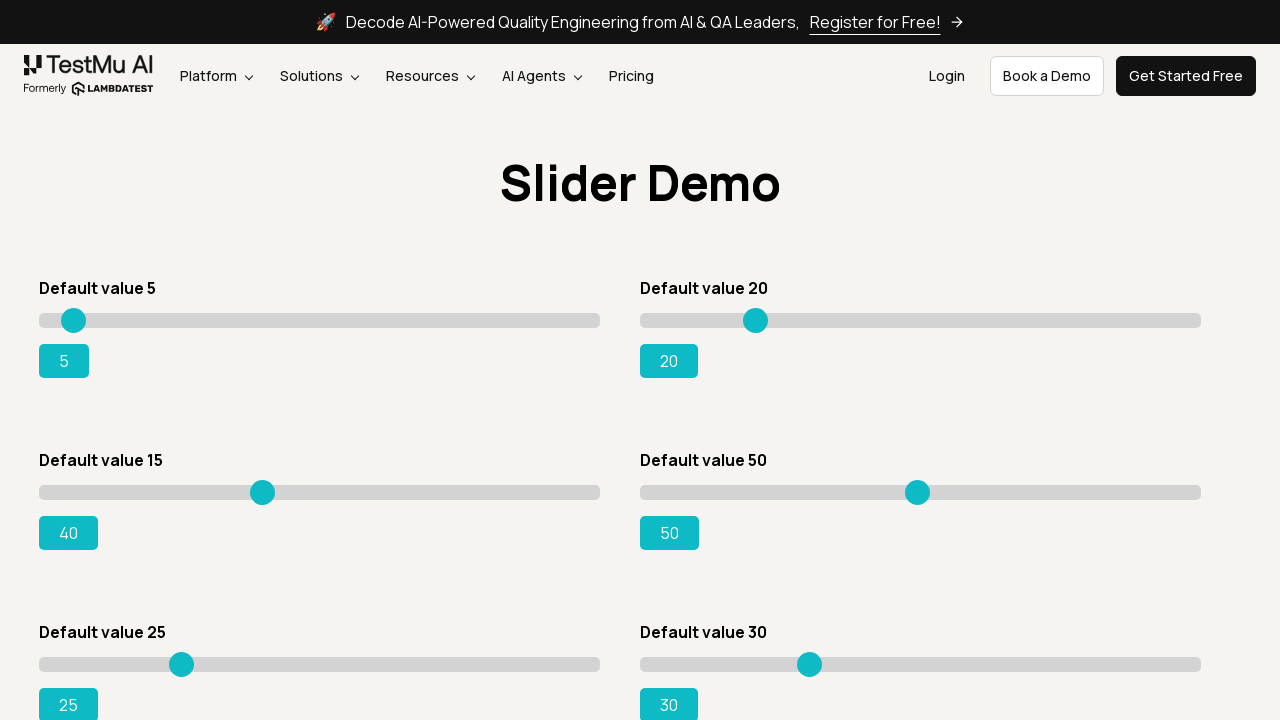

Moved mouse to slider position (iteration 16/31) at (264, 492)
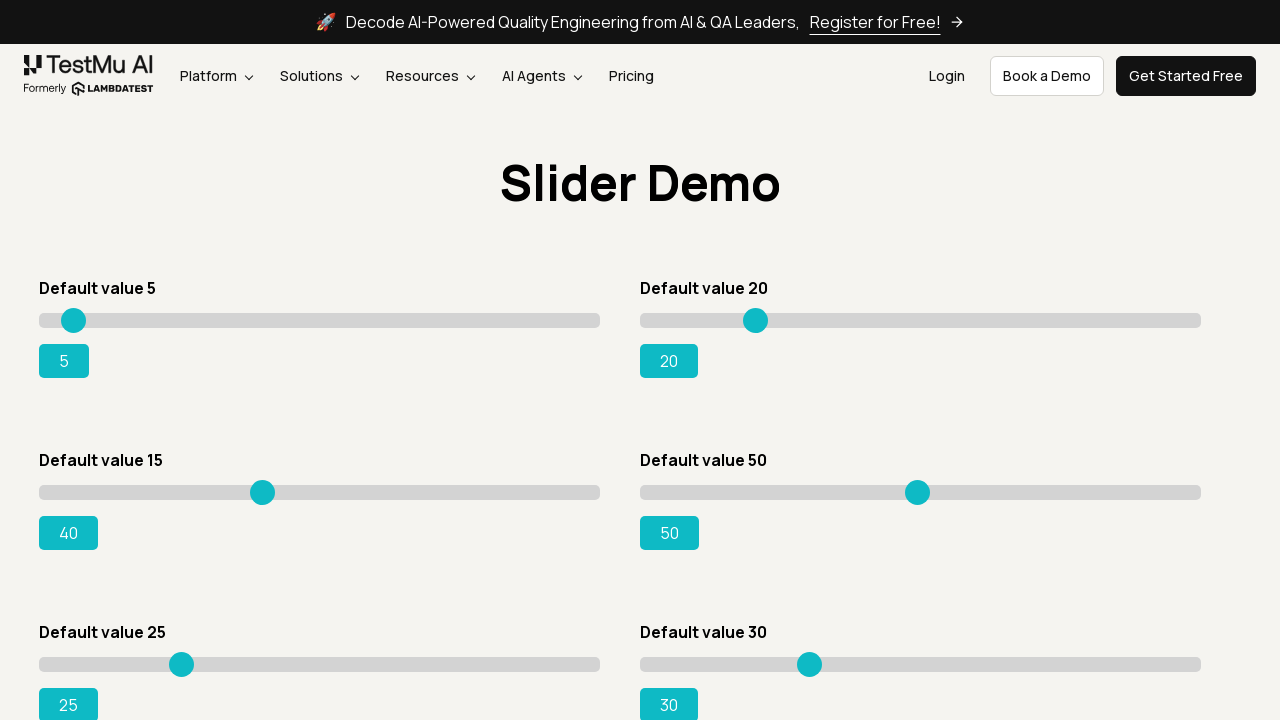

Pressed mouse button down on slider (iteration 16/31) at (264, 492)
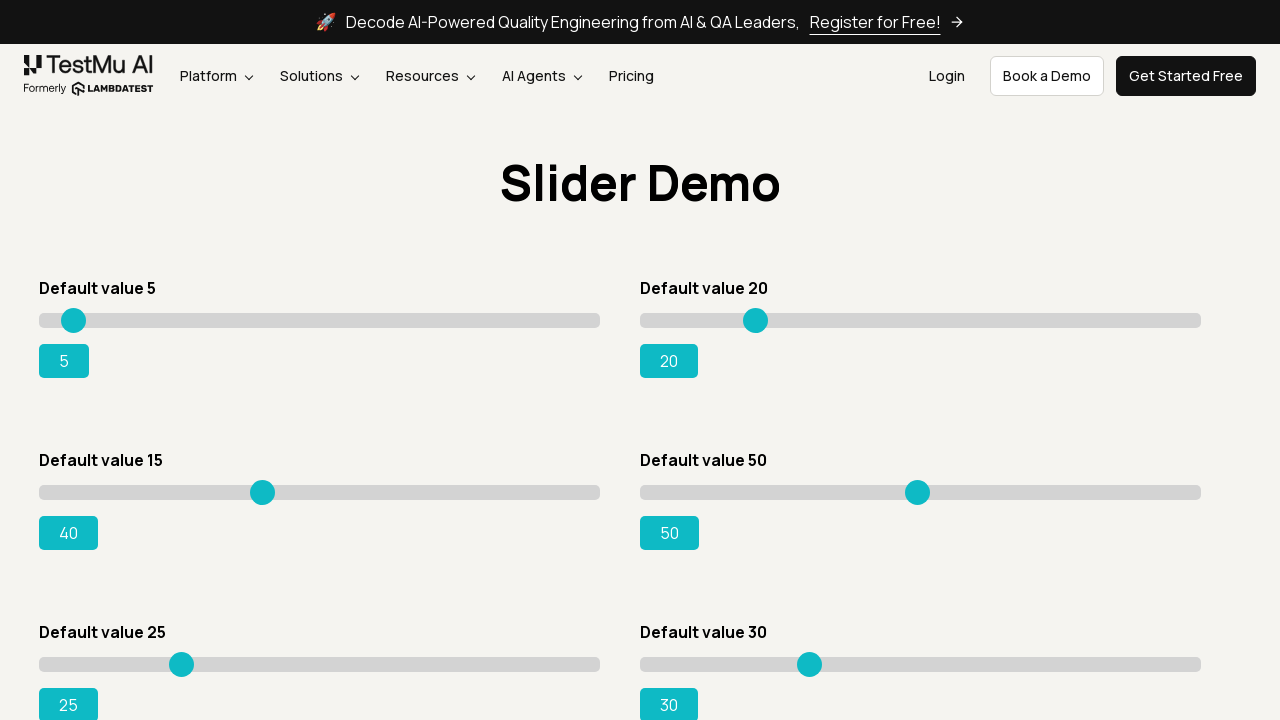

Moved mouse to new slider position, offset increased by 15 pixels (iteration 16/31) at (279, 492)
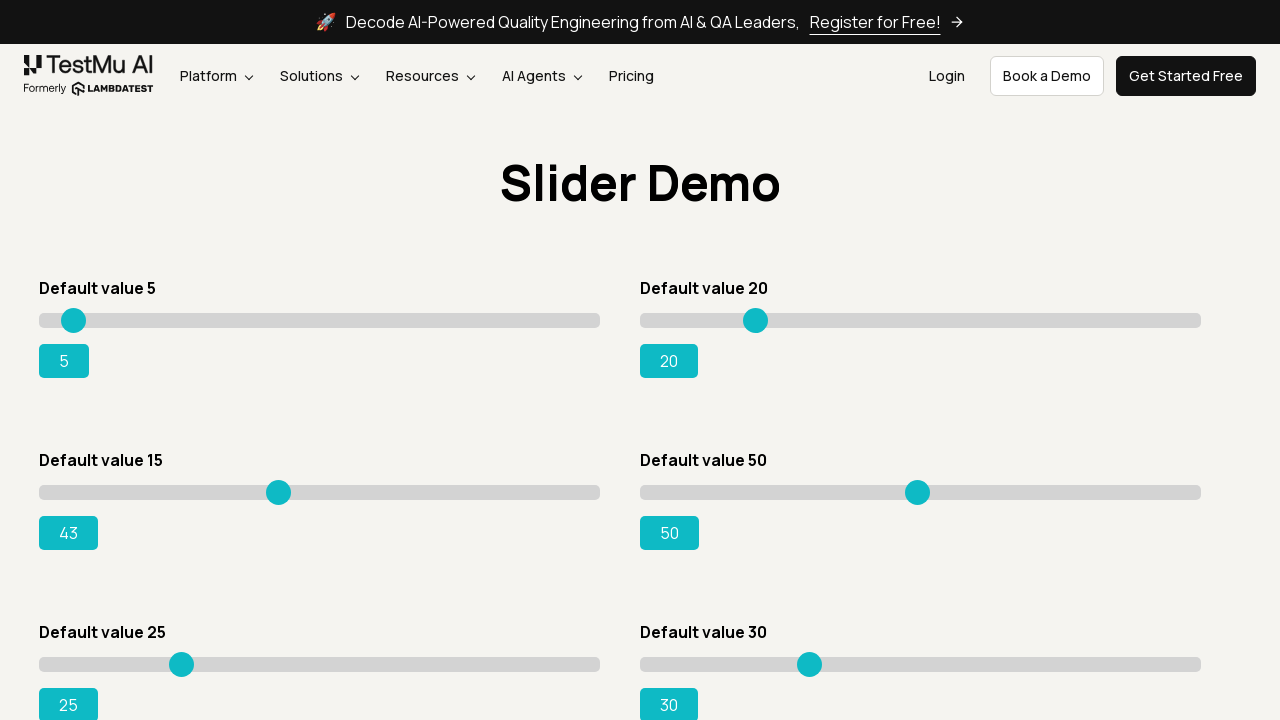

Released mouse button to drop slider at new position (iteration 16/31) at (279, 492)
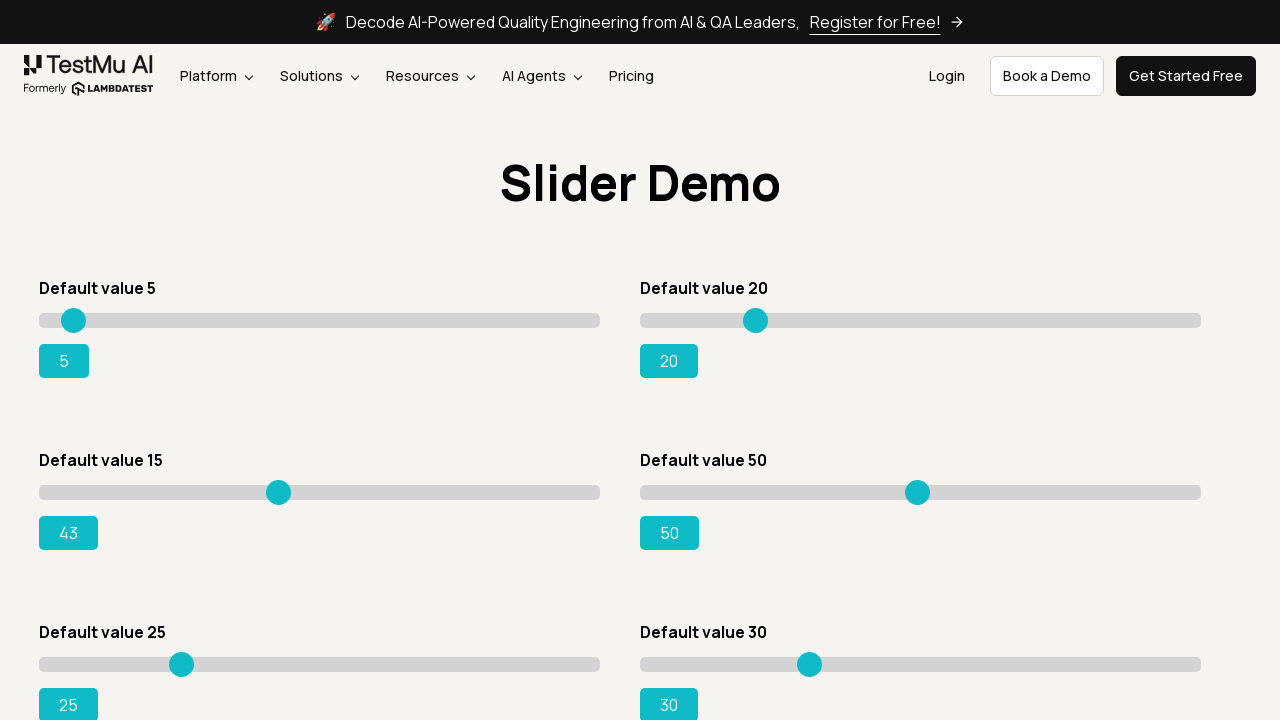

Moved mouse to slider position (iteration 17/31) at (279, 492)
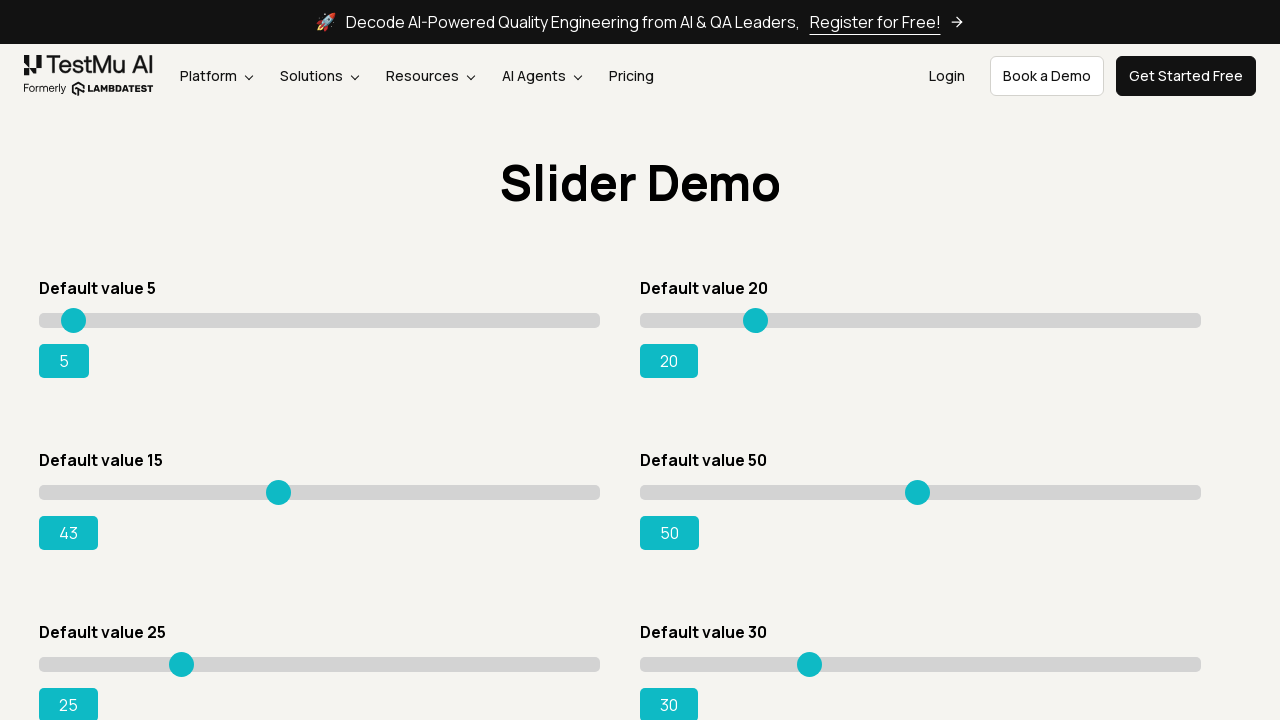

Pressed mouse button down on slider (iteration 17/31) at (279, 492)
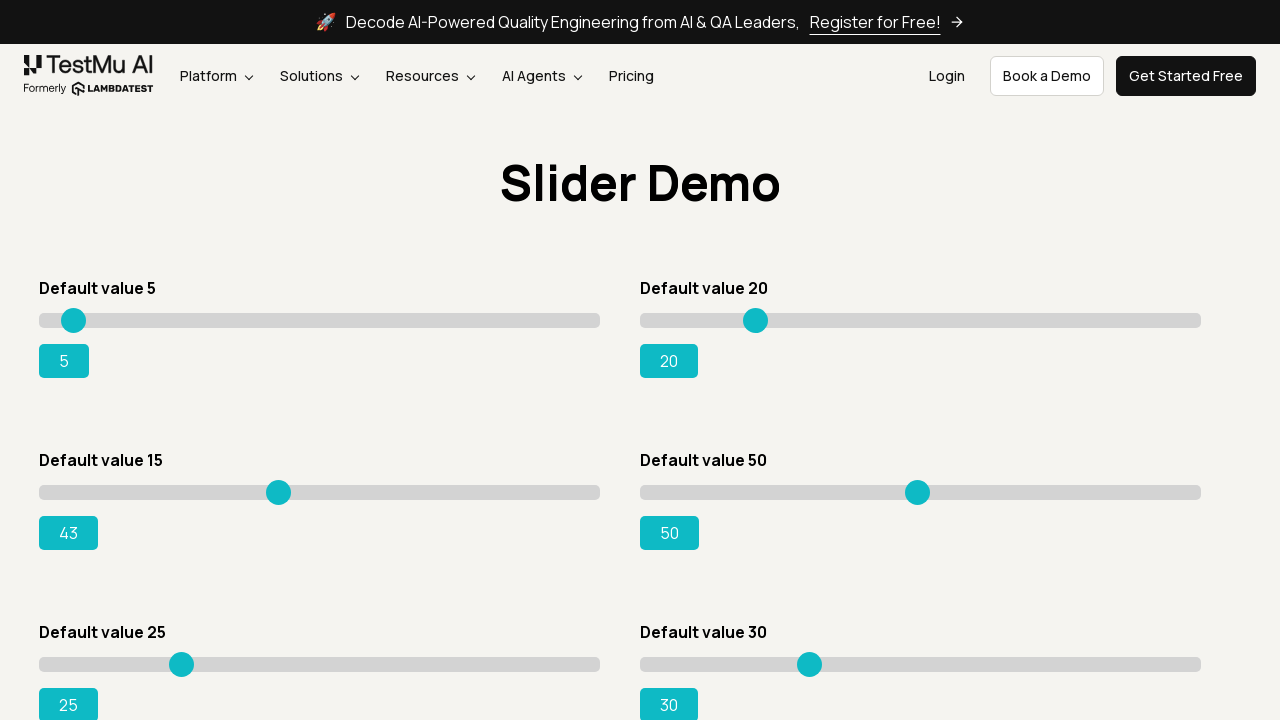

Moved mouse to new slider position, offset increased by 15 pixels (iteration 17/31) at (294, 492)
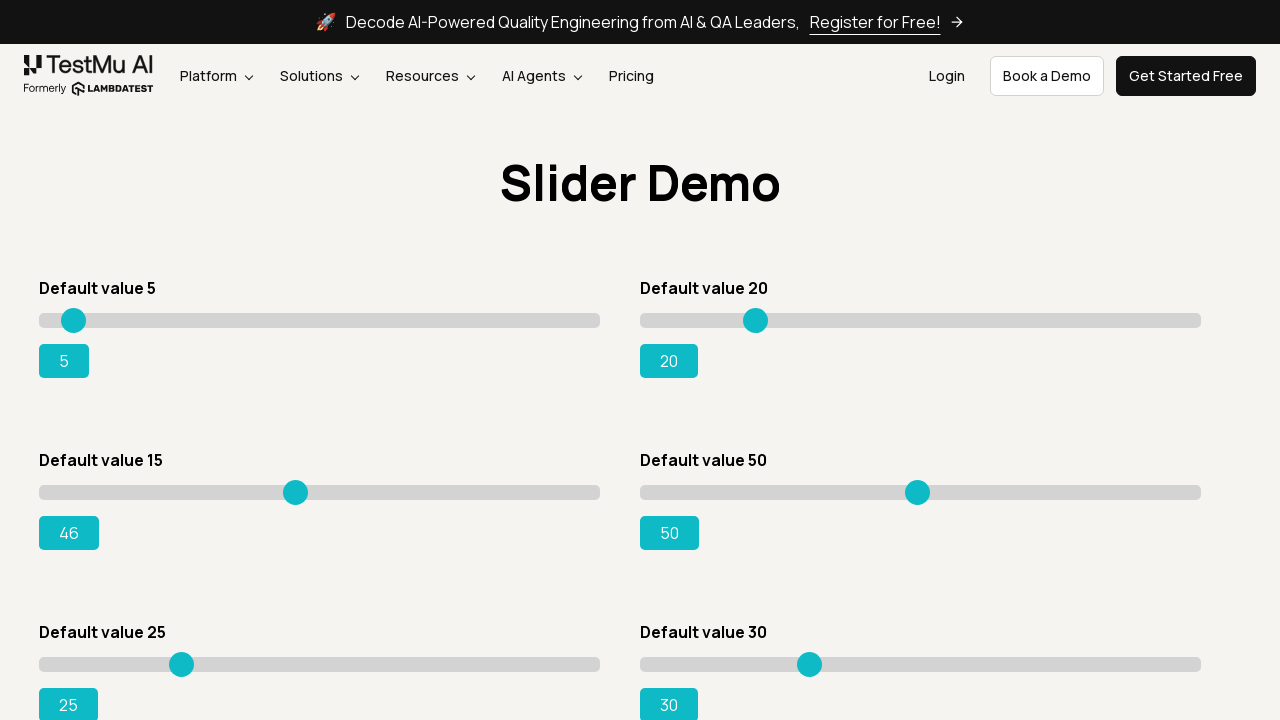

Released mouse button to drop slider at new position (iteration 17/31) at (294, 492)
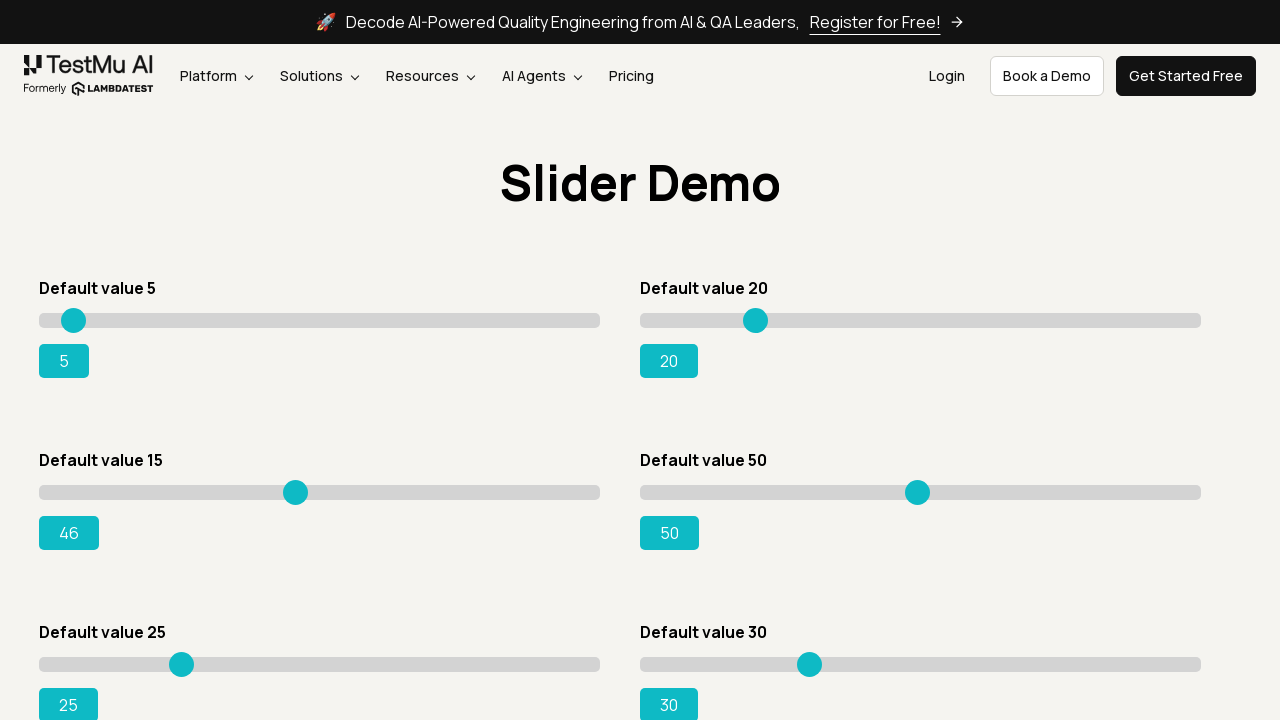

Moved mouse to slider position (iteration 18/31) at (294, 492)
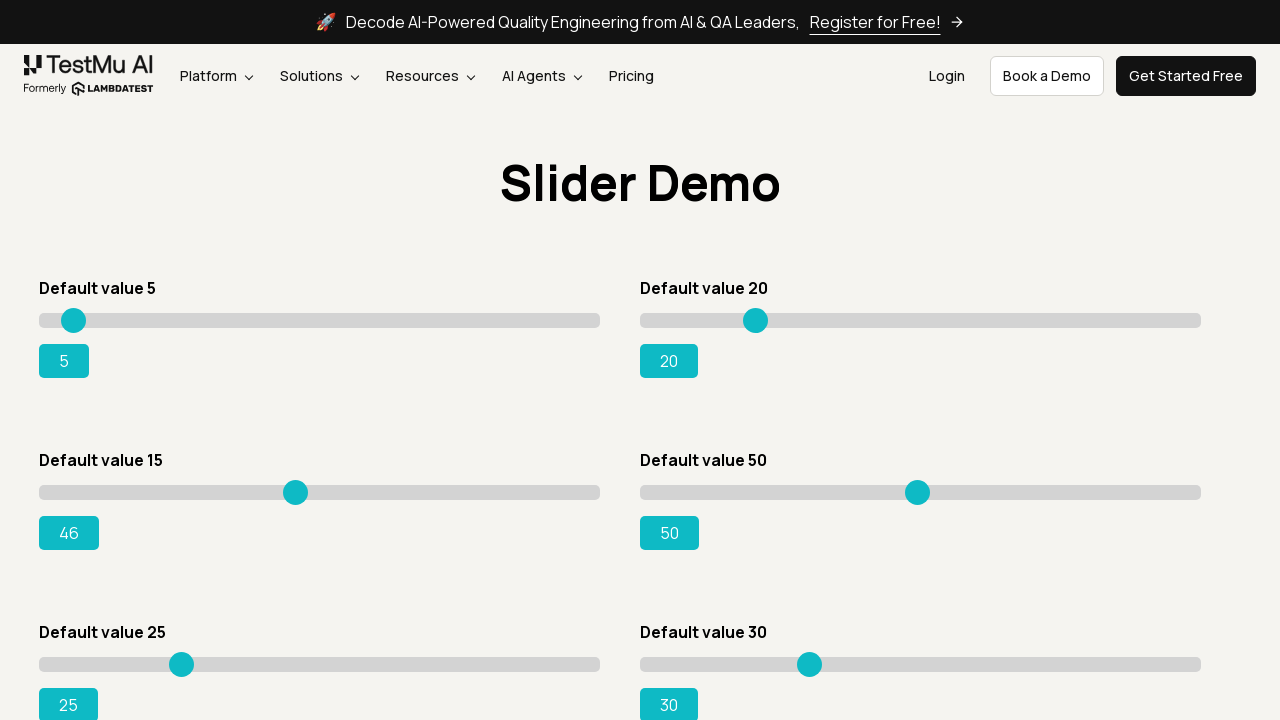

Pressed mouse button down on slider (iteration 18/31) at (294, 492)
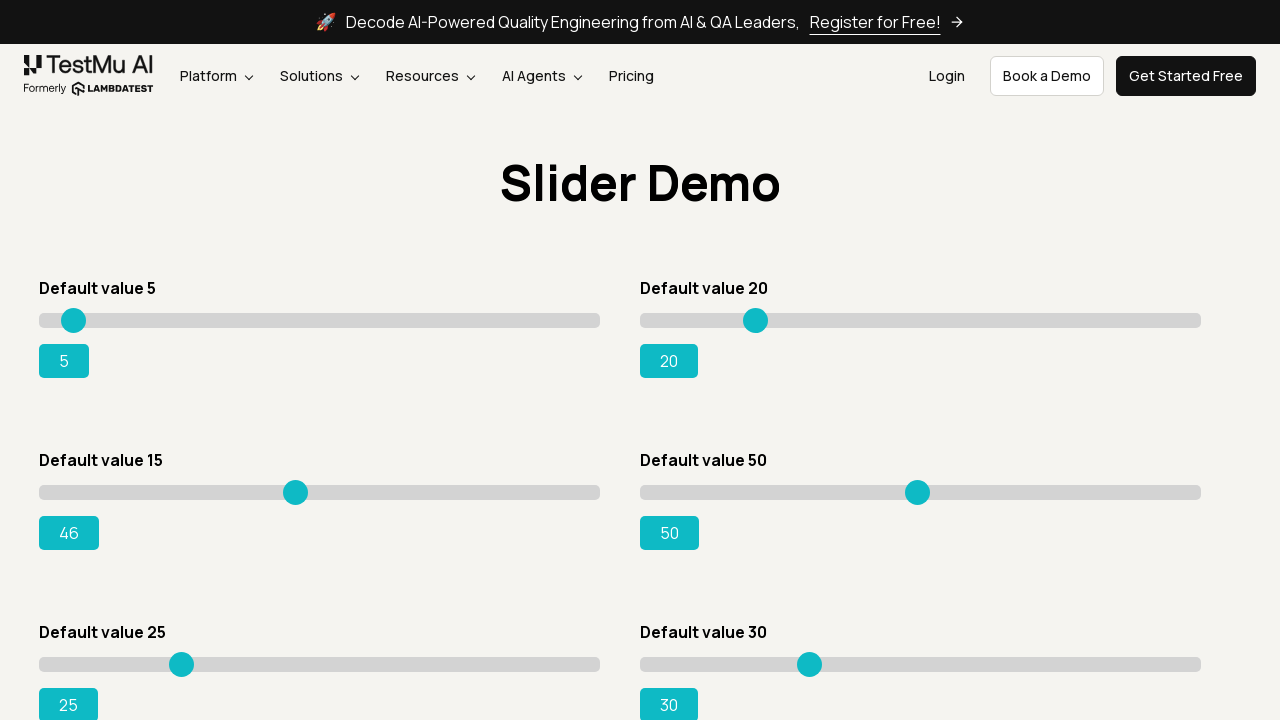

Moved mouse to new slider position, offset increased by 15 pixels (iteration 18/31) at (309, 492)
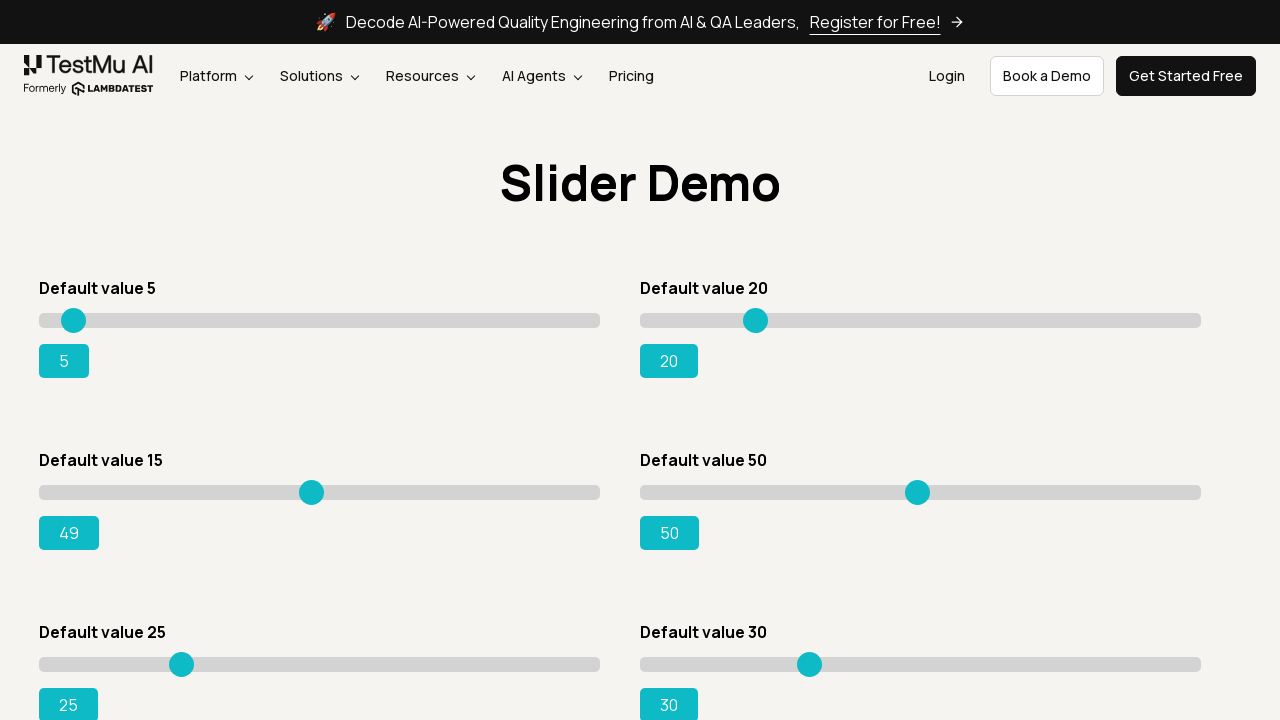

Released mouse button to drop slider at new position (iteration 18/31) at (309, 492)
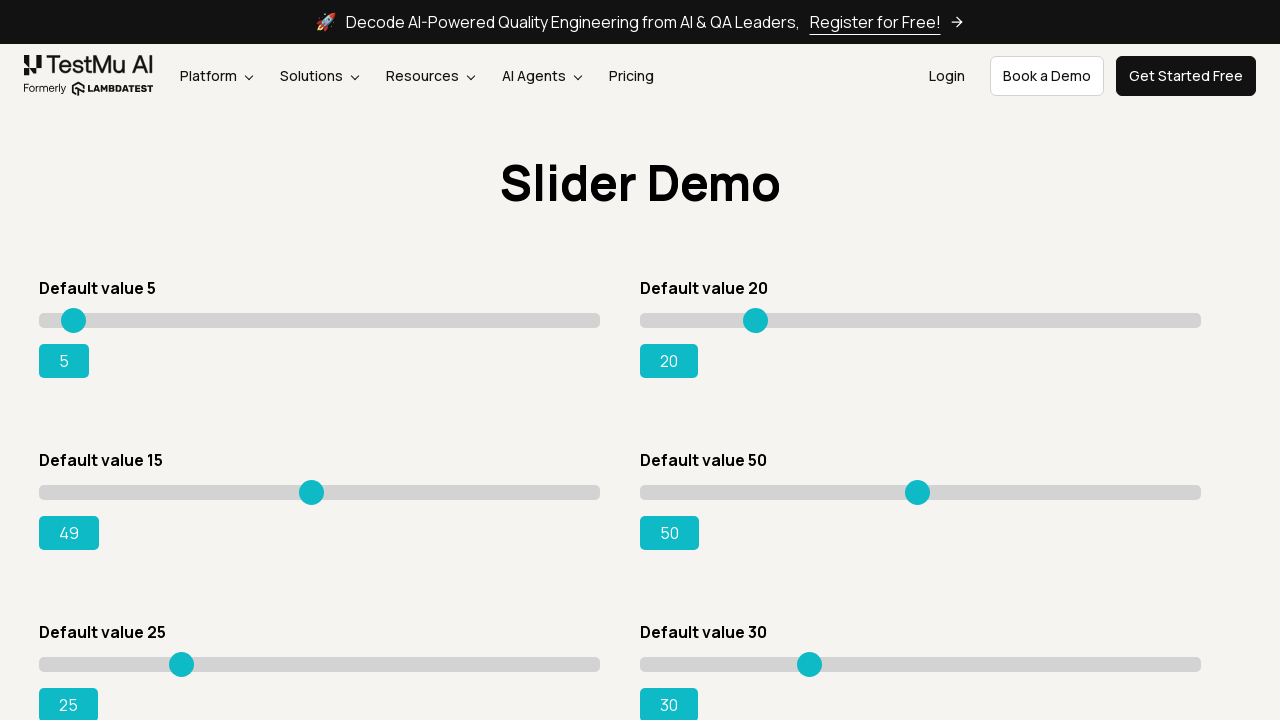

Moved mouse to slider position (iteration 19/31) at (309, 492)
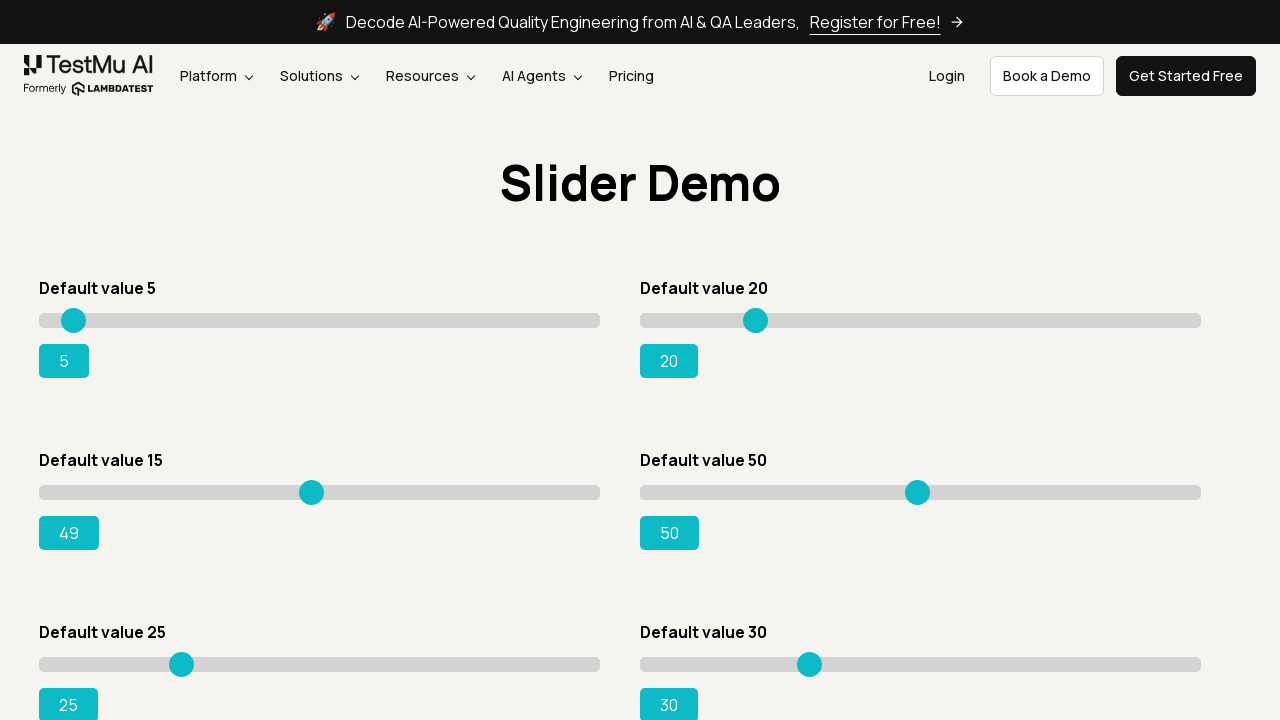

Pressed mouse button down on slider (iteration 19/31) at (309, 492)
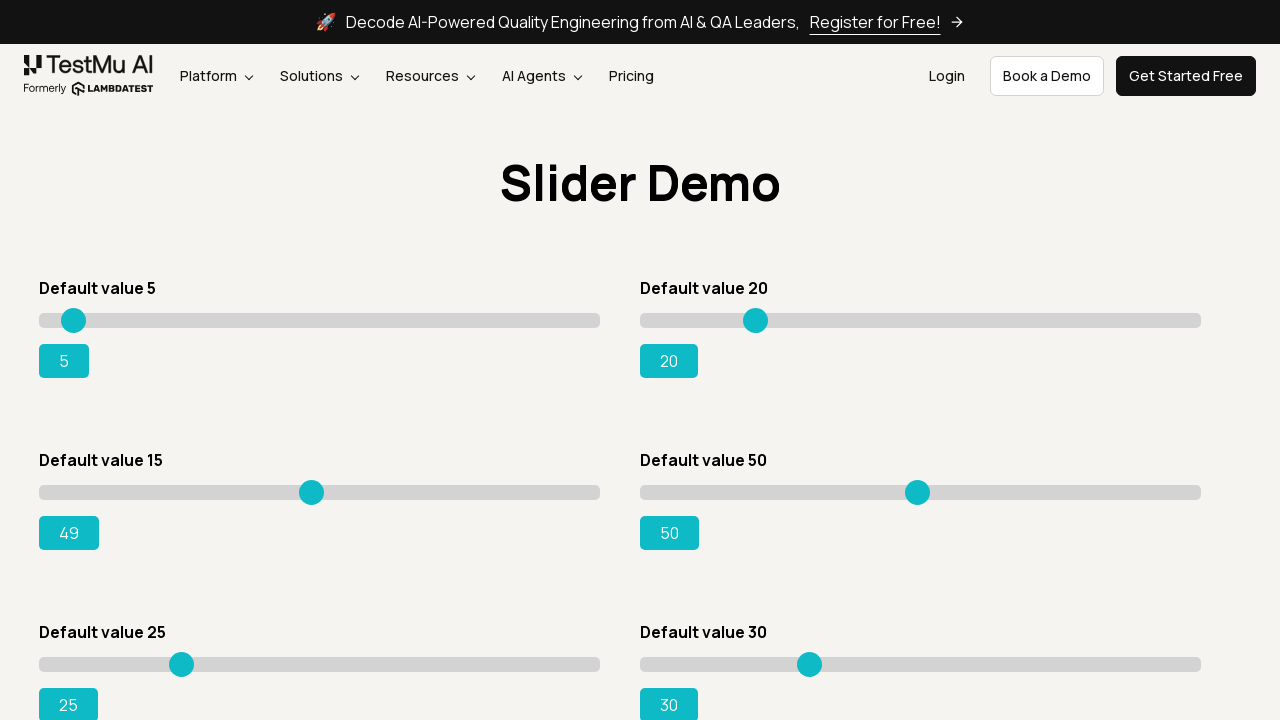

Moved mouse to new slider position, offset increased by 15 pixels (iteration 19/31) at (324, 492)
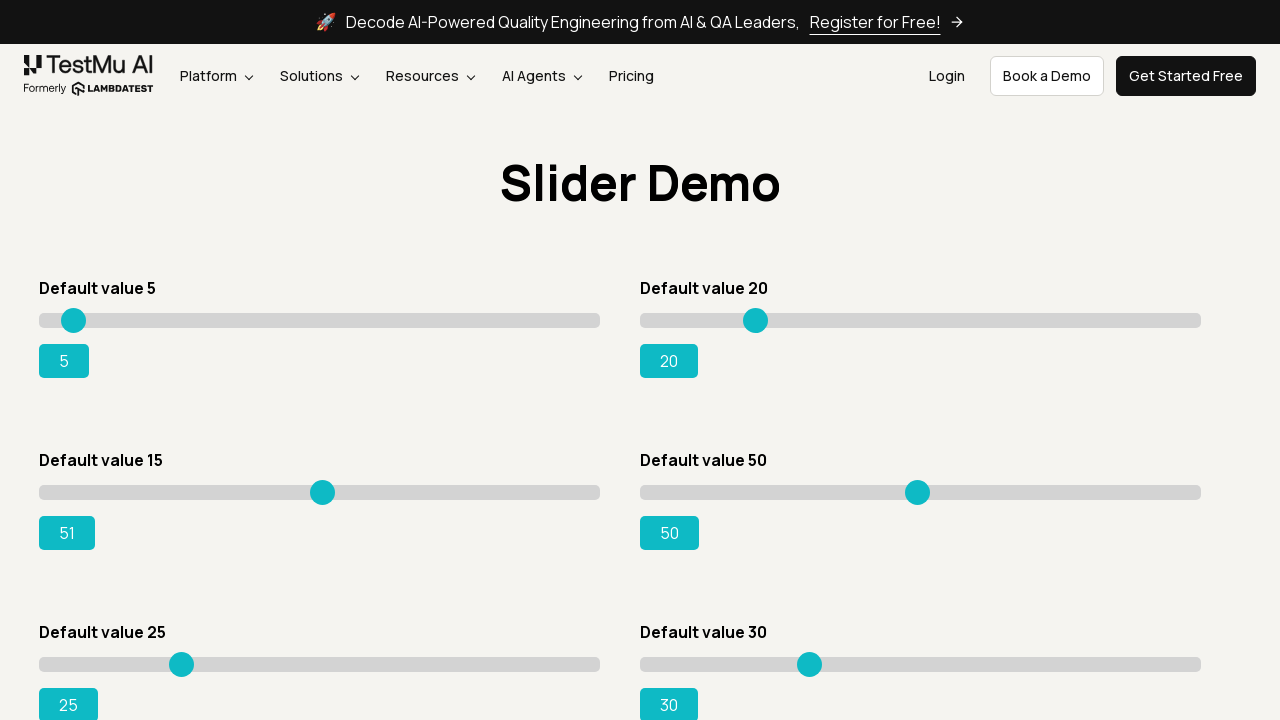

Released mouse button to drop slider at new position (iteration 19/31) at (324, 492)
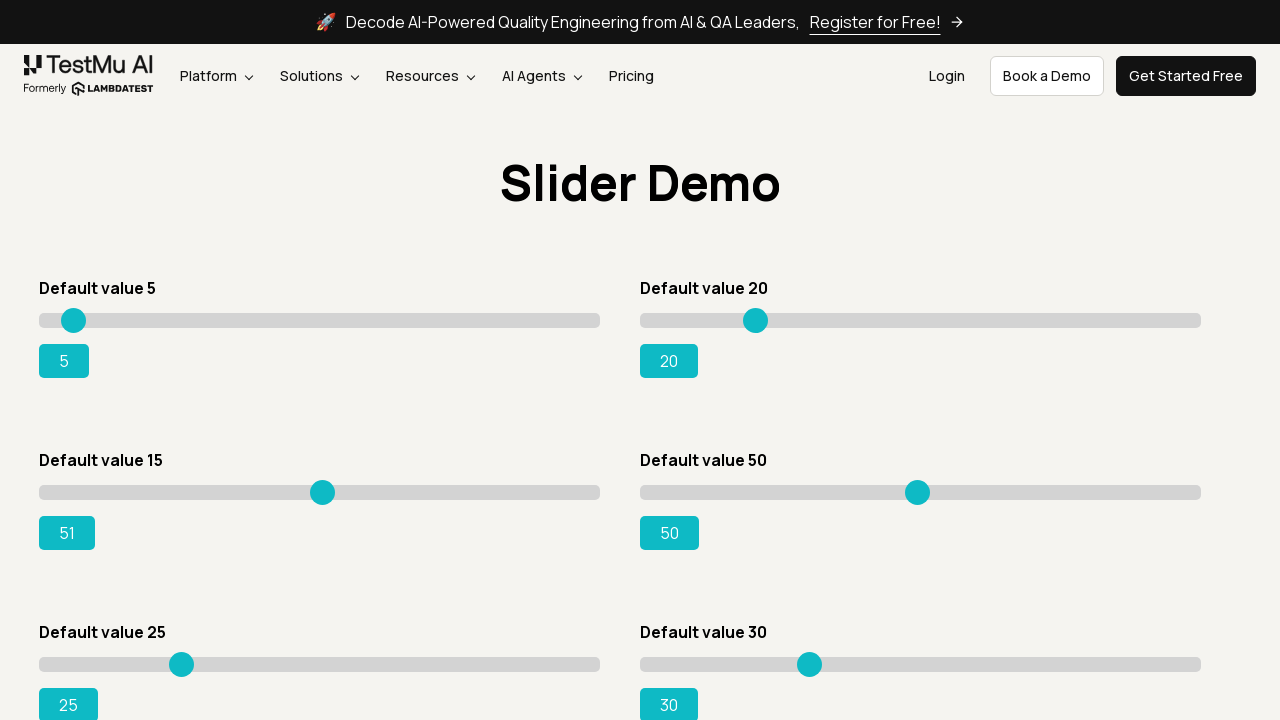

Moved mouse to slider position (iteration 20/31) at (324, 492)
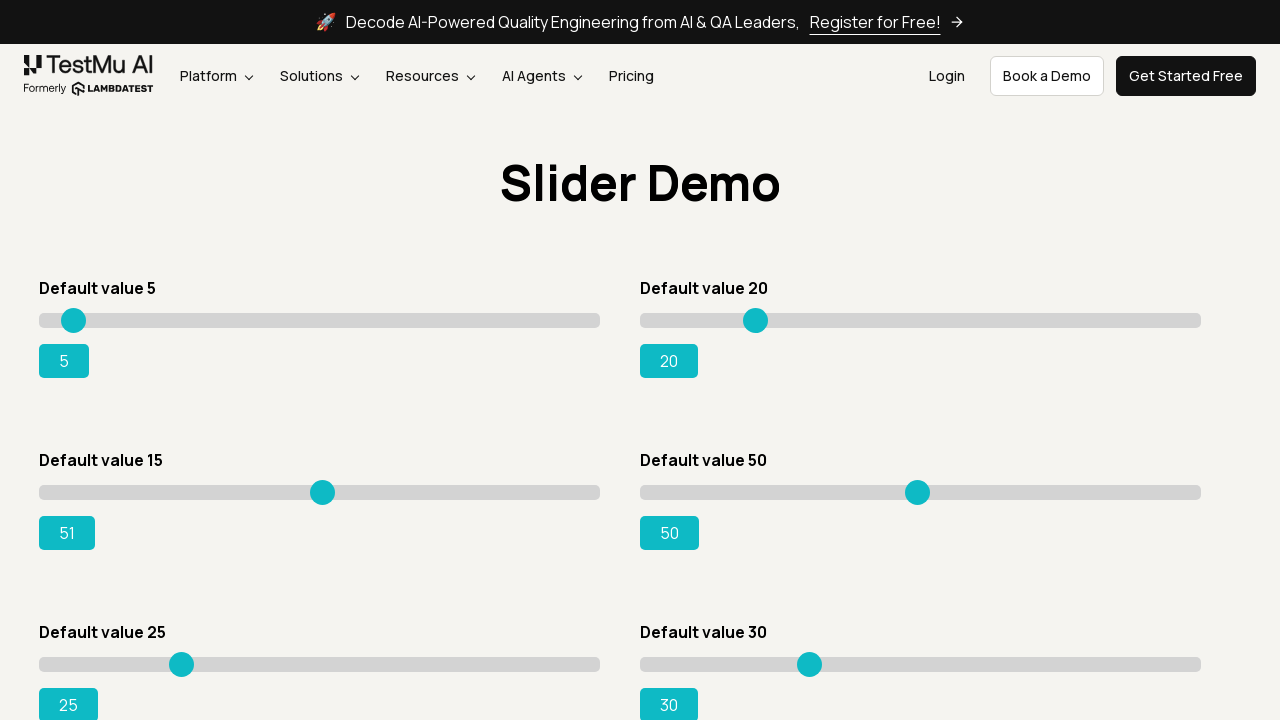

Pressed mouse button down on slider (iteration 20/31) at (324, 492)
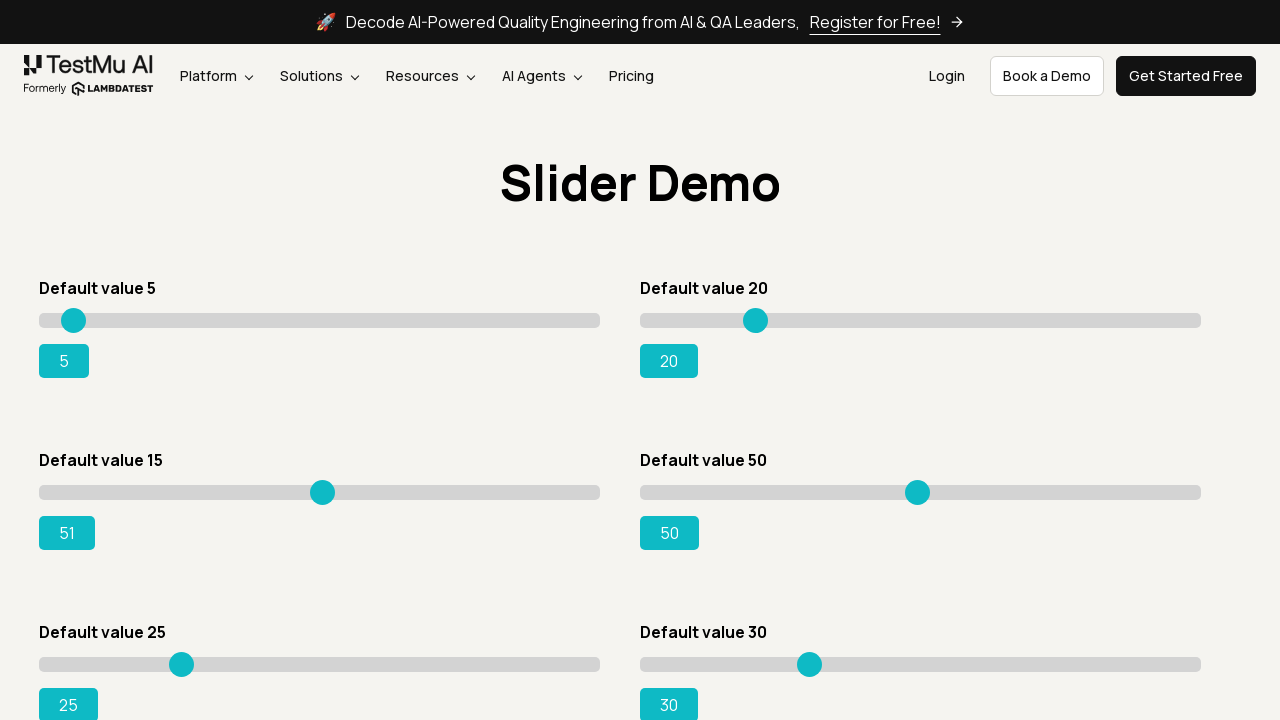

Moved mouse to new slider position, offset increased by 15 pixels (iteration 20/31) at (339, 492)
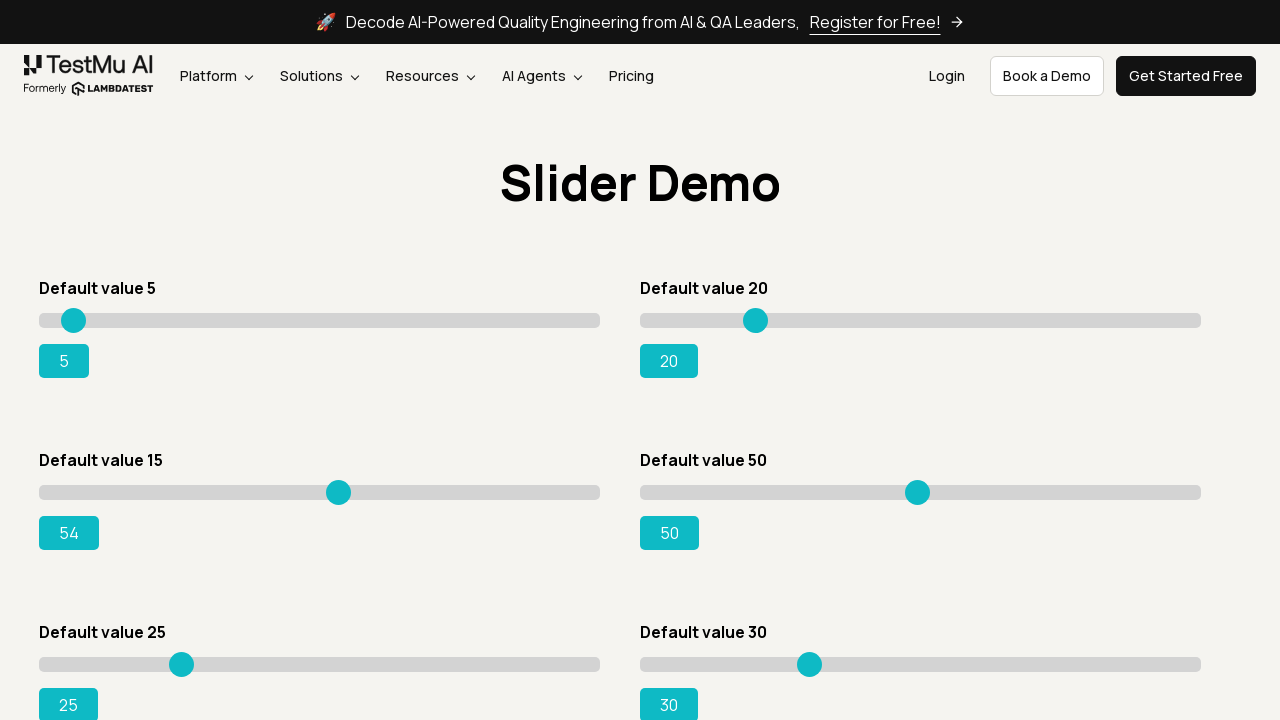

Released mouse button to drop slider at new position (iteration 20/31) at (339, 492)
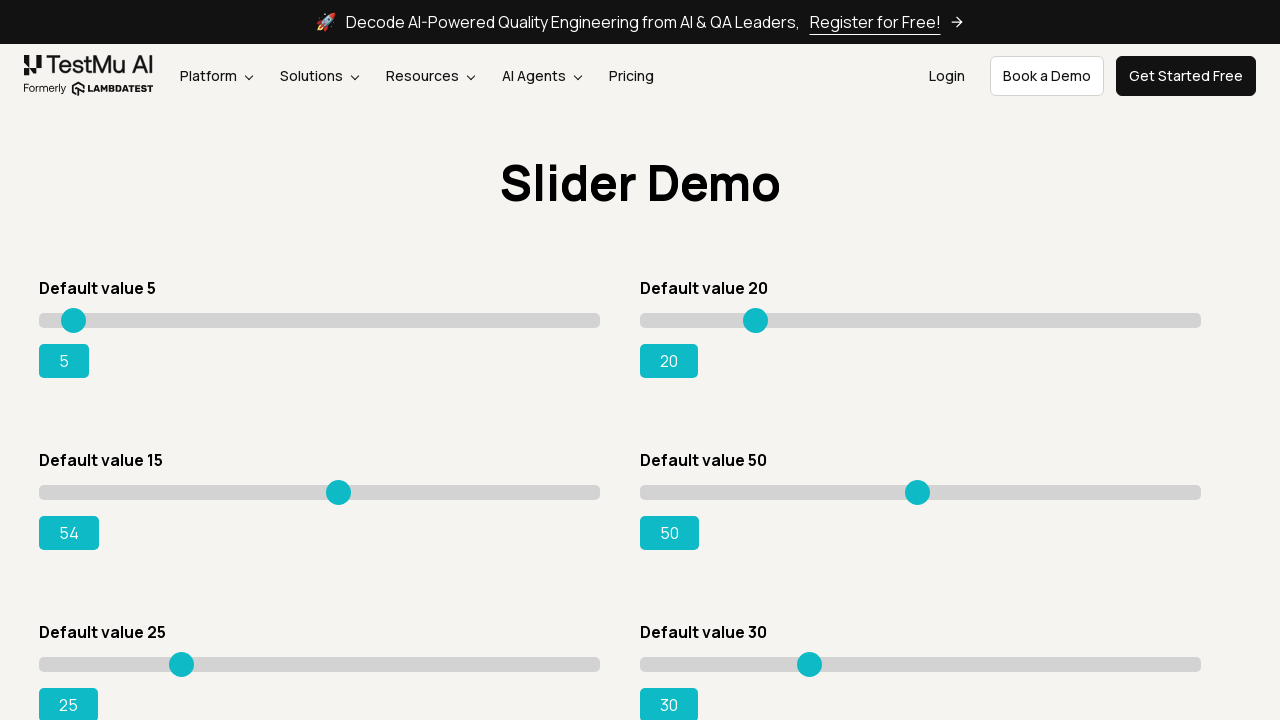

Moved mouse to slider position (iteration 21/31) at (339, 492)
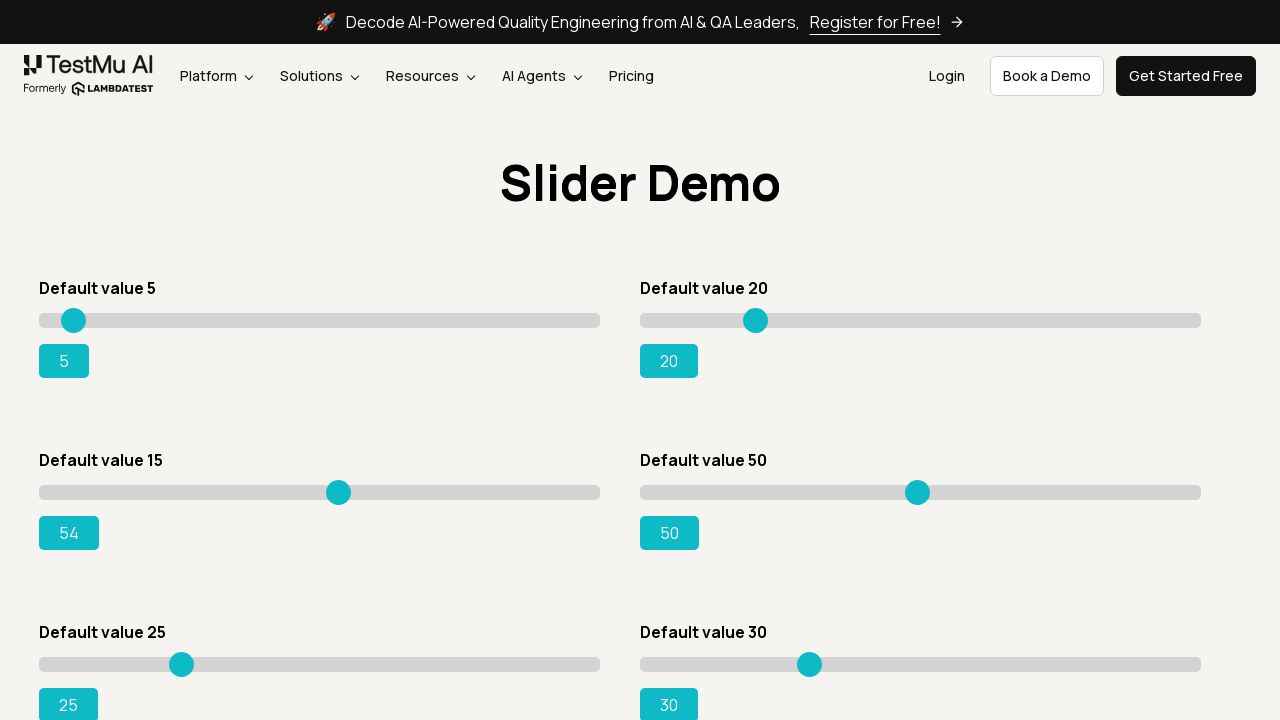

Pressed mouse button down on slider (iteration 21/31) at (339, 492)
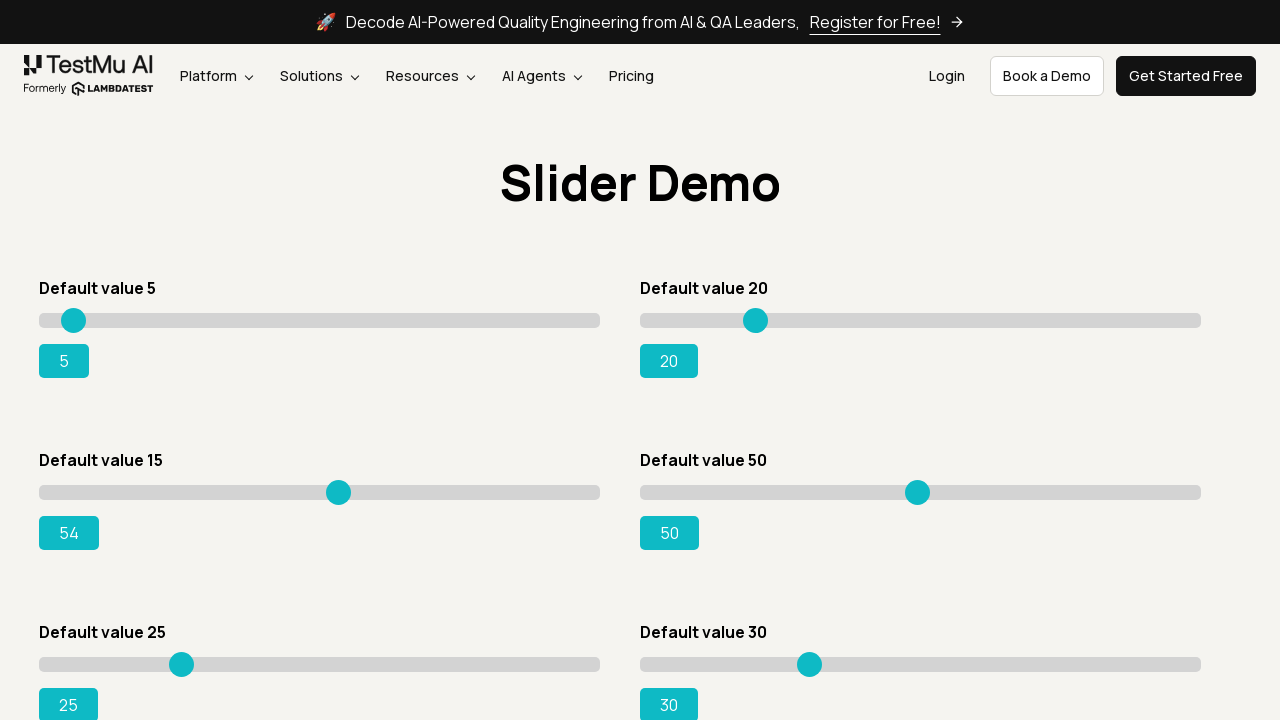

Moved mouse to new slider position, offset increased by 15 pixels (iteration 21/31) at (354, 492)
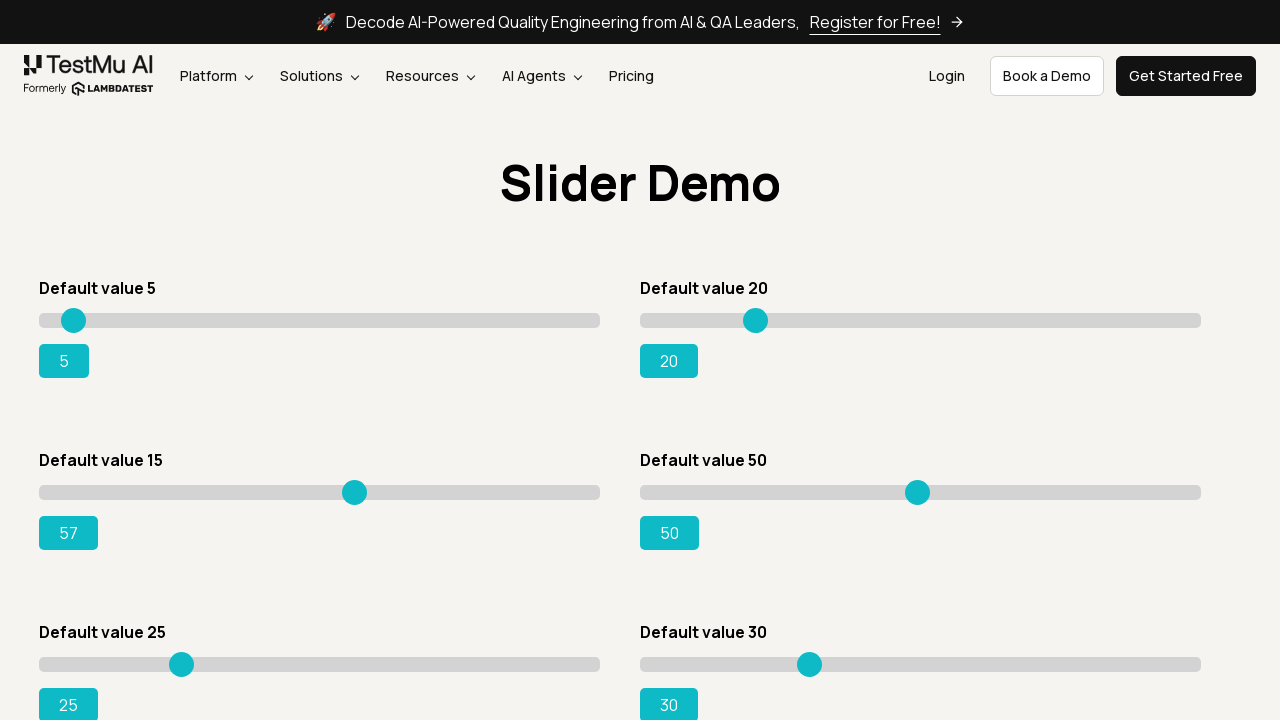

Released mouse button to drop slider at new position (iteration 21/31) at (354, 492)
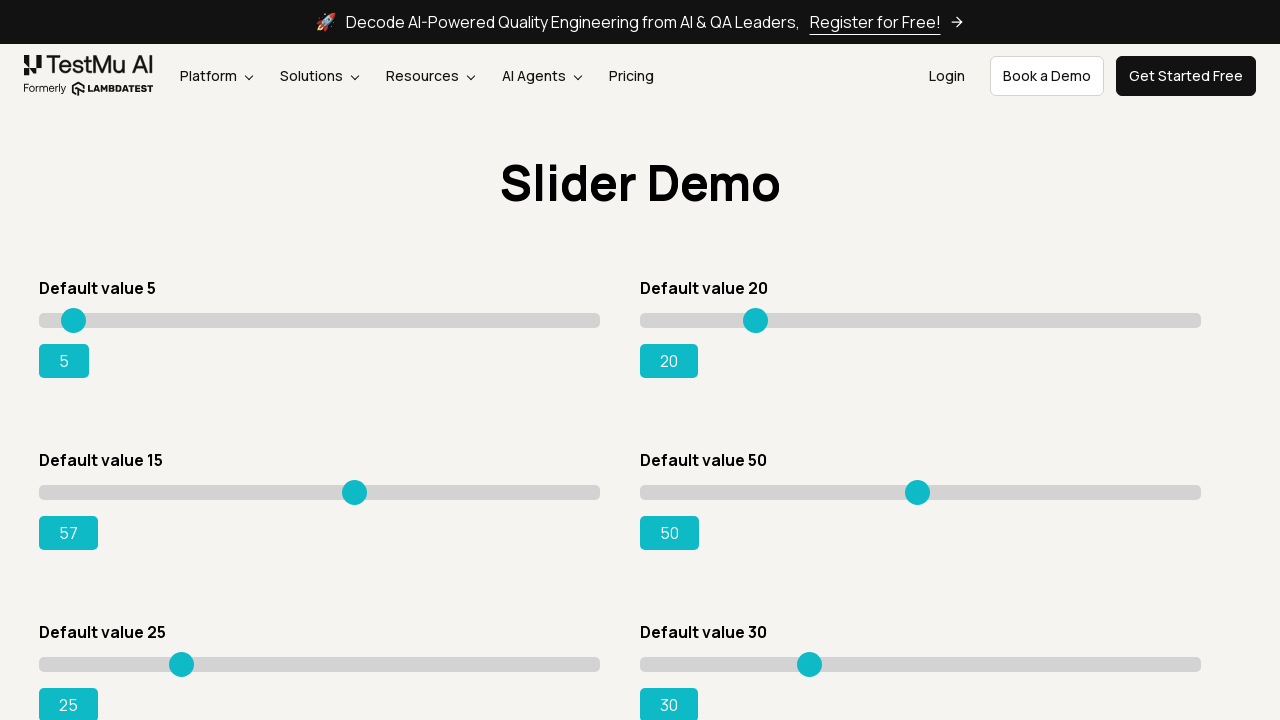

Moved mouse to slider position (iteration 22/31) at (354, 492)
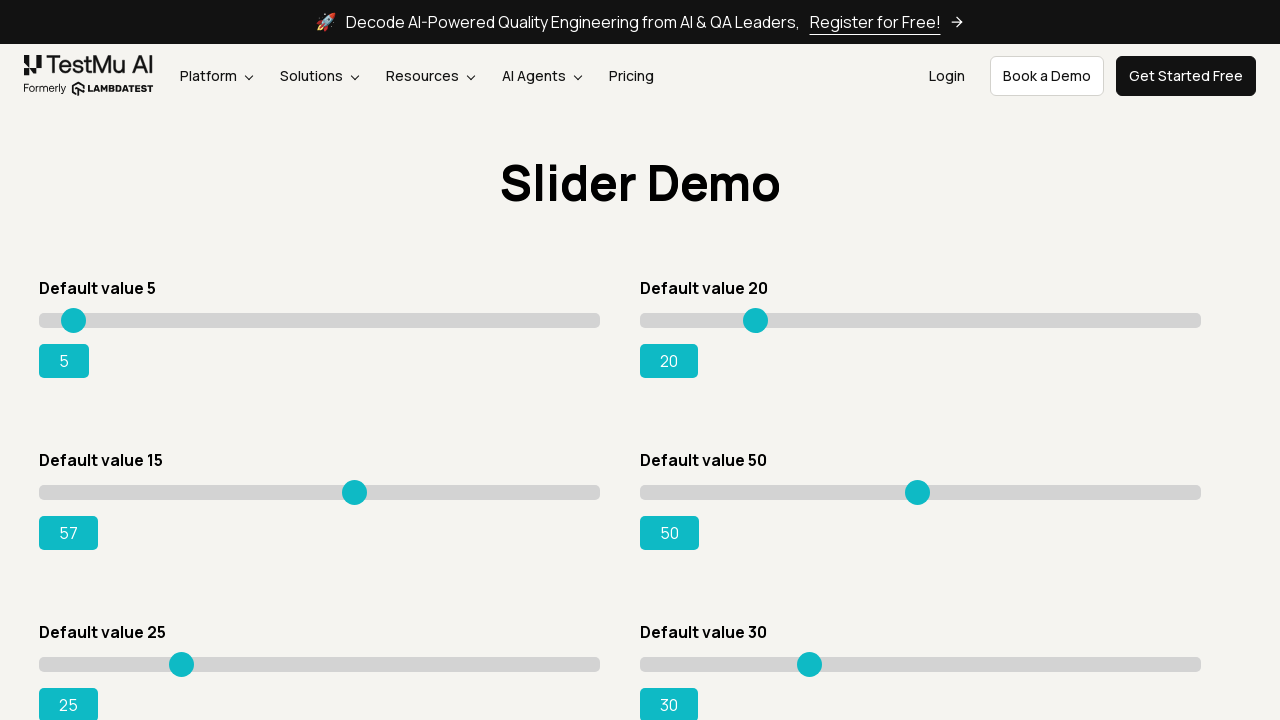

Pressed mouse button down on slider (iteration 22/31) at (354, 492)
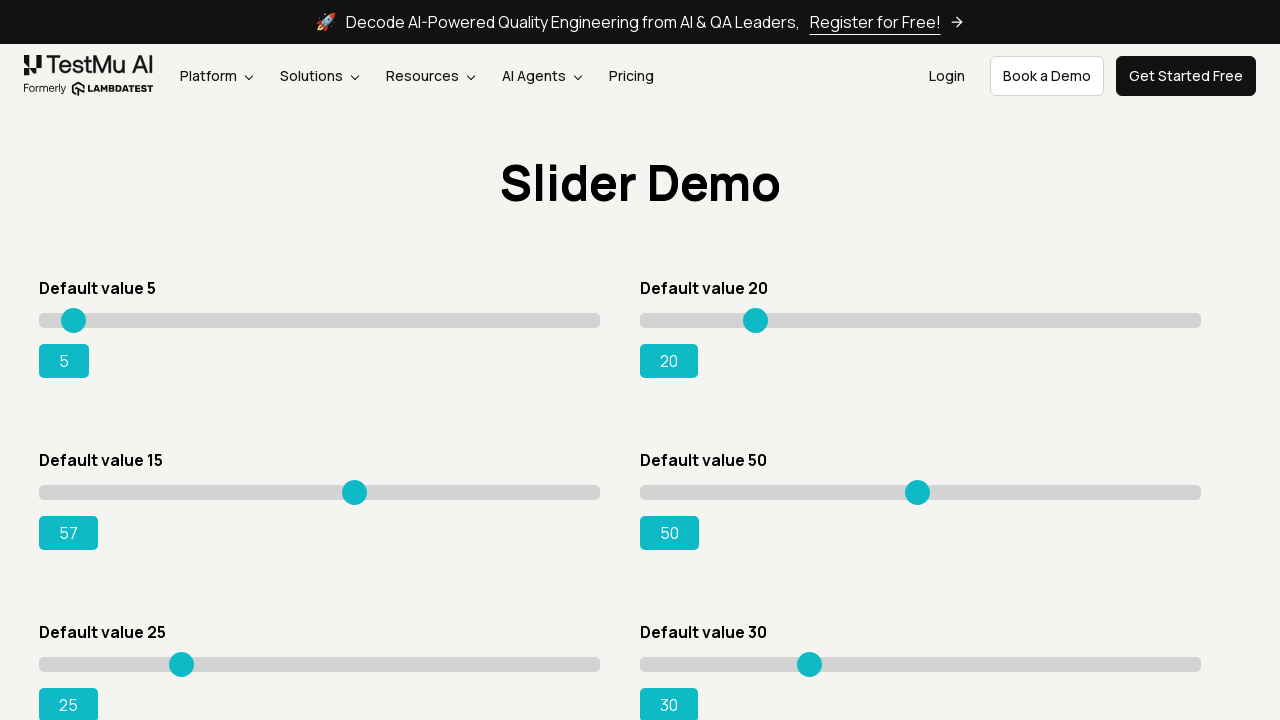

Moved mouse to new slider position, offset increased by 15 pixels (iteration 22/31) at (369, 492)
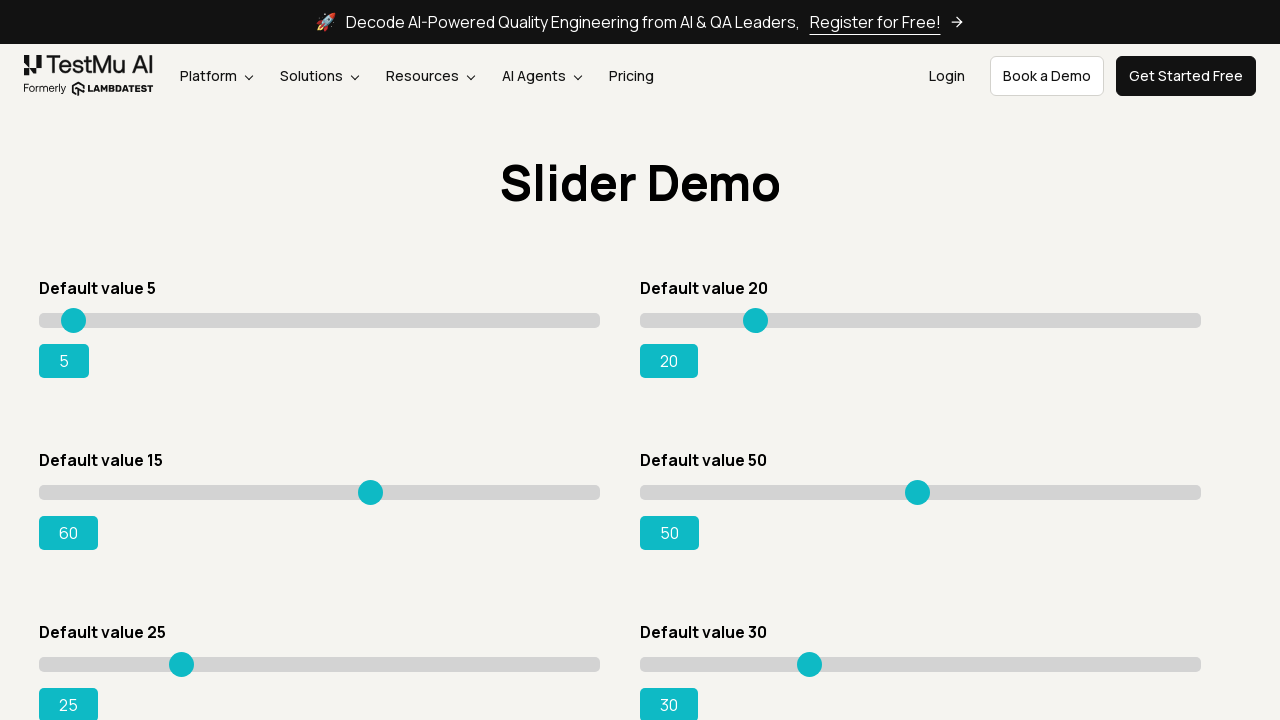

Released mouse button to drop slider at new position (iteration 22/31) at (369, 492)
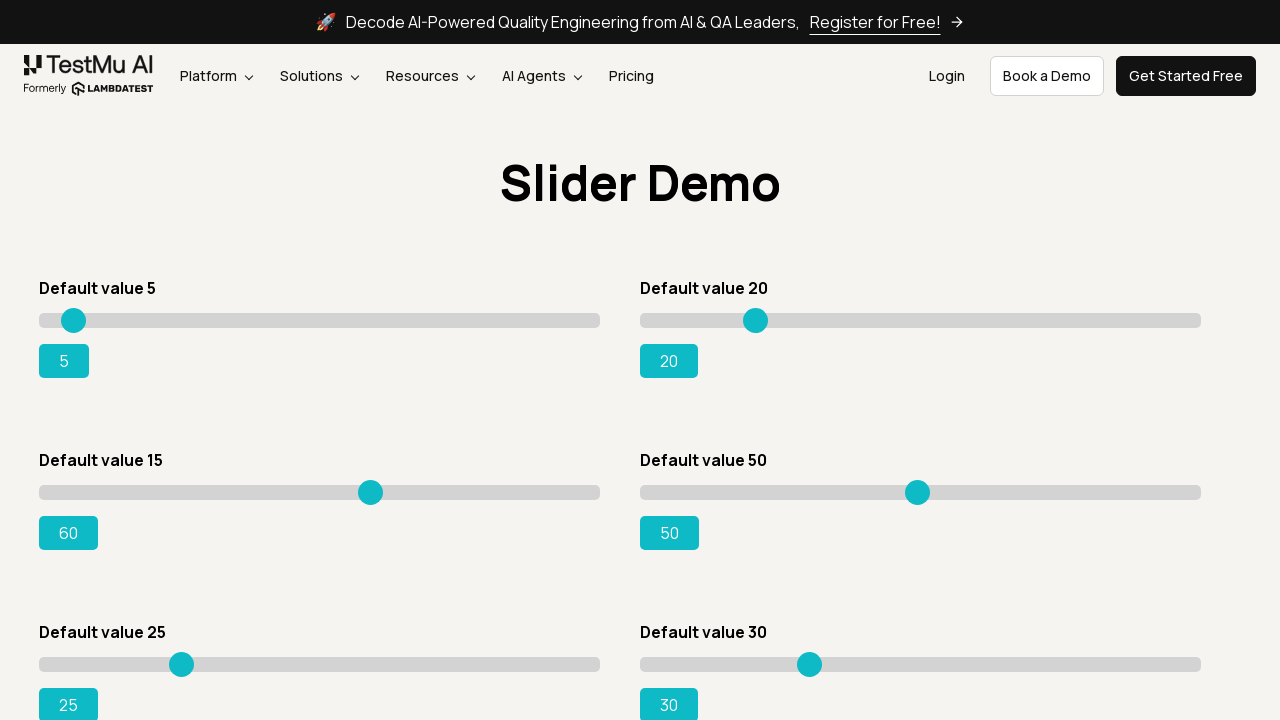

Moved mouse to slider position (iteration 23/31) at (369, 492)
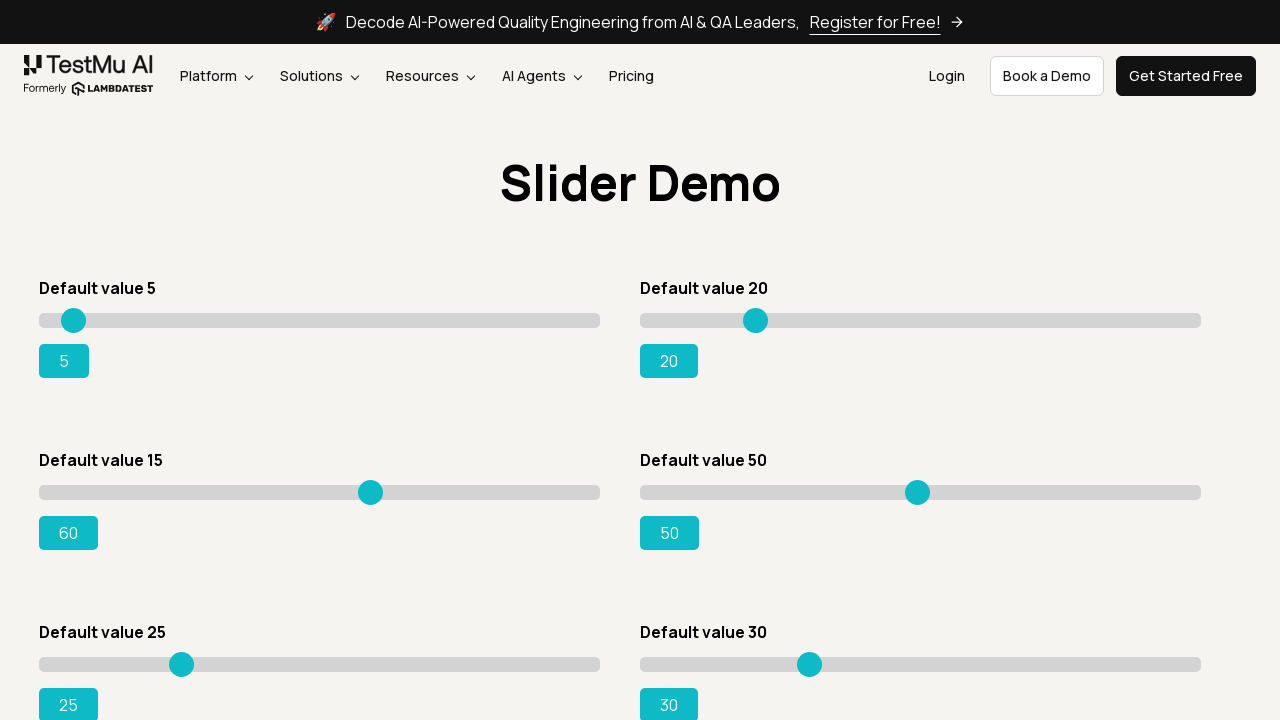

Pressed mouse button down on slider (iteration 23/31) at (369, 492)
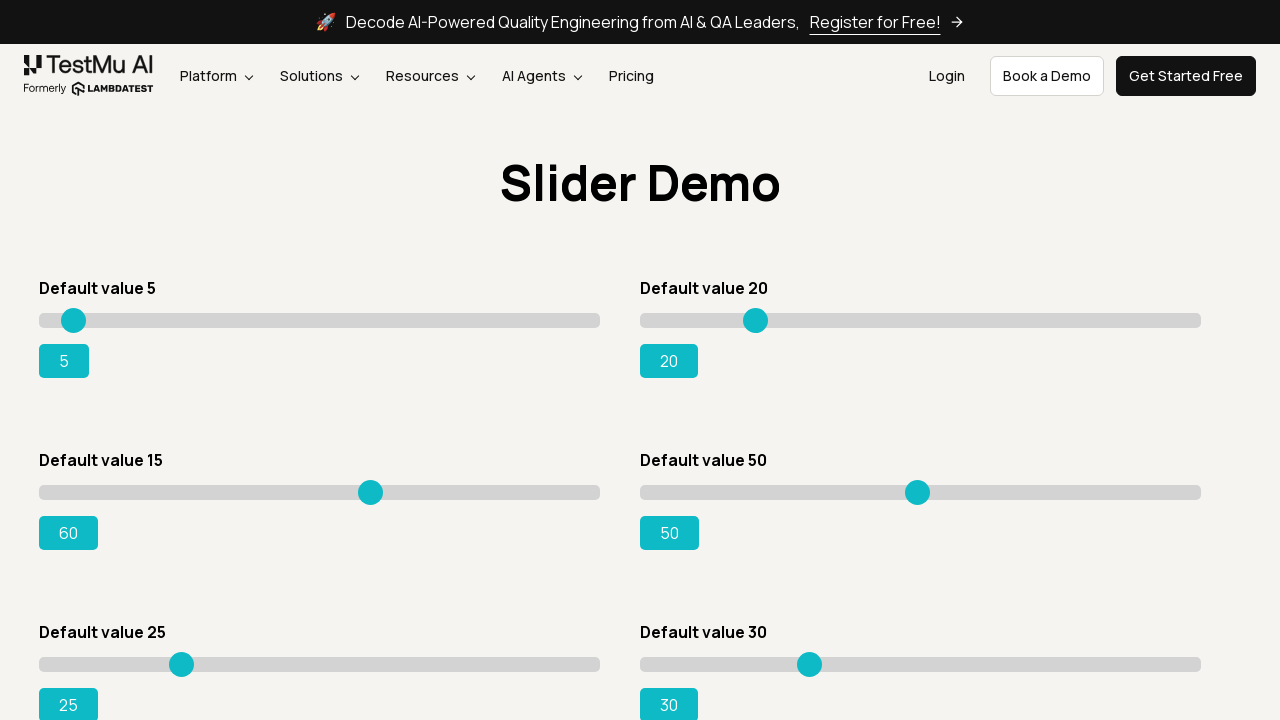

Moved mouse to new slider position, offset increased by 15 pixels (iteration 23/31) at (384, 492)
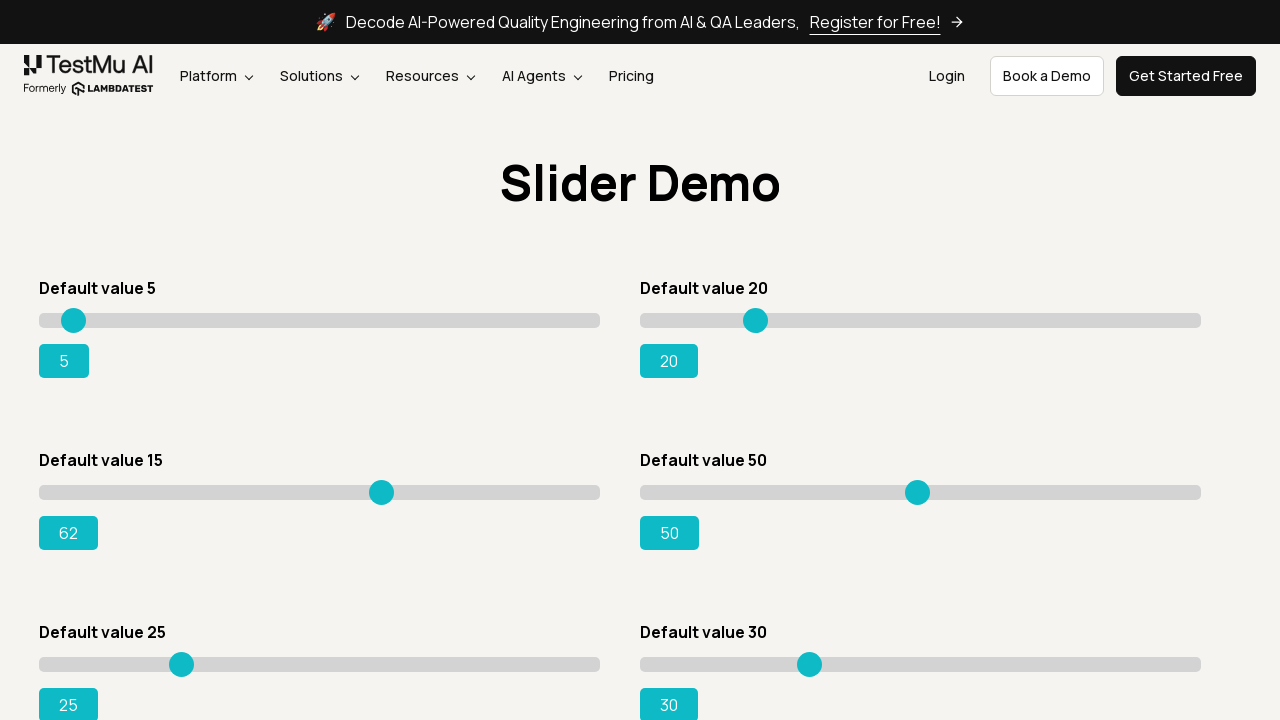

Released mouse button to drop slider at new position (iteration 23/31) at (384, 492)
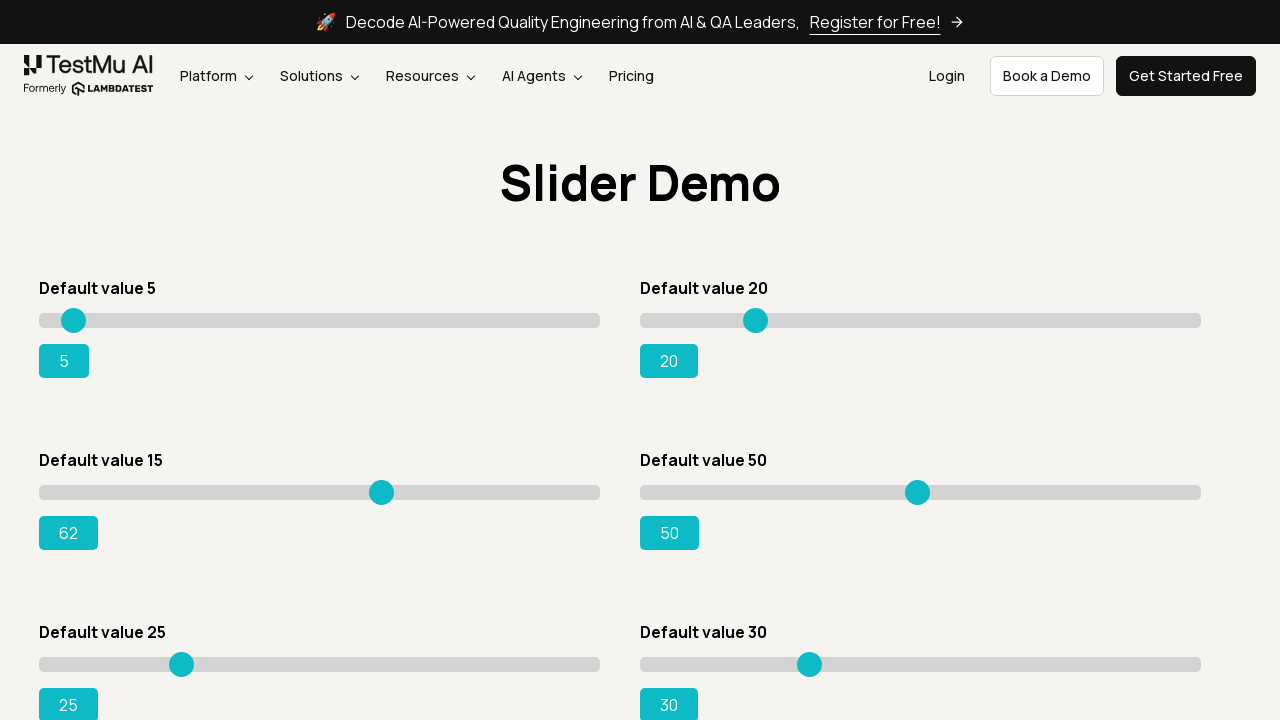

Moved mouse to slider position (iteration 24/31) at (384, 492)
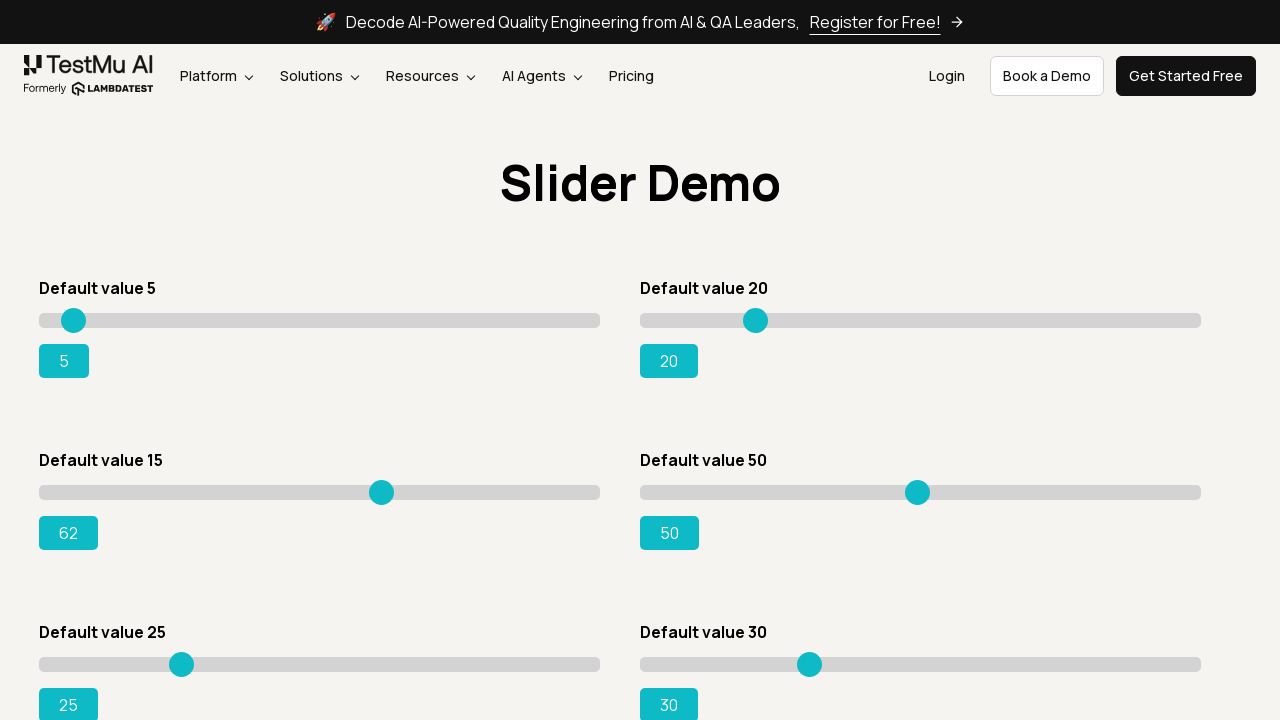

Pressed mouse button down on slider (iteration 24/31) at (384, 492)
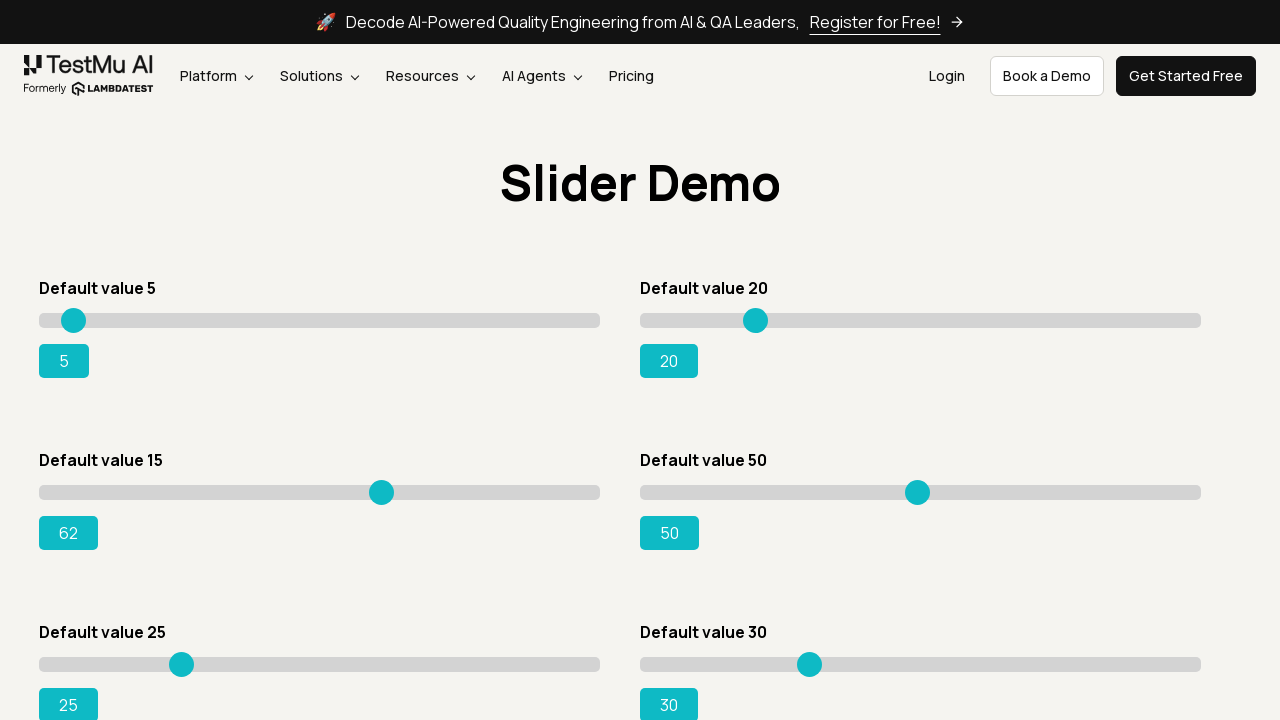

Moved mouse to new slider position, offset increased by 15 pixels (iteration 24/31) at (399, 492)
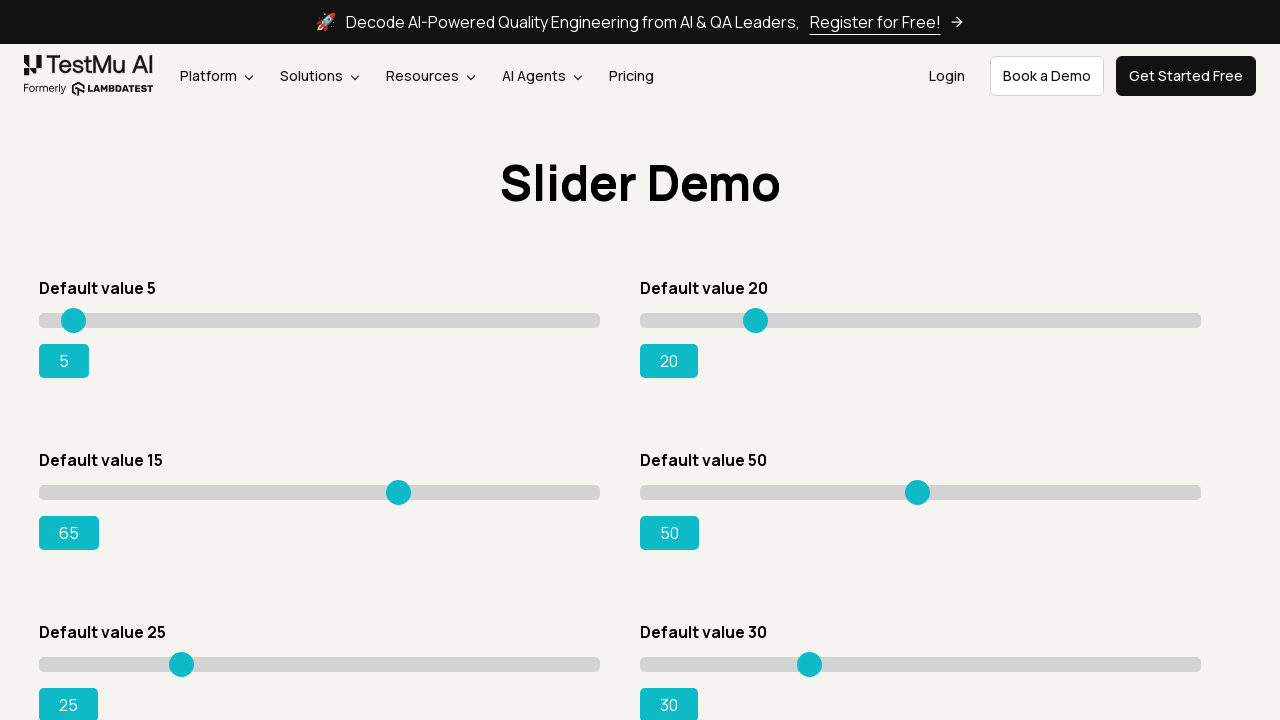

Released mouse button to drop slider at new position (iteration 24/31) at (399, 492)
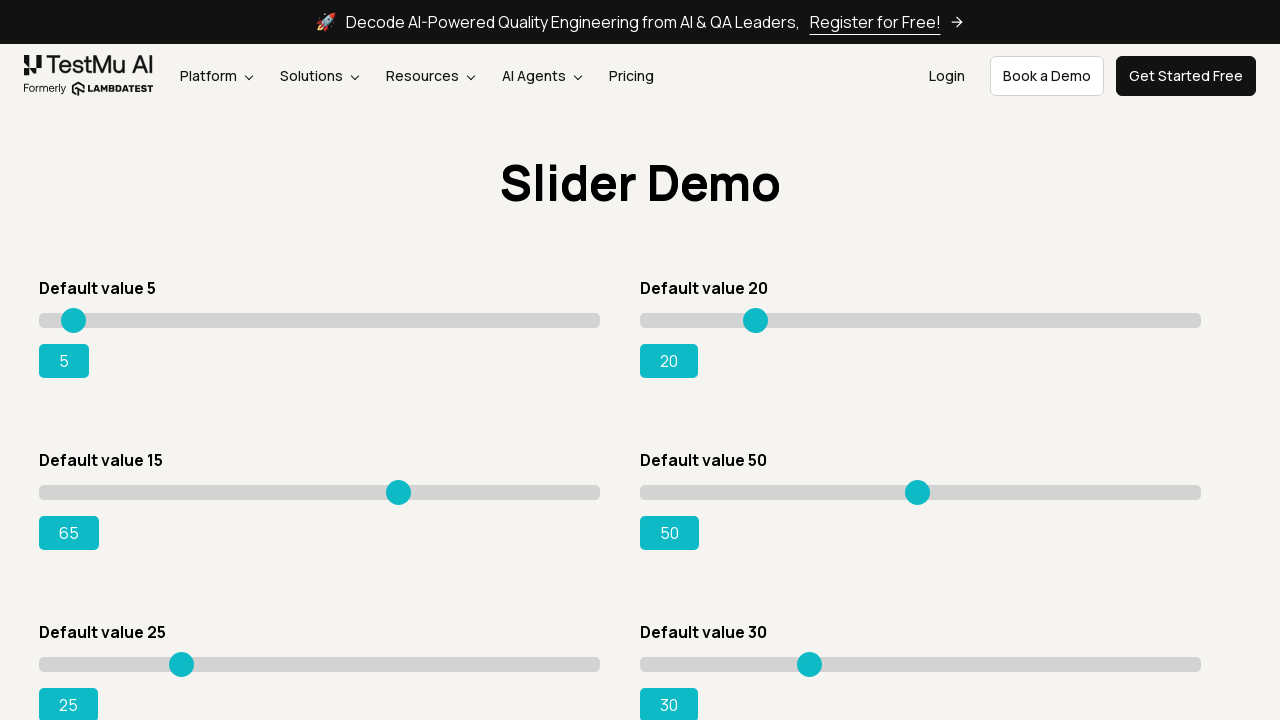

Moved mouse to slider position (iteration 25/31) at (399, 492)
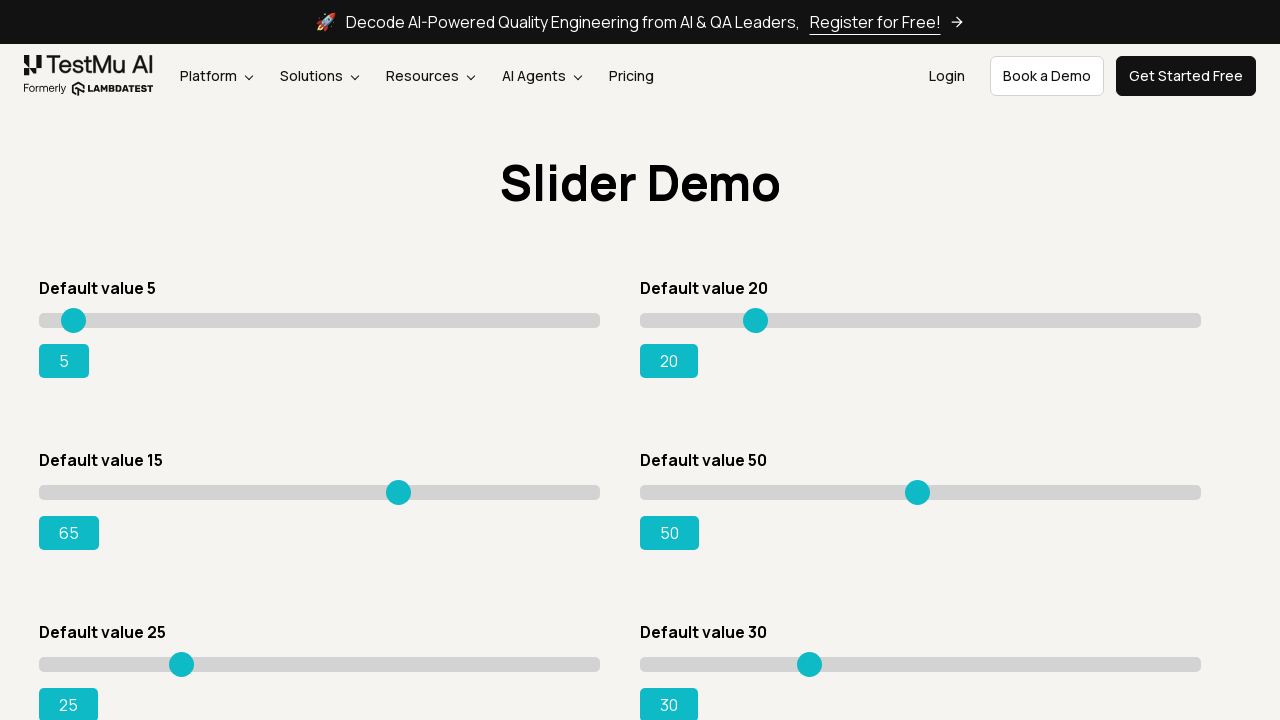

Pressed mouse button down on slider (iteration 25/31) at (399, 492)
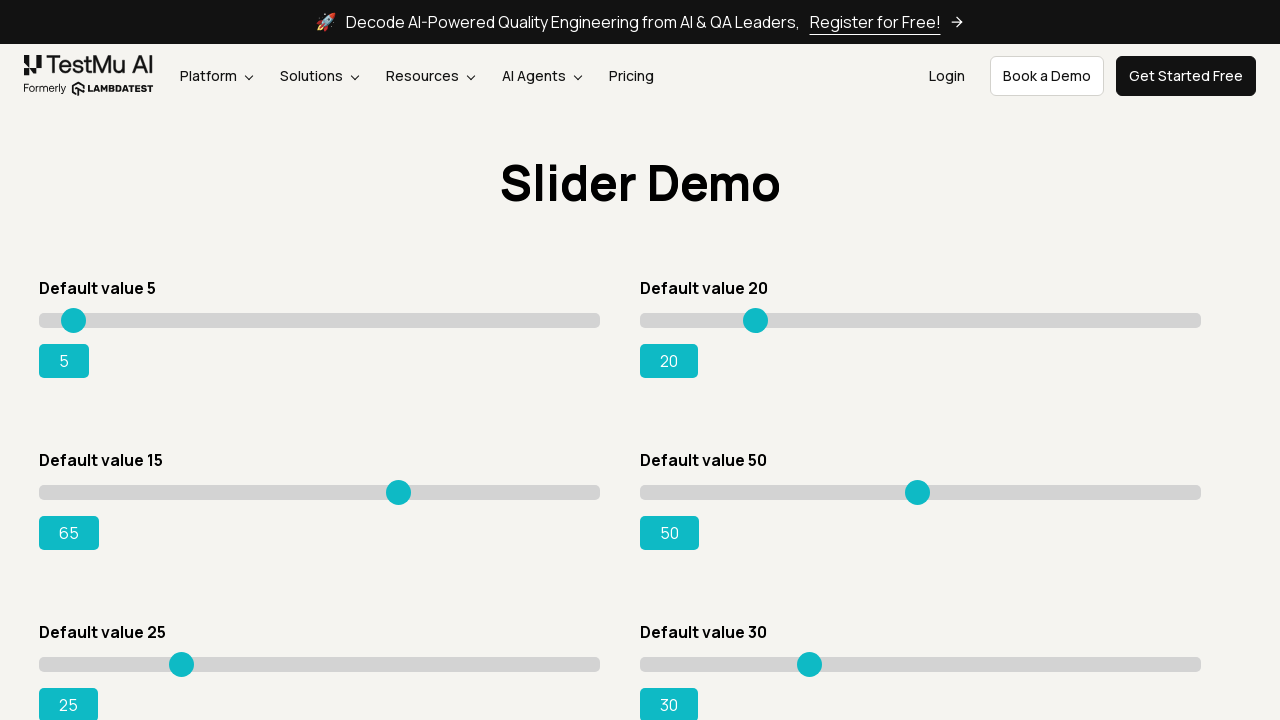

Moved mouse to new slider position, offset increased by 15 pixels (iteration 25/31) at (414, 492)
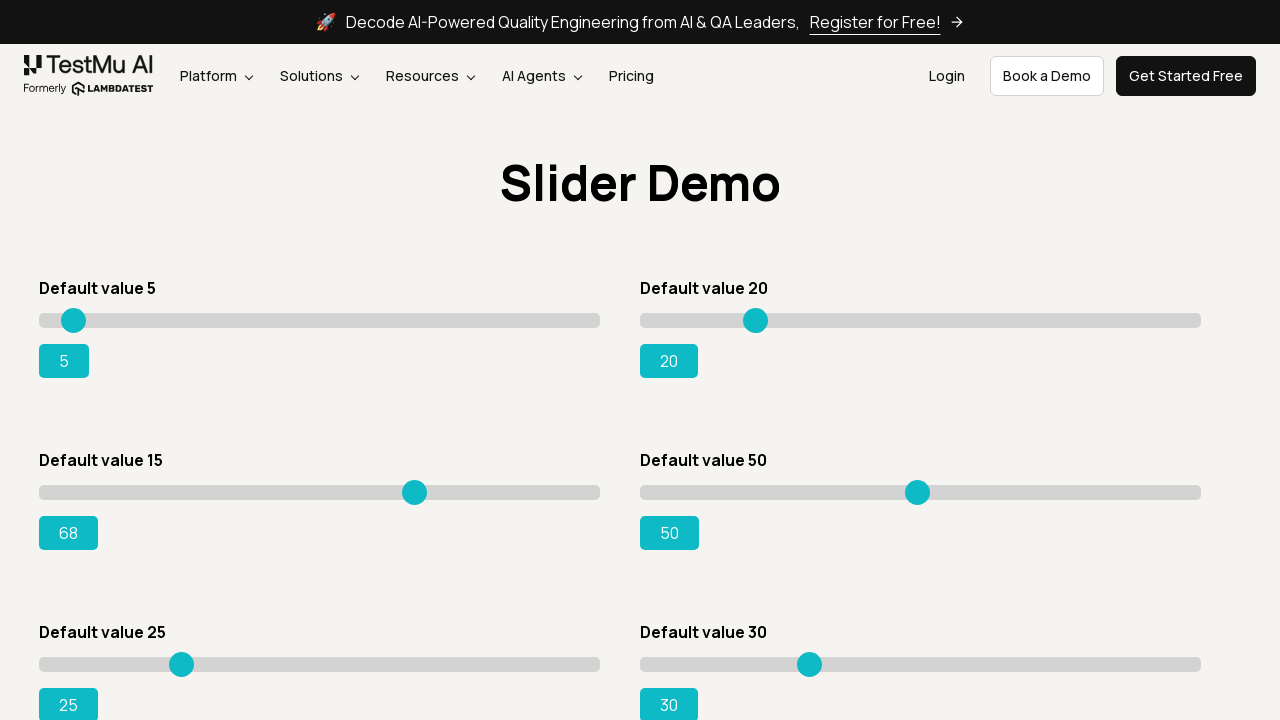

Released mouse button to drop slider at new position (iteration 25/31) at (414, 492)
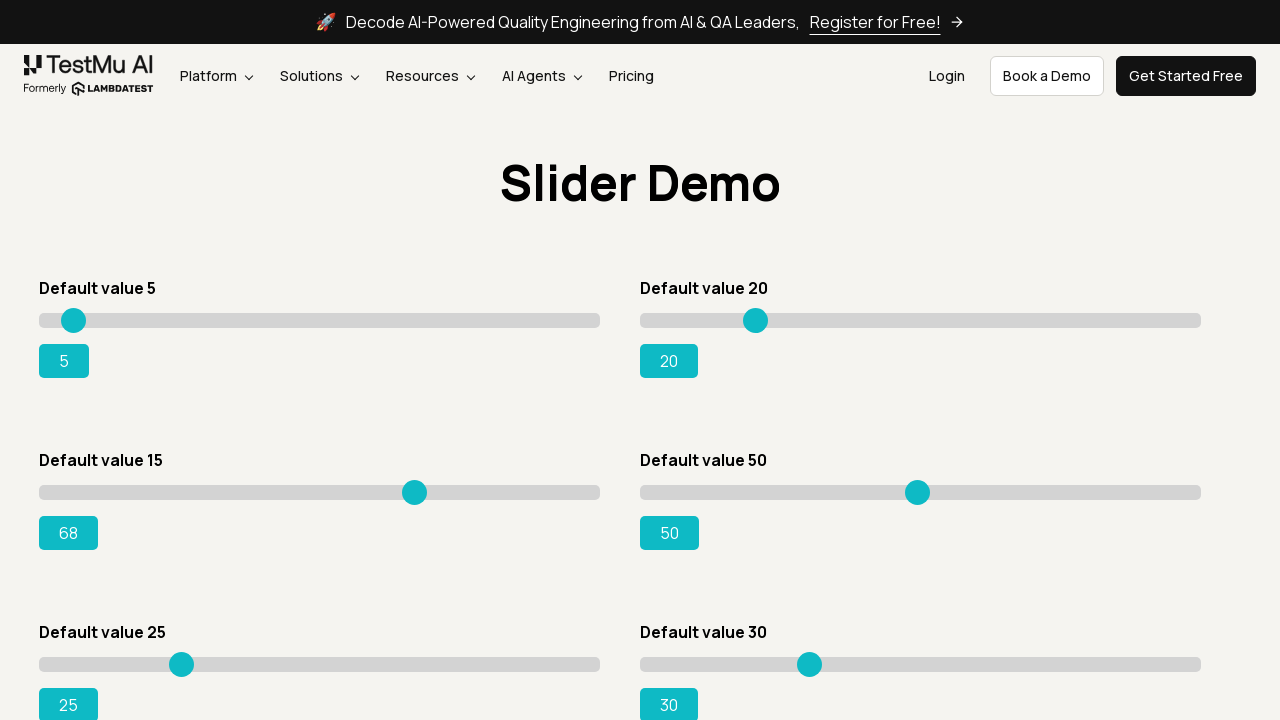

Moved mouse to slider position (iteration 26/31) at (414, 492)
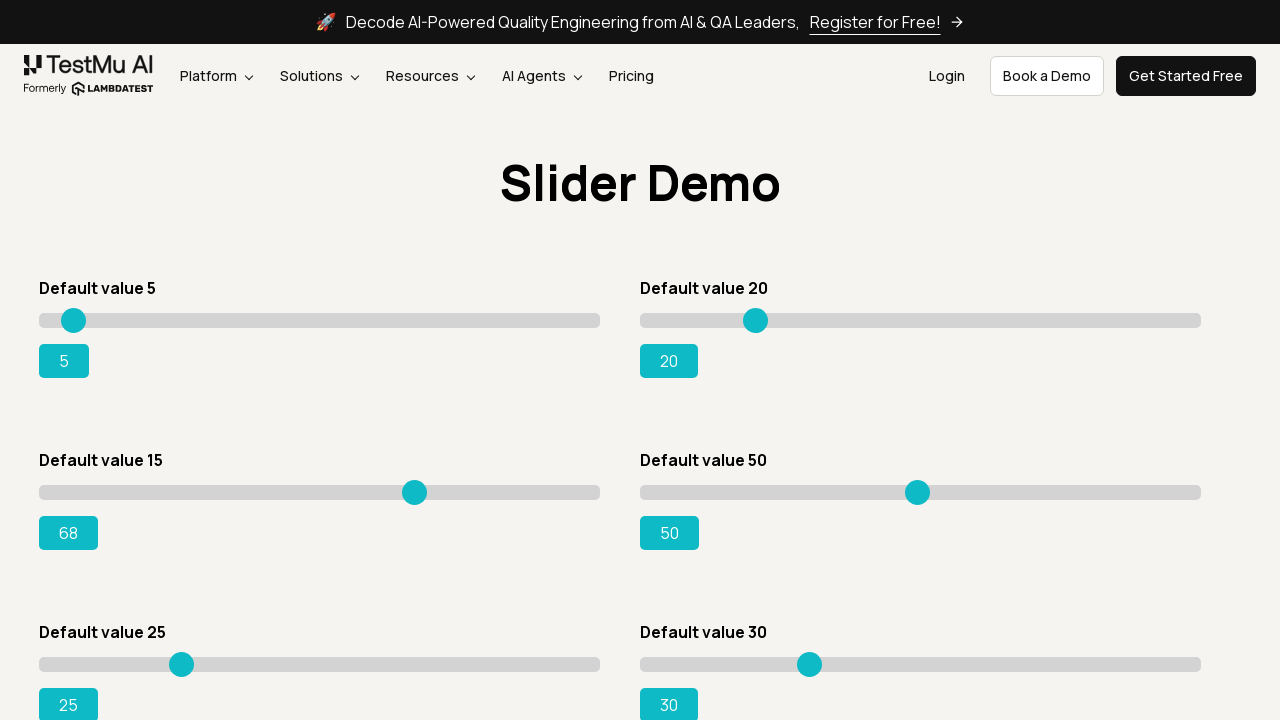

Pressed mouse button down on slider (iteration 26/31) at (414, 492)
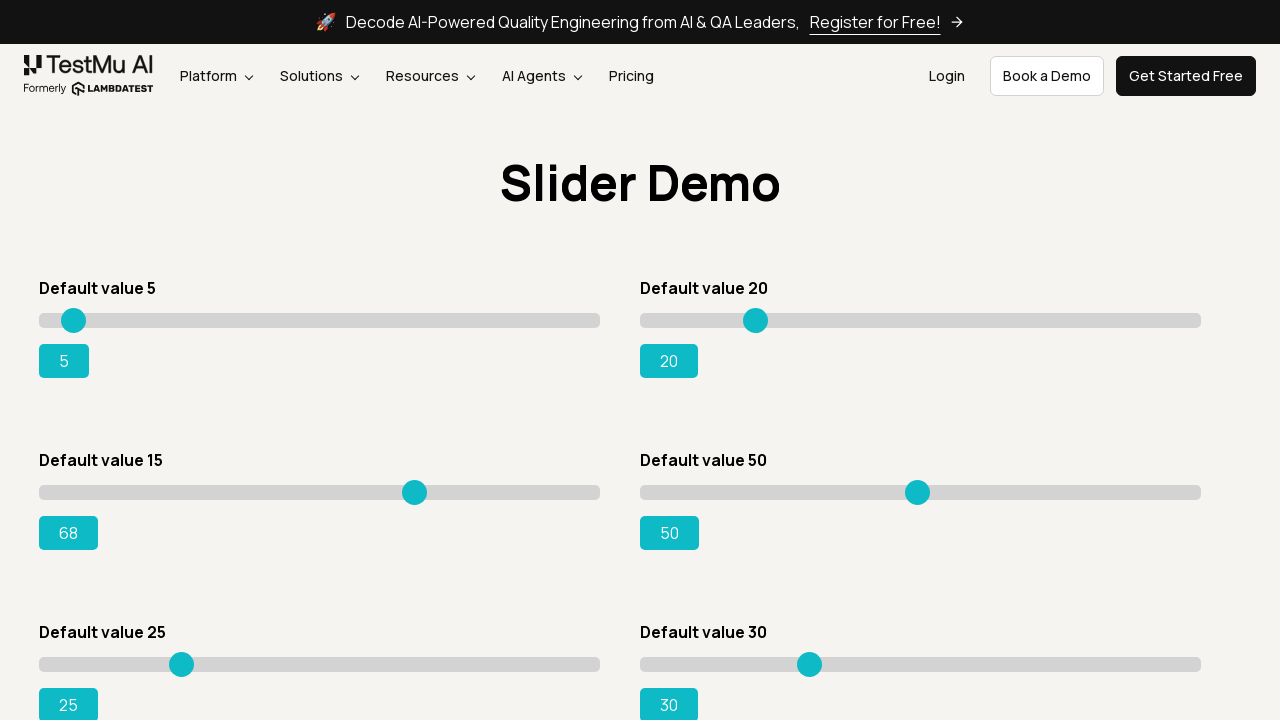

Moved mouse to new slider position, offset increased by 15 pixels (iteration 26/31) at (429, 492)
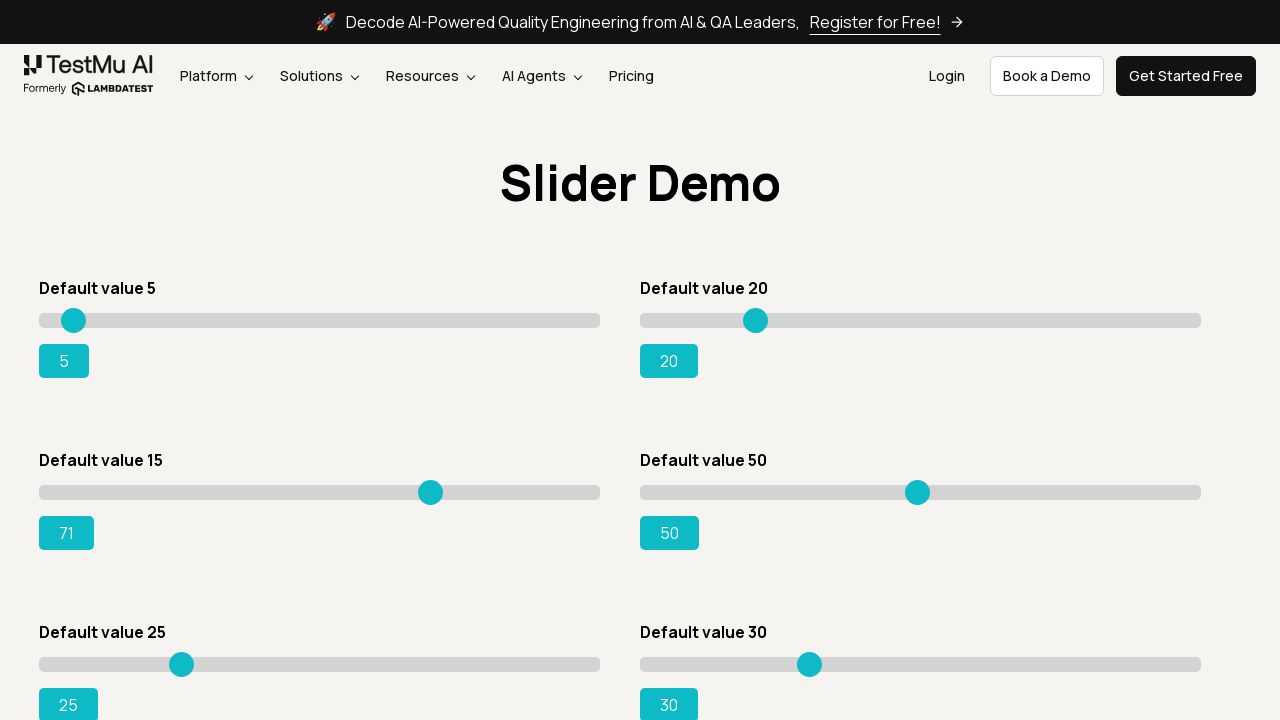

Released mouse button to drop slider at new position (iteration 26/31) at (429, 492)
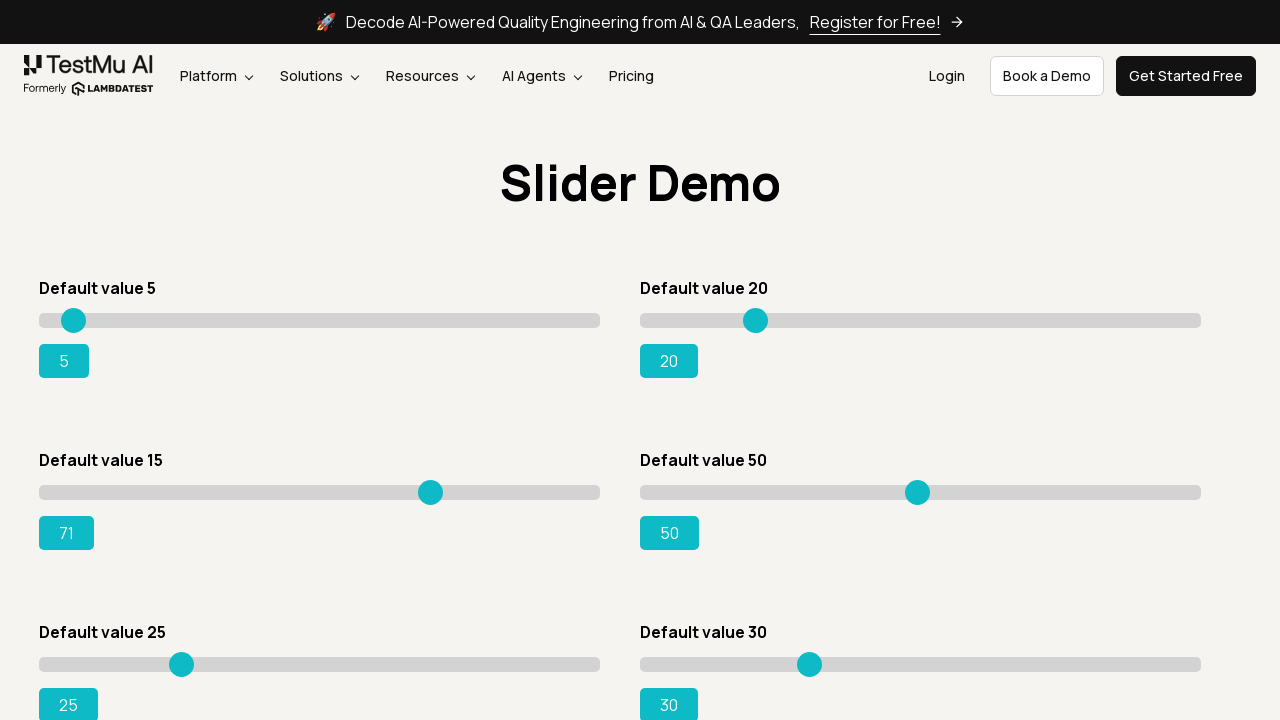

Moved mouse to slider position (iteration 27/31) at (429, 492)
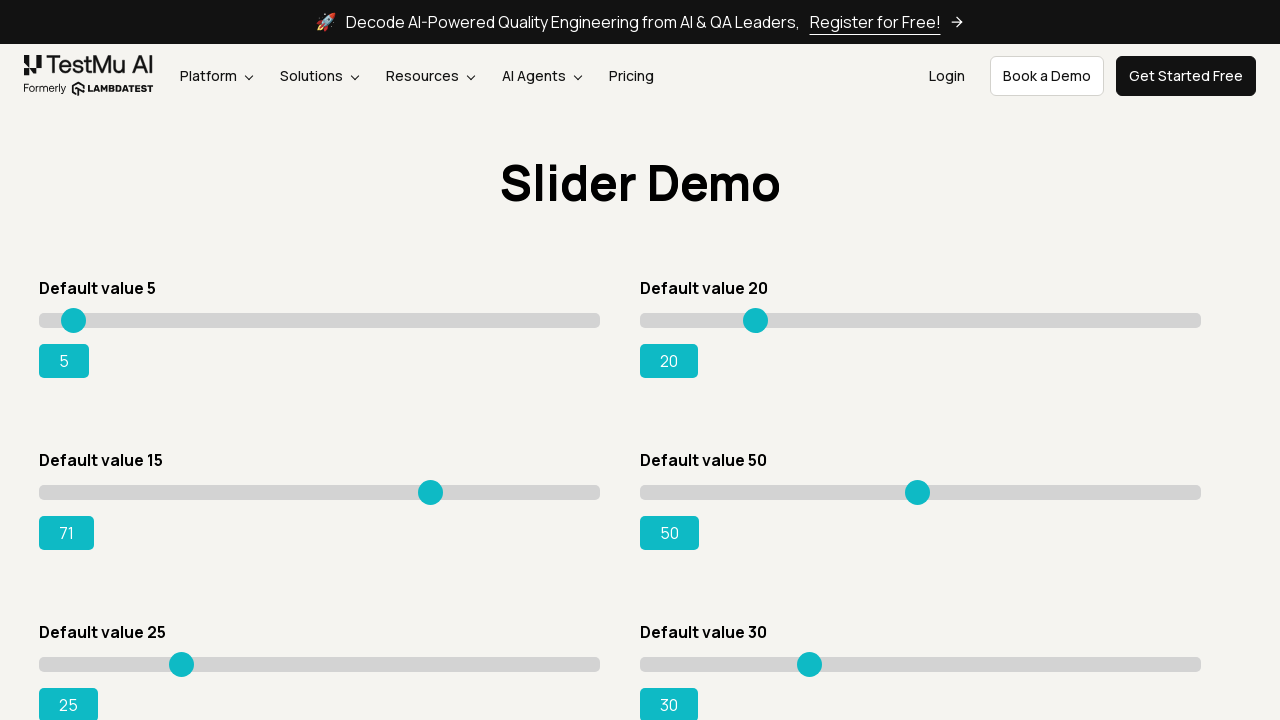

Pressed mouse button down on slider (iteration 27/31) at (429, 492)
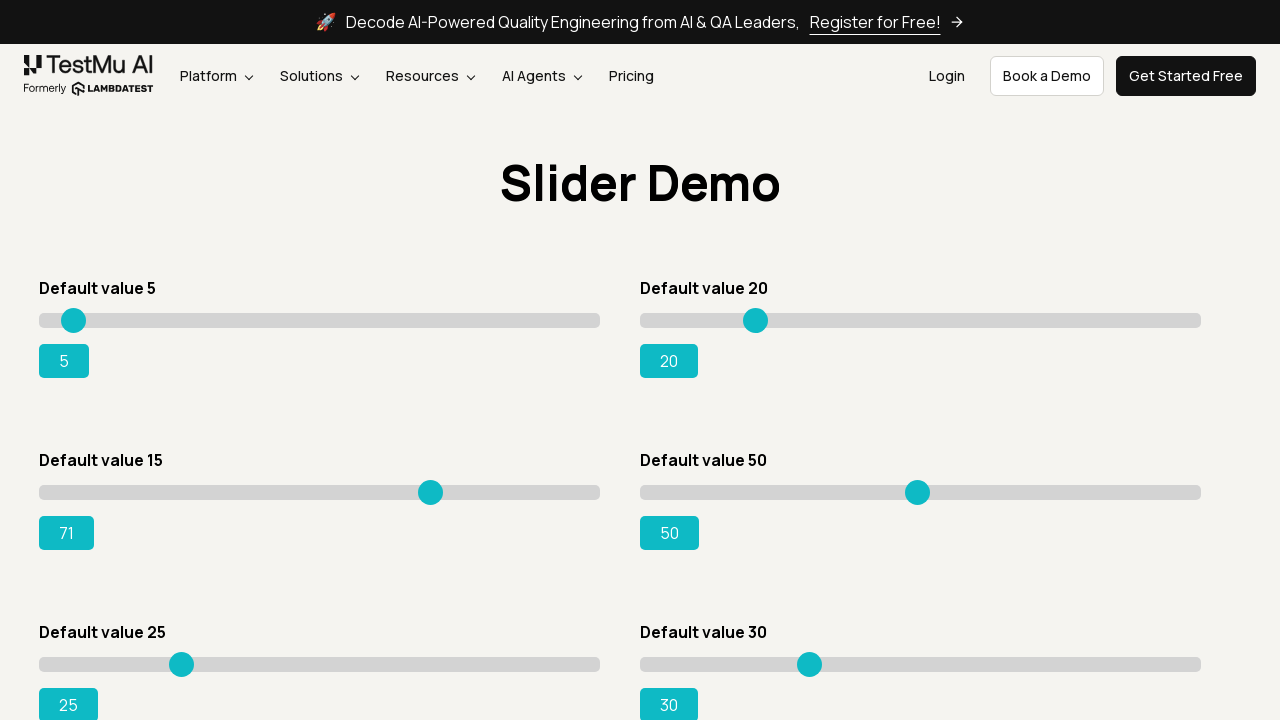

Moved mouse to new slider position, offset increased by 15 pixels (iteration 27/31) at (444, 492)
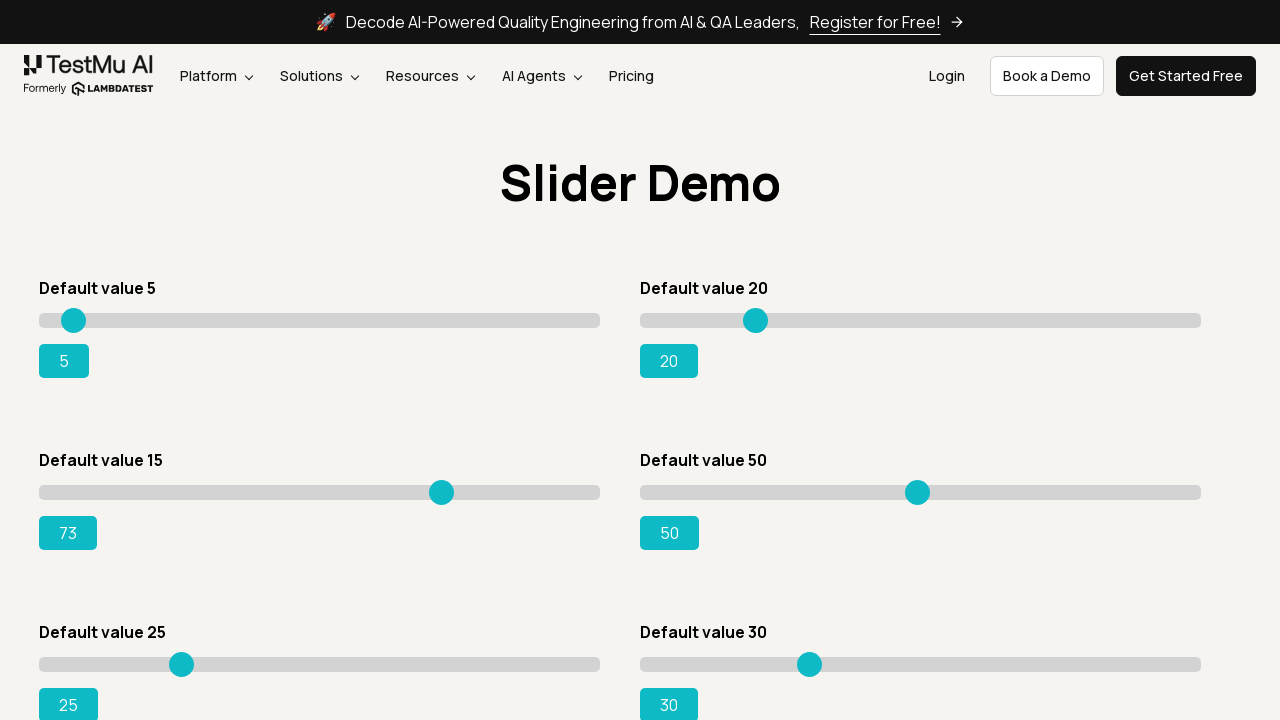

Released mouse button to drop slider at new position (iteration 27/31) at (444, 492)
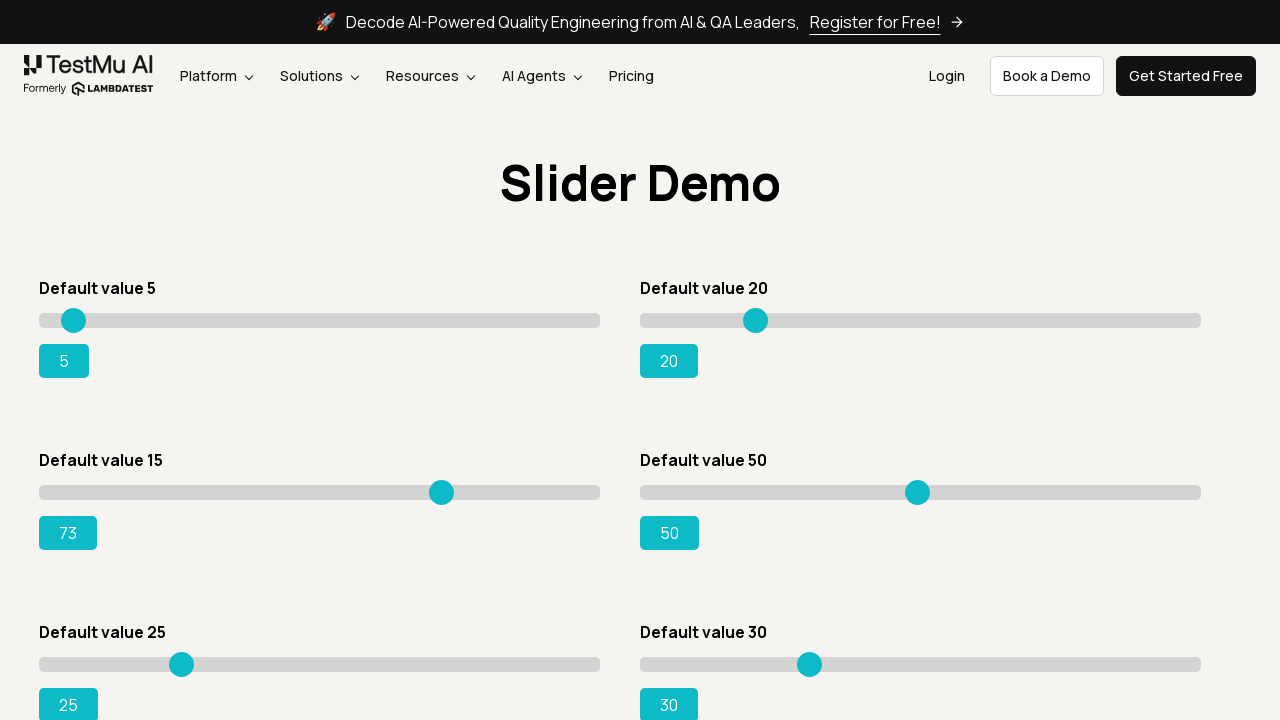

Moved mouse to slider position (iteration 28/31) at (444, 492)
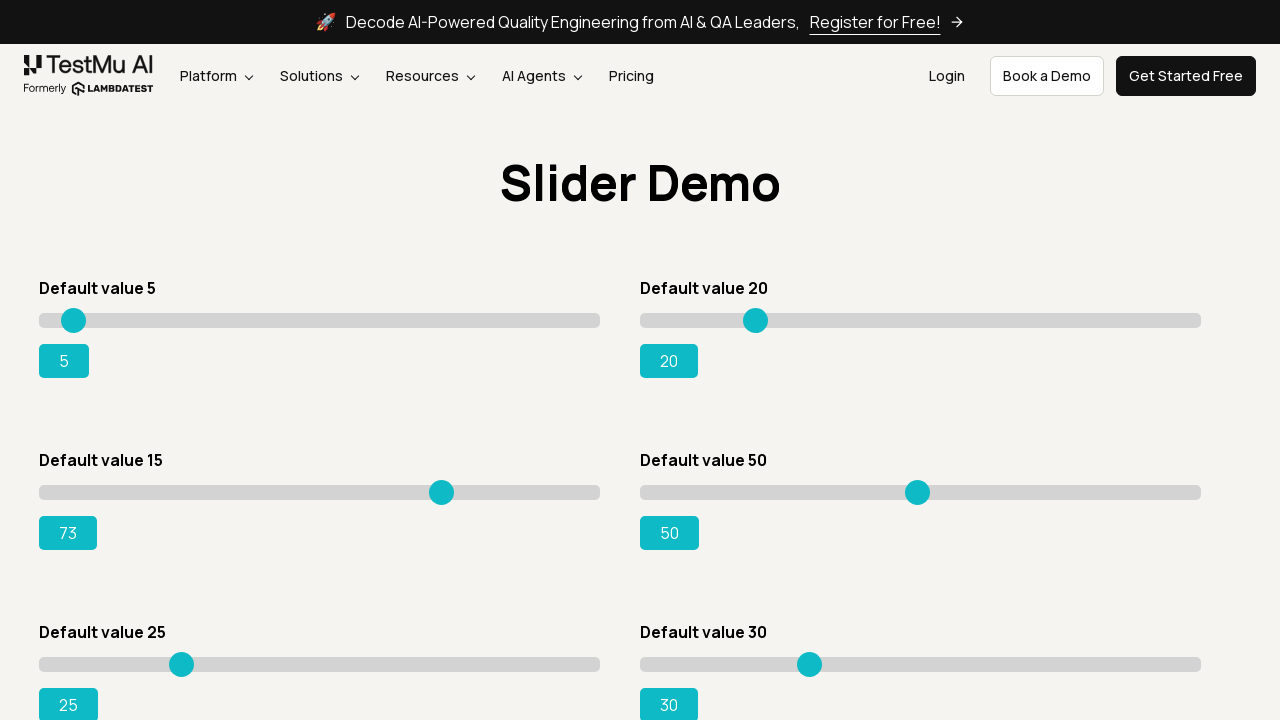

Pressed mouse button down on slider (iteration 28/31) at (444, 492)
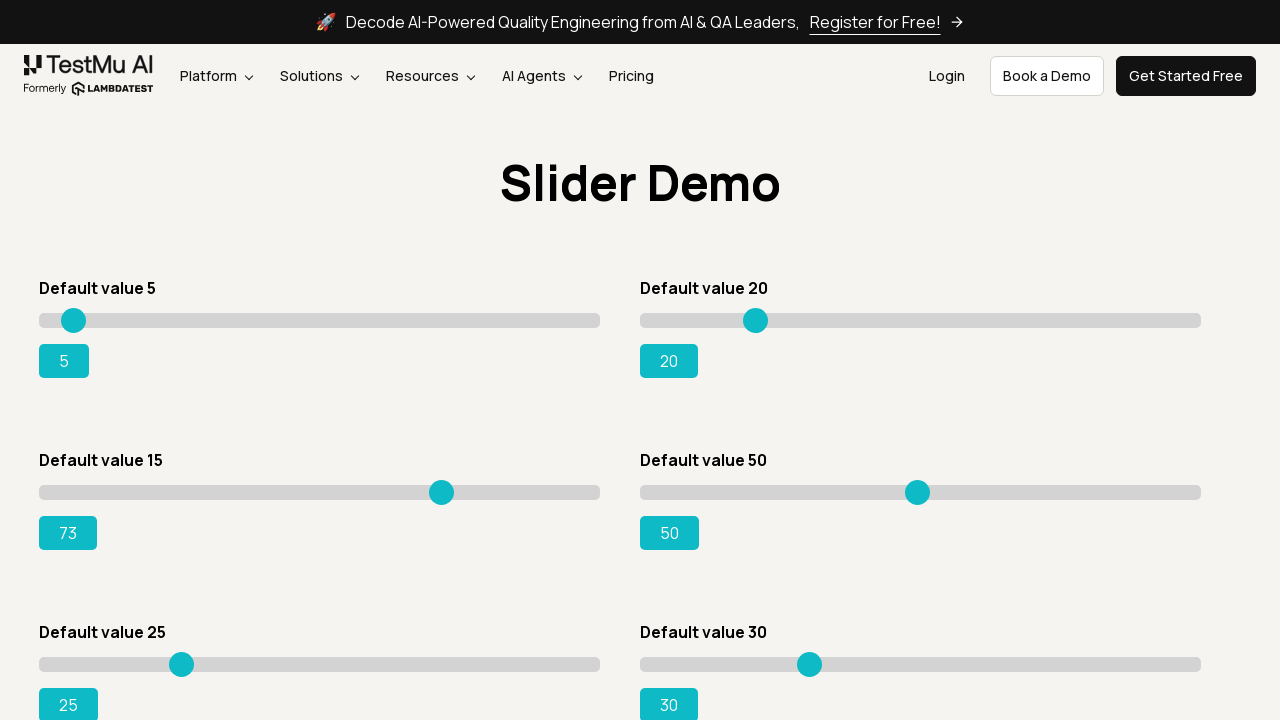

Moved mouse to new slider position, offset increased by 15 pixels (iteration 28/31) at (459, 492)
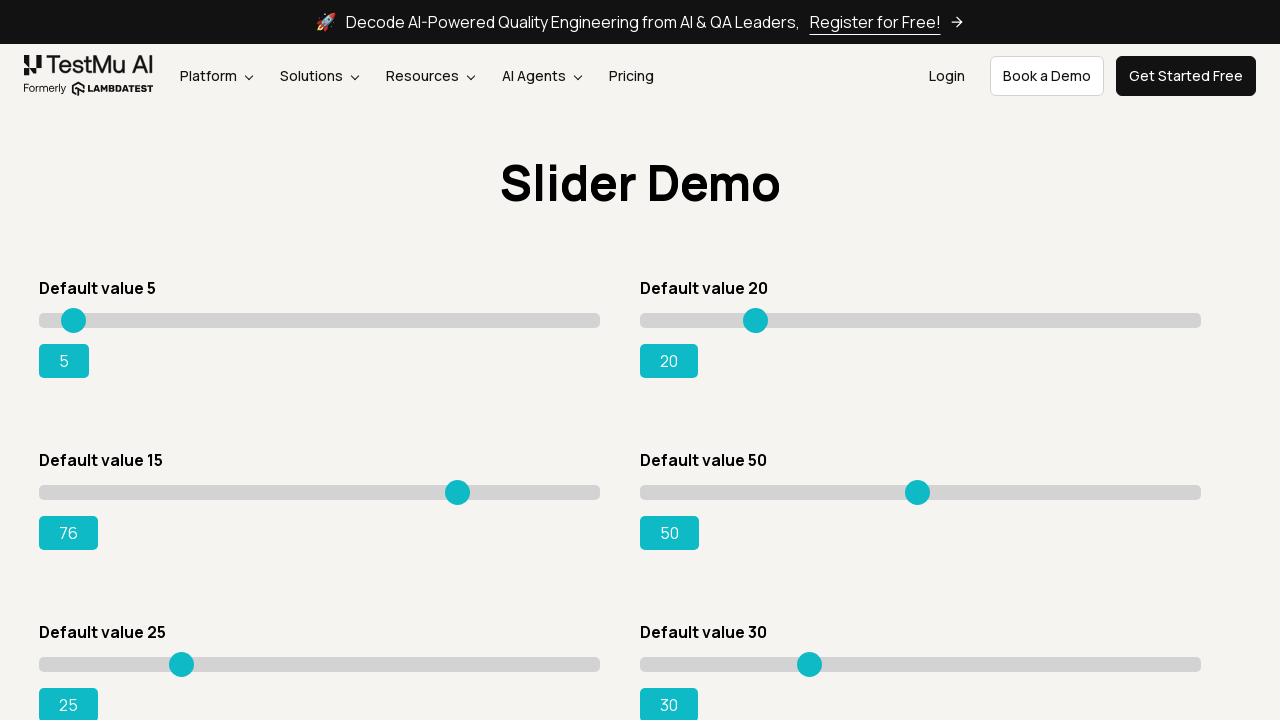

Released mouse button to drop slider at new position (iteration 28/31) at (459, 492)
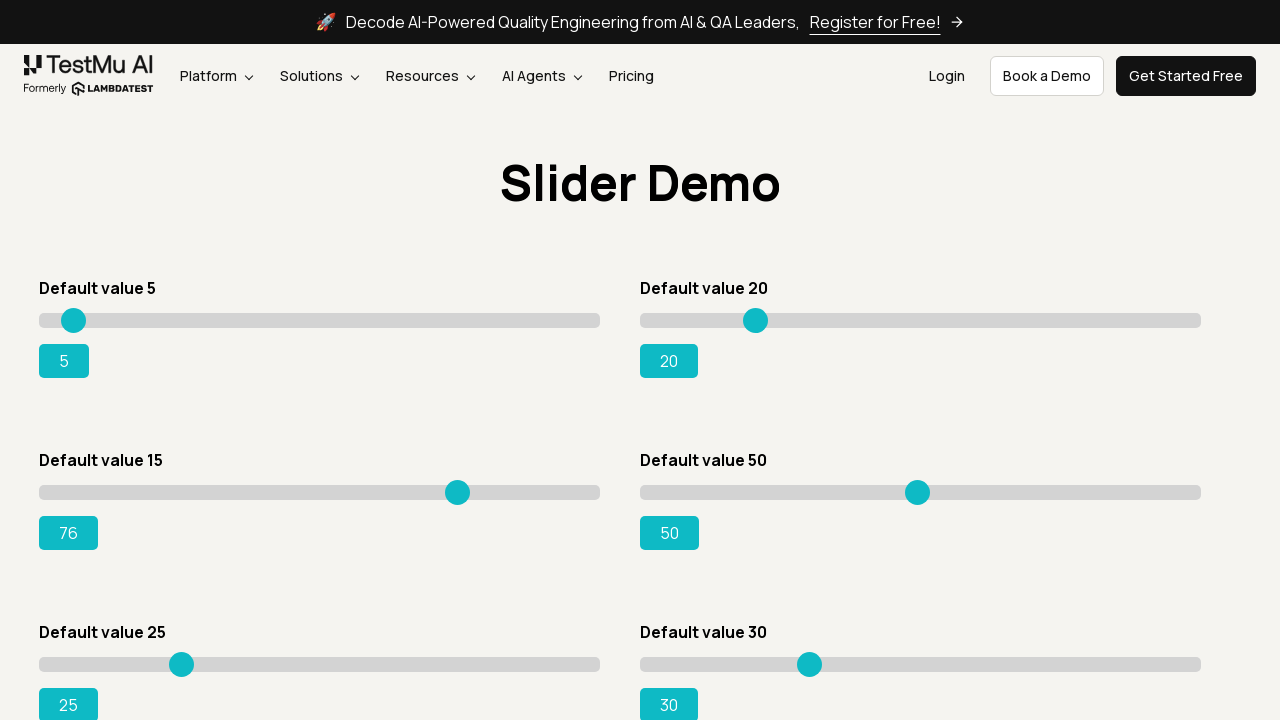

Moved mouse to slider position (iteration 29/31) at (459, 492)
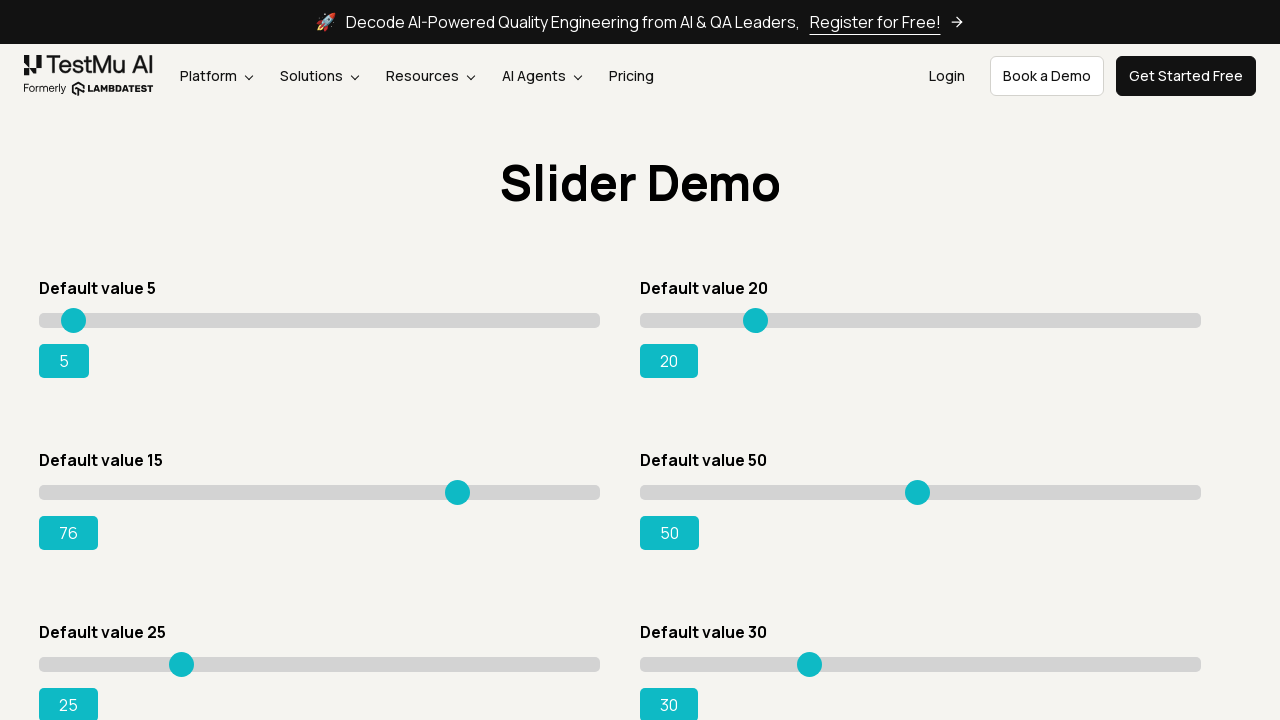

Pressed mouse button down on slider (iteration 29/31) at (459, 492)
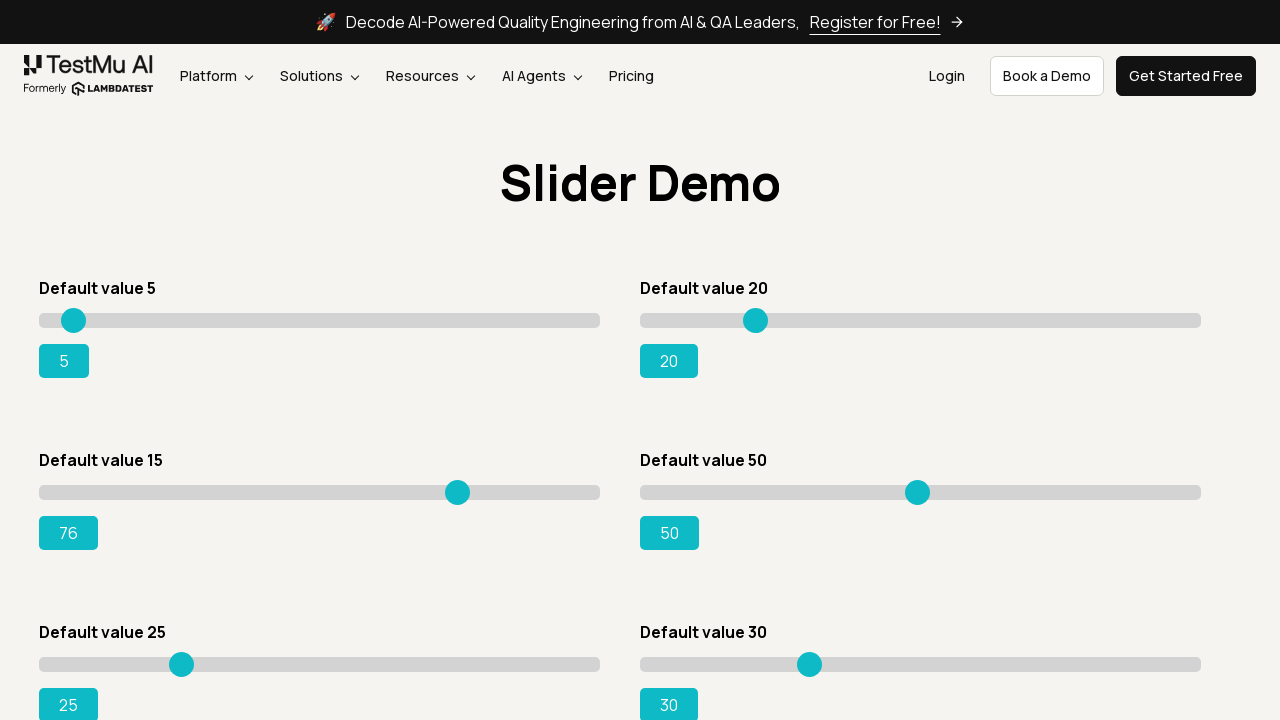

Moved mouse to new slider position, offset increased by 15 pixels (iteration 29/31) at (474, 492)
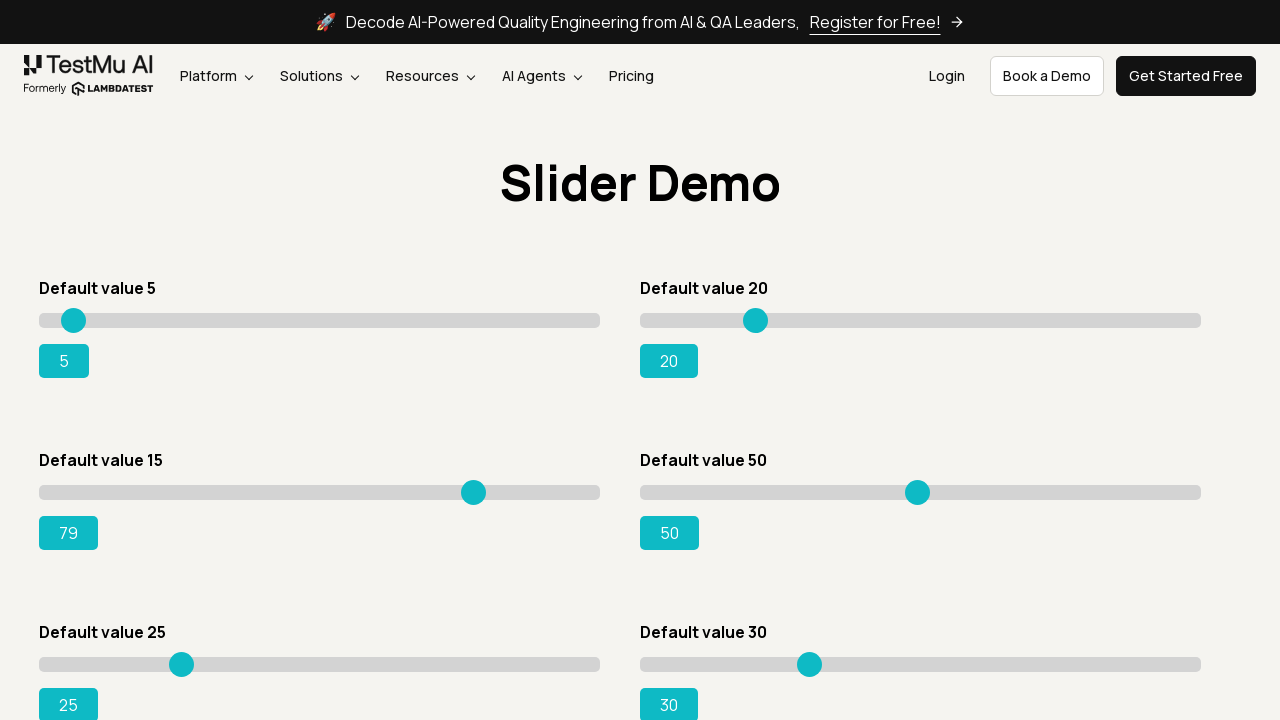

Released mouse button to drop slider at new position (iteration 29/31) at (474, 492)
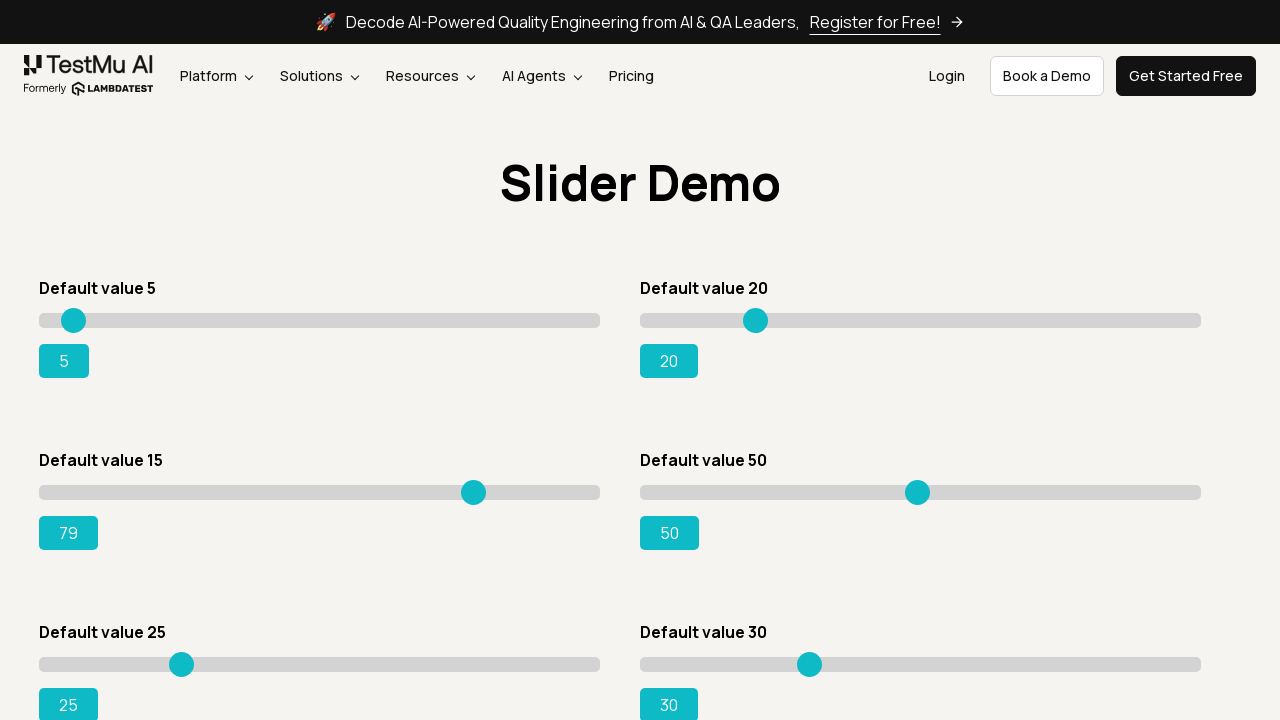

Moved mouse to slider position (iteration 30/31) at (474, 492)
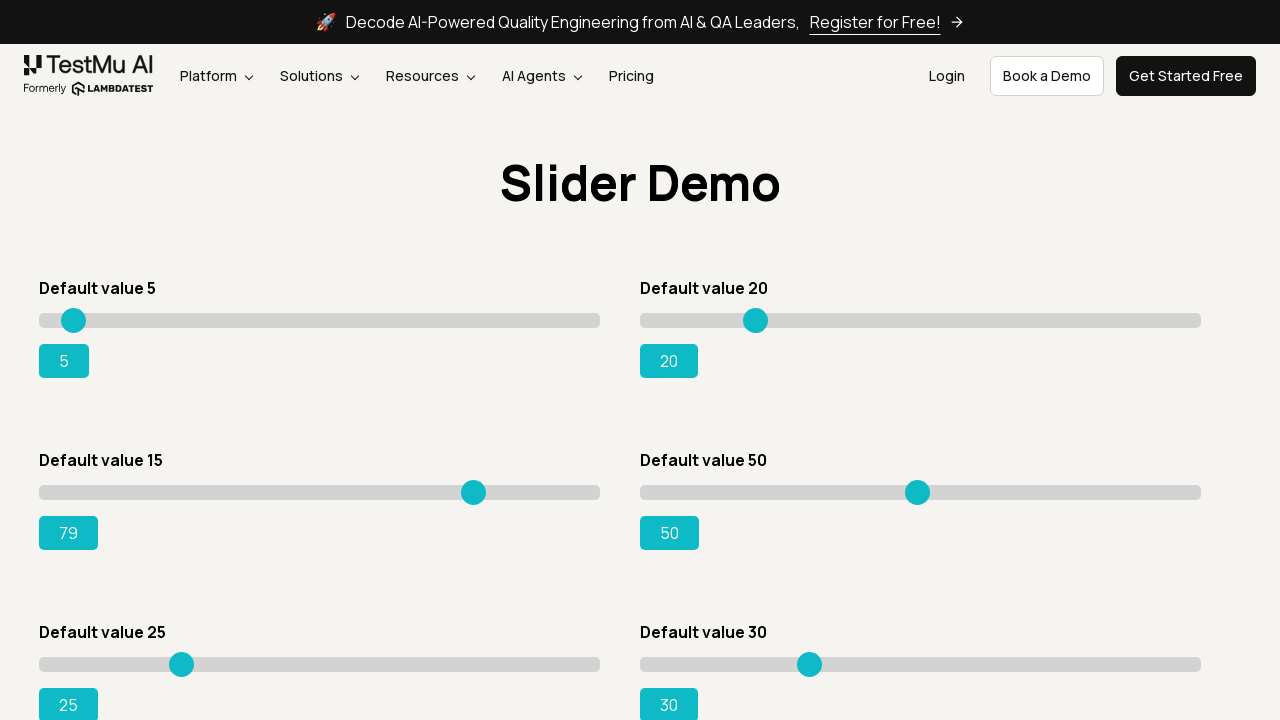

Pressed mouse button down on slider (iteration 30/31) at (474, 492)
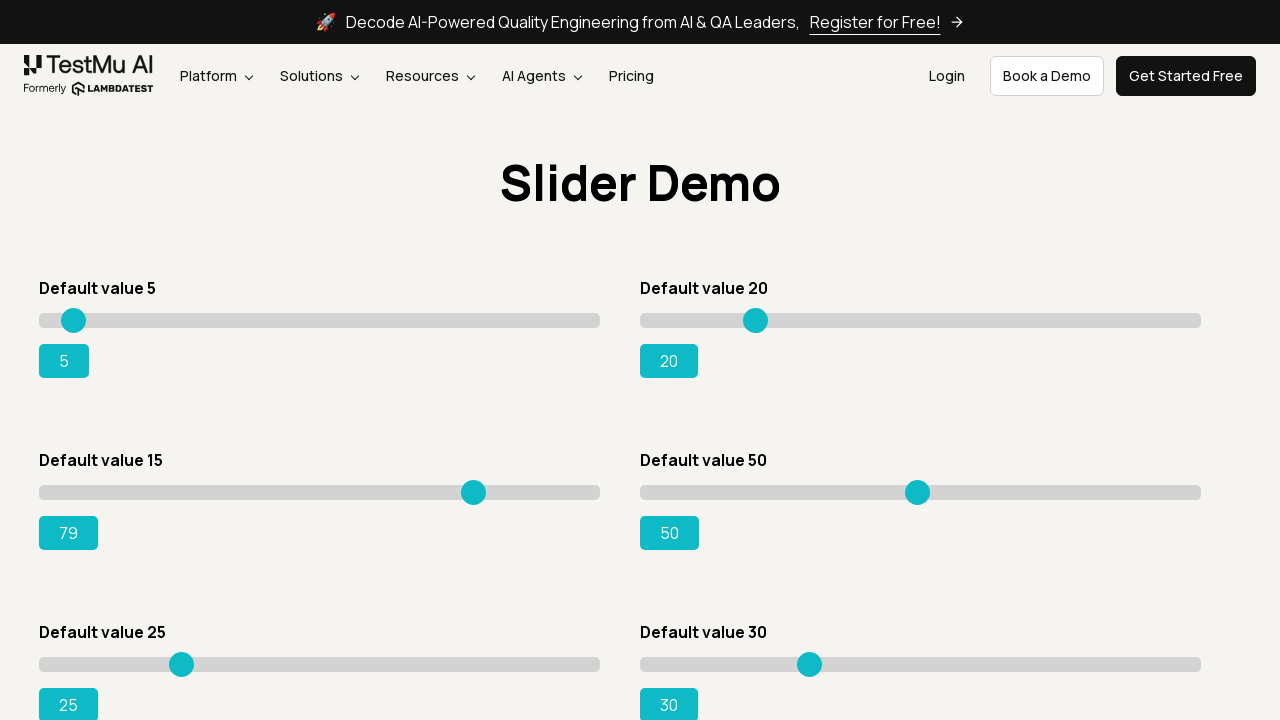

Moved mouse to new slider position, offset increased by 15 pixels (iteration 30/31) at (489, 492)
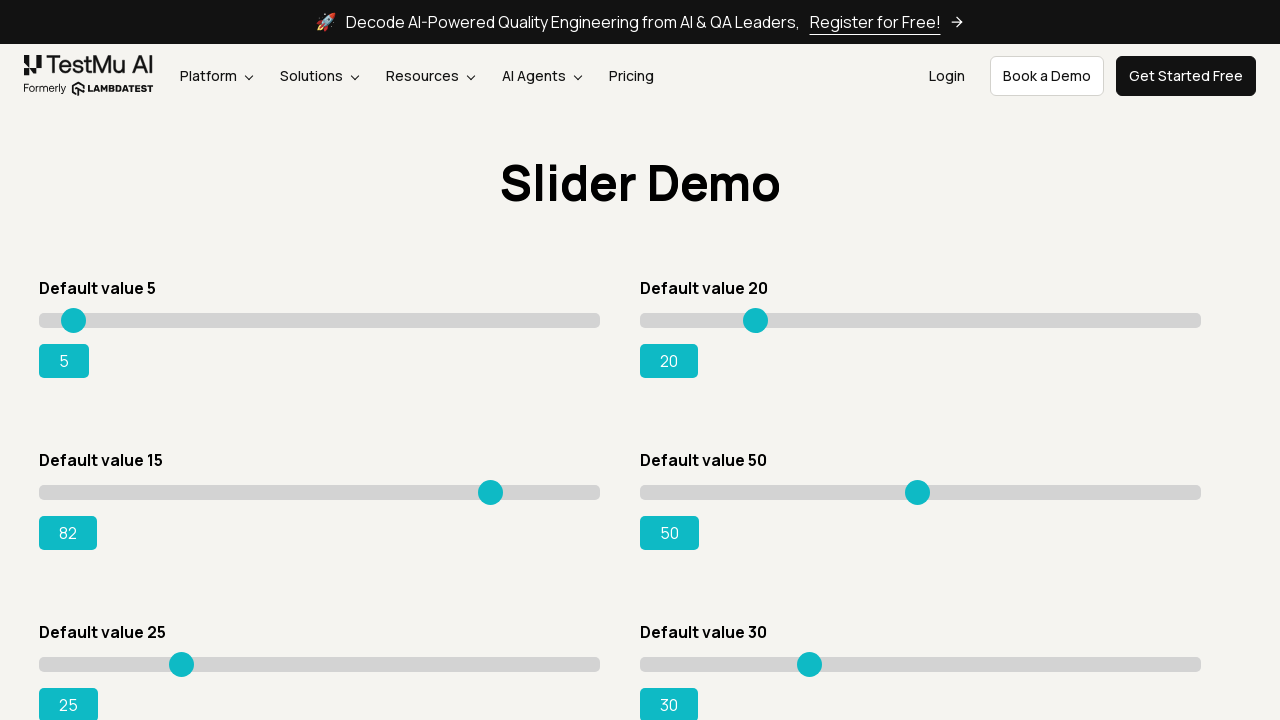

Released mouse button to drop slider at new position (iteration 30/31) at (489, 492)
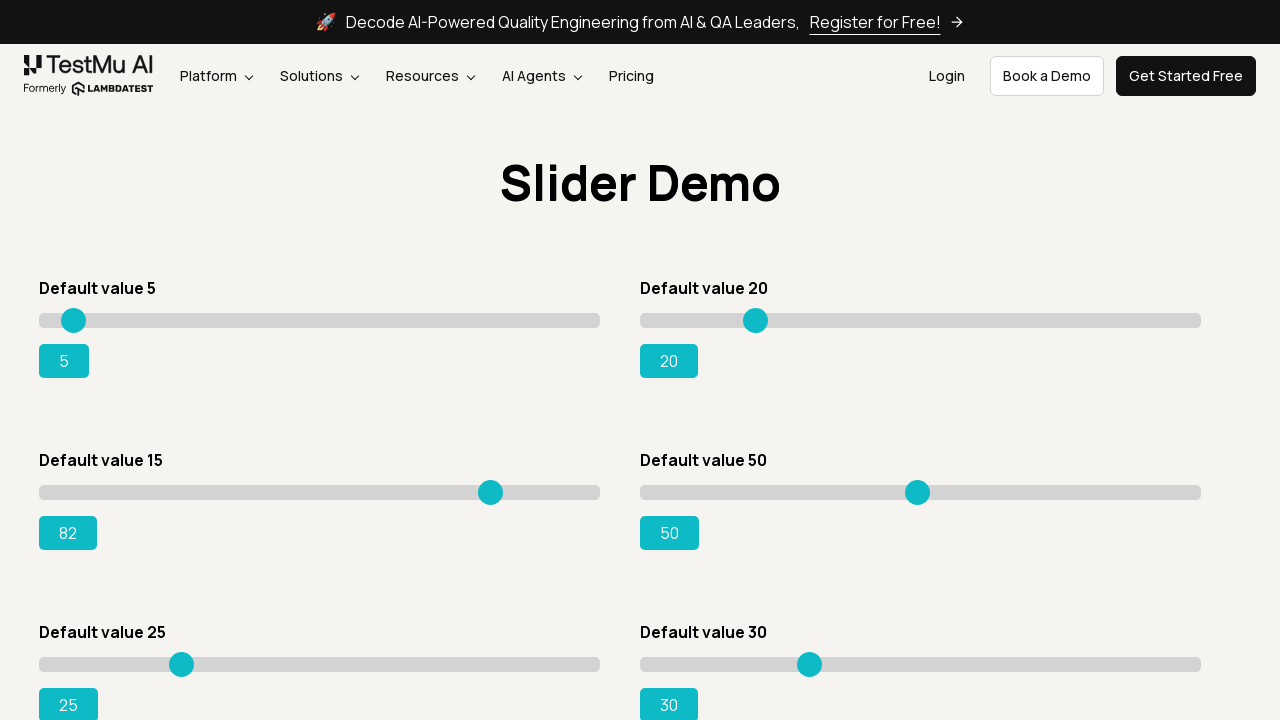

Moved mouse to slider position (iteration 31/31) at (489, 492)
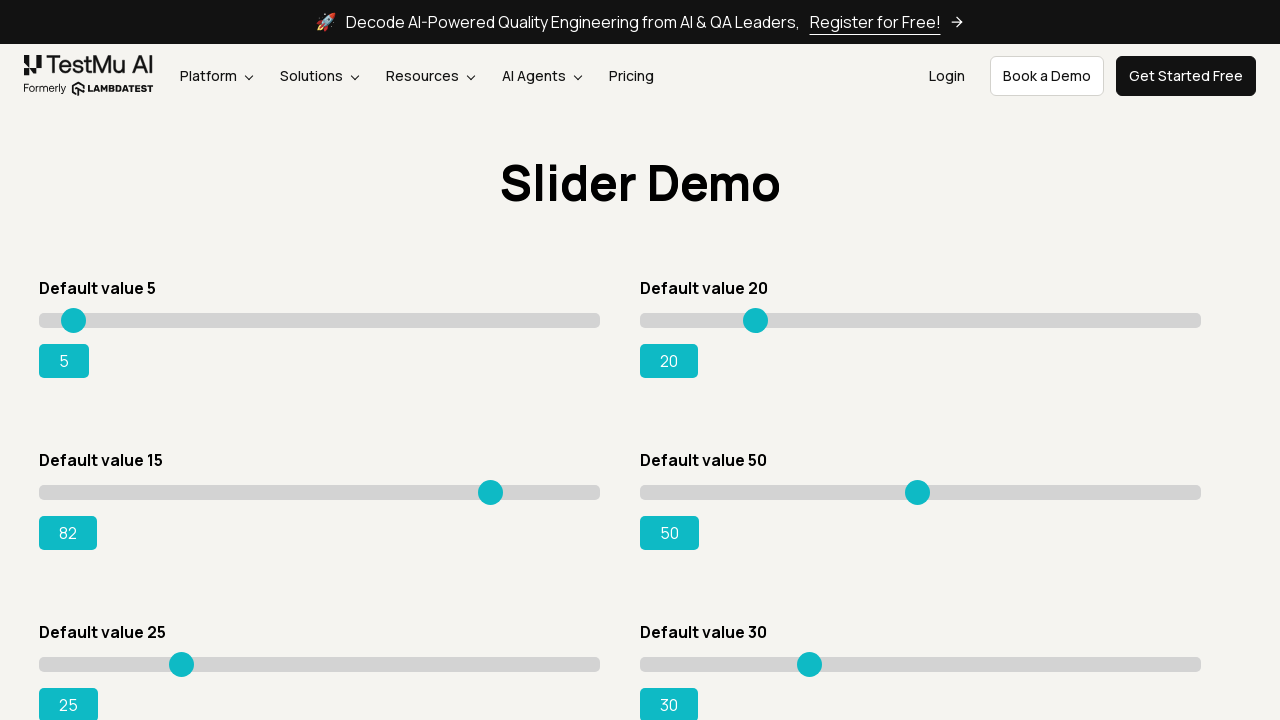

Pressed mouse button down on slider (iteration 31/31) at (489, 492)
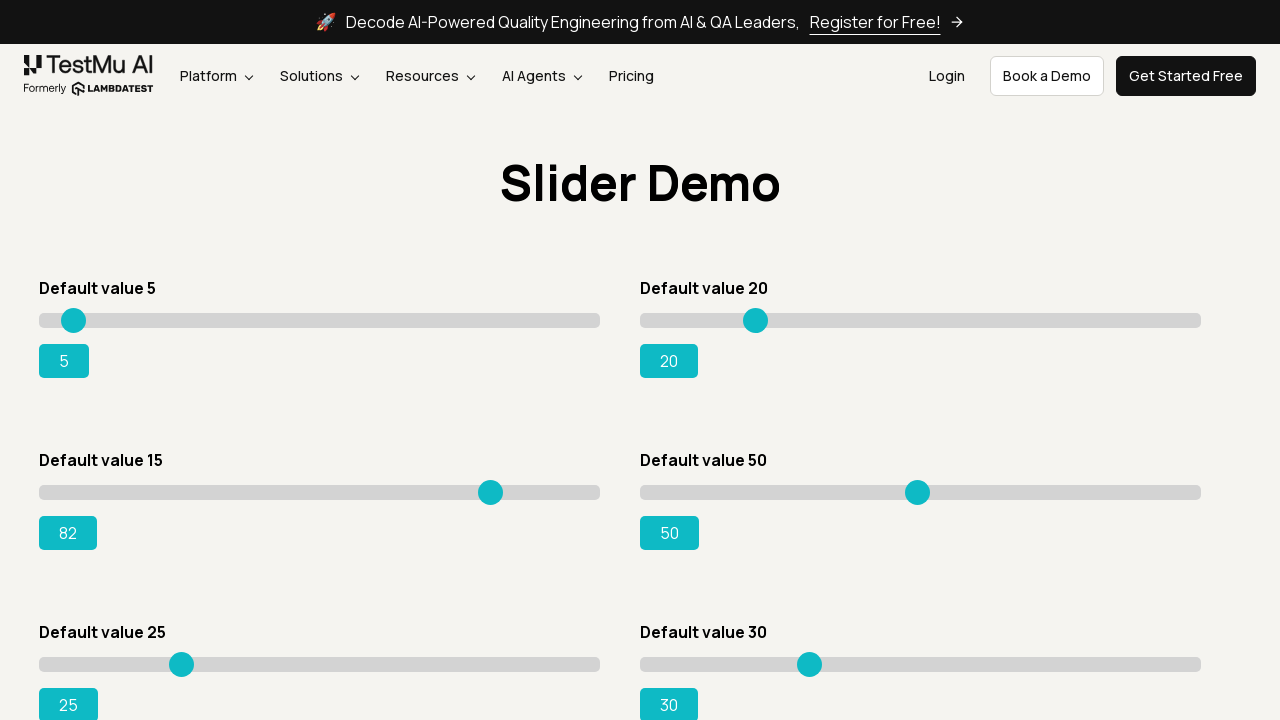

Moved mouse to new slider position, offset increased by 15 pixels (iteration 31/31) at (504, 492)
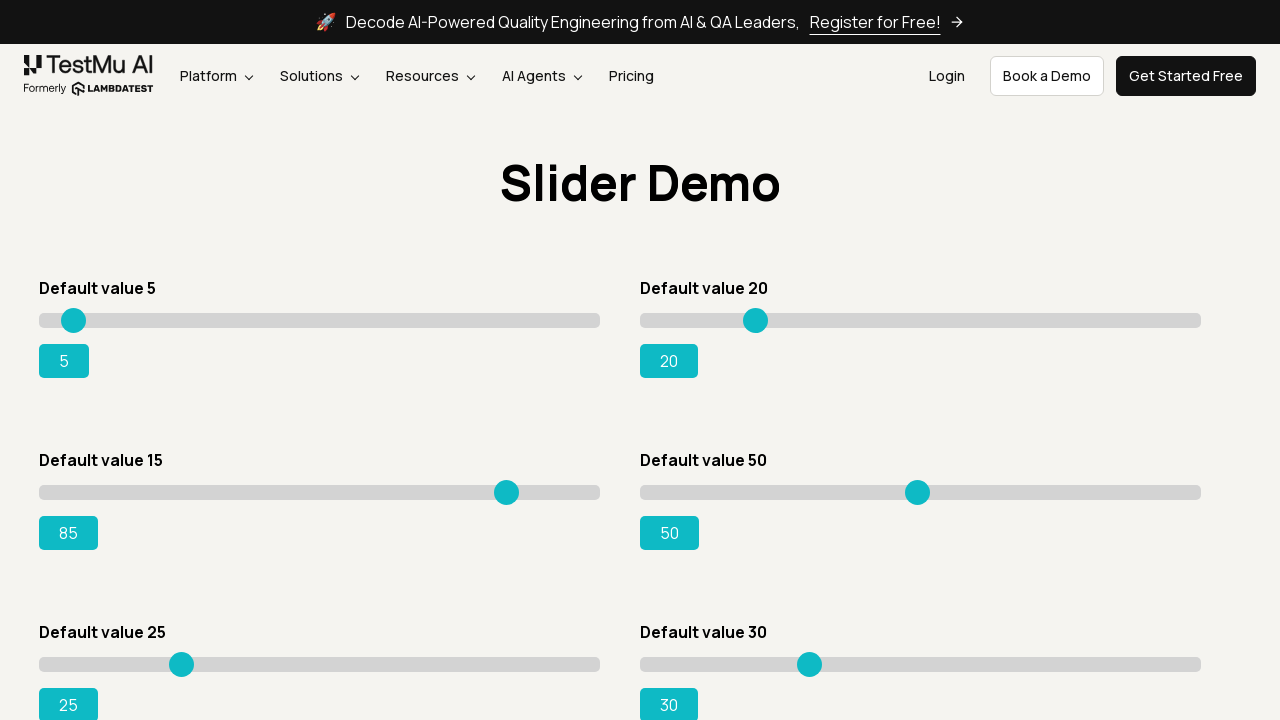

Released mouse button to drop slider at new position (iteration 31/31) at (504, 492)
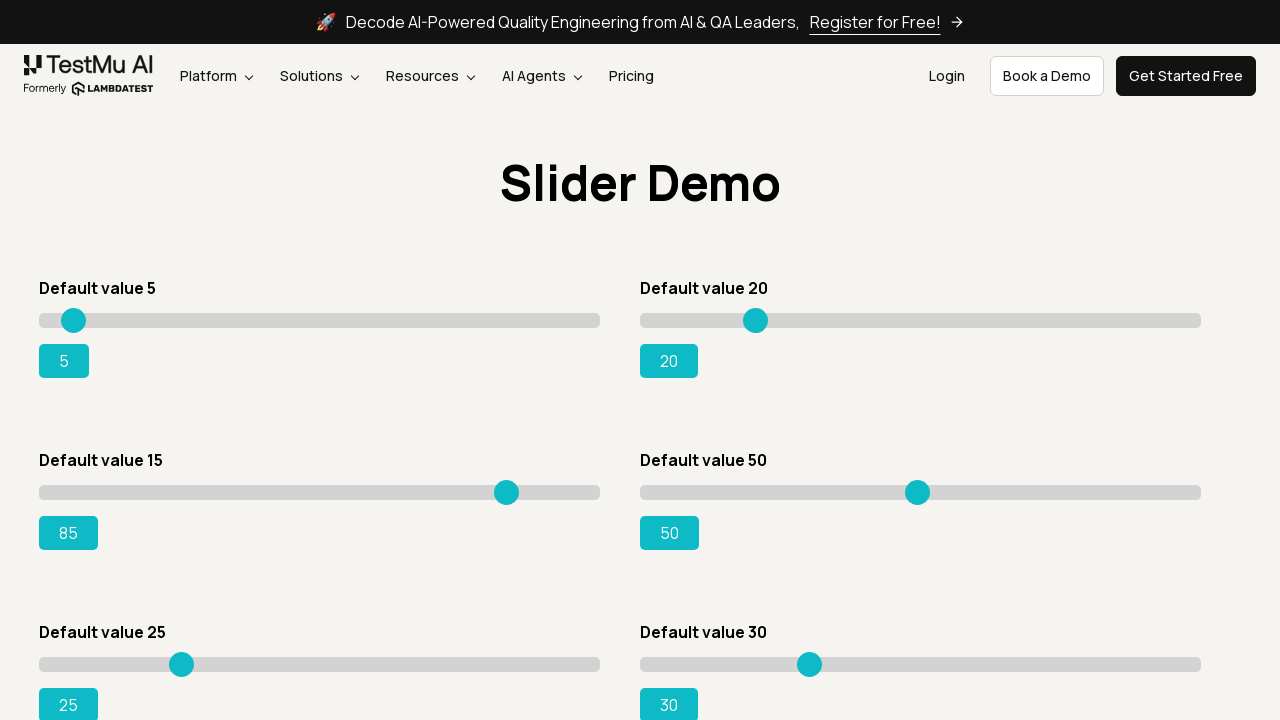

Waited 500ms for slider value to update
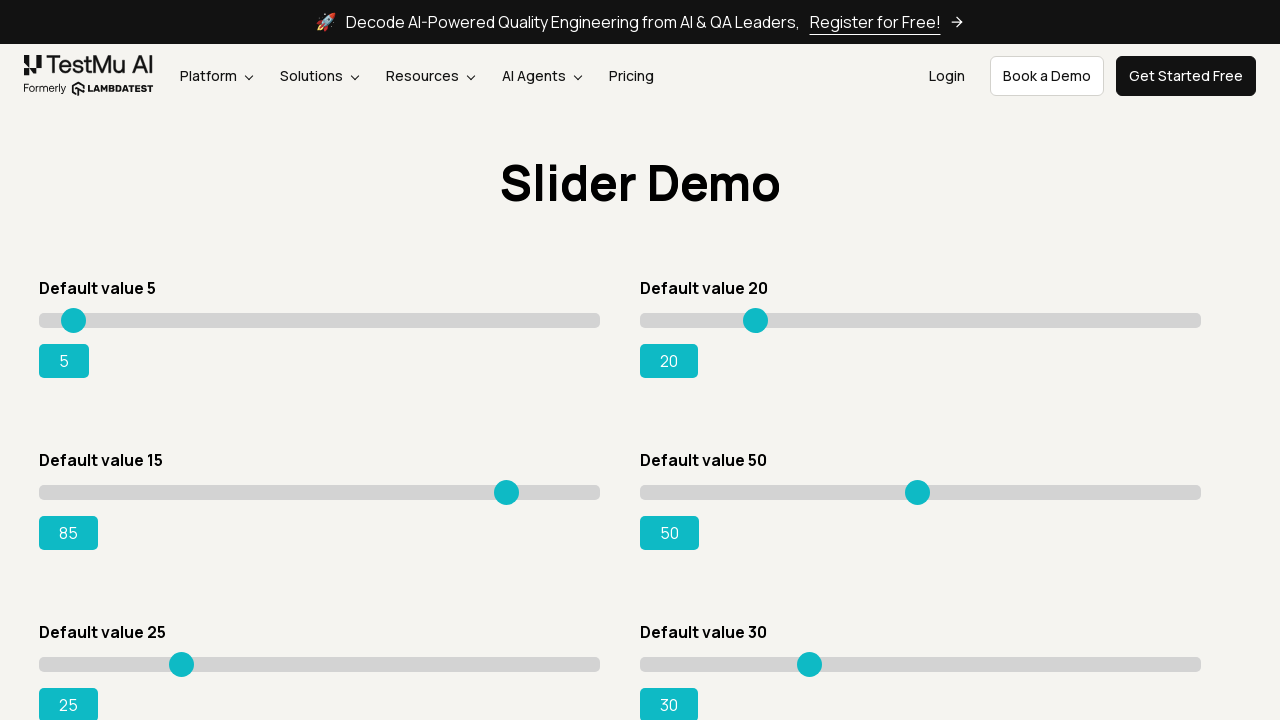

Retrieved updated output value: 85
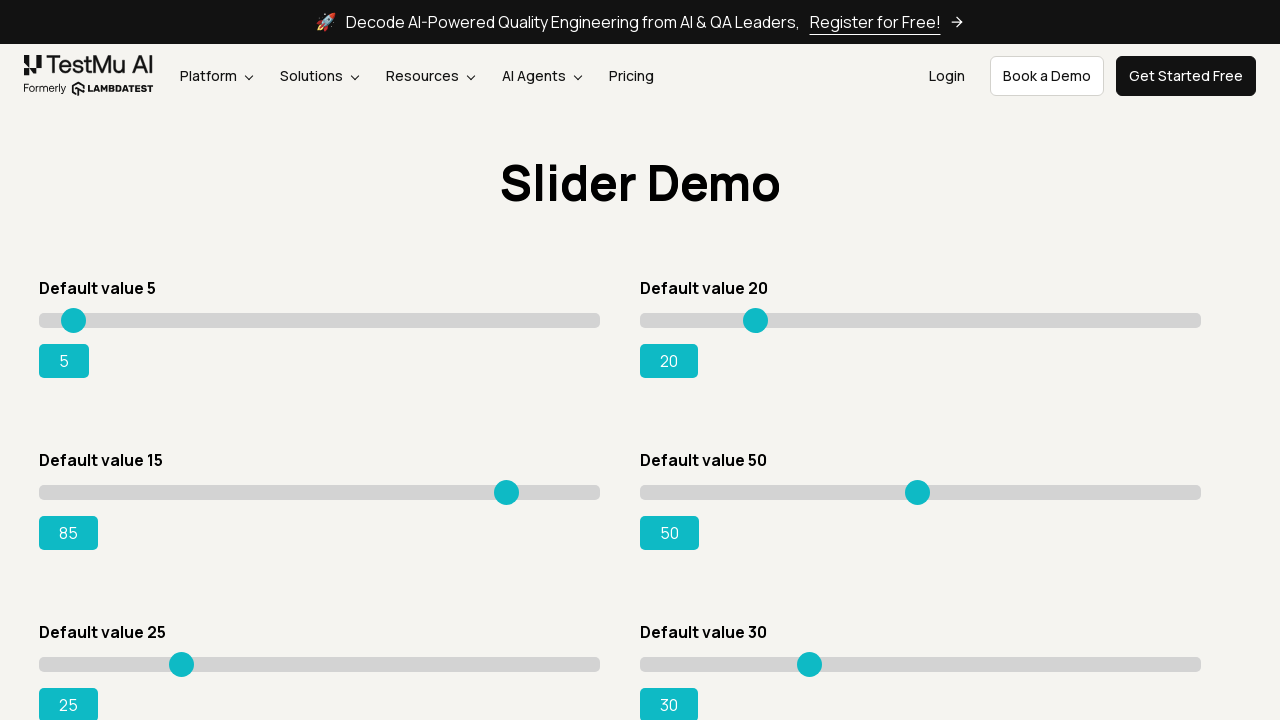

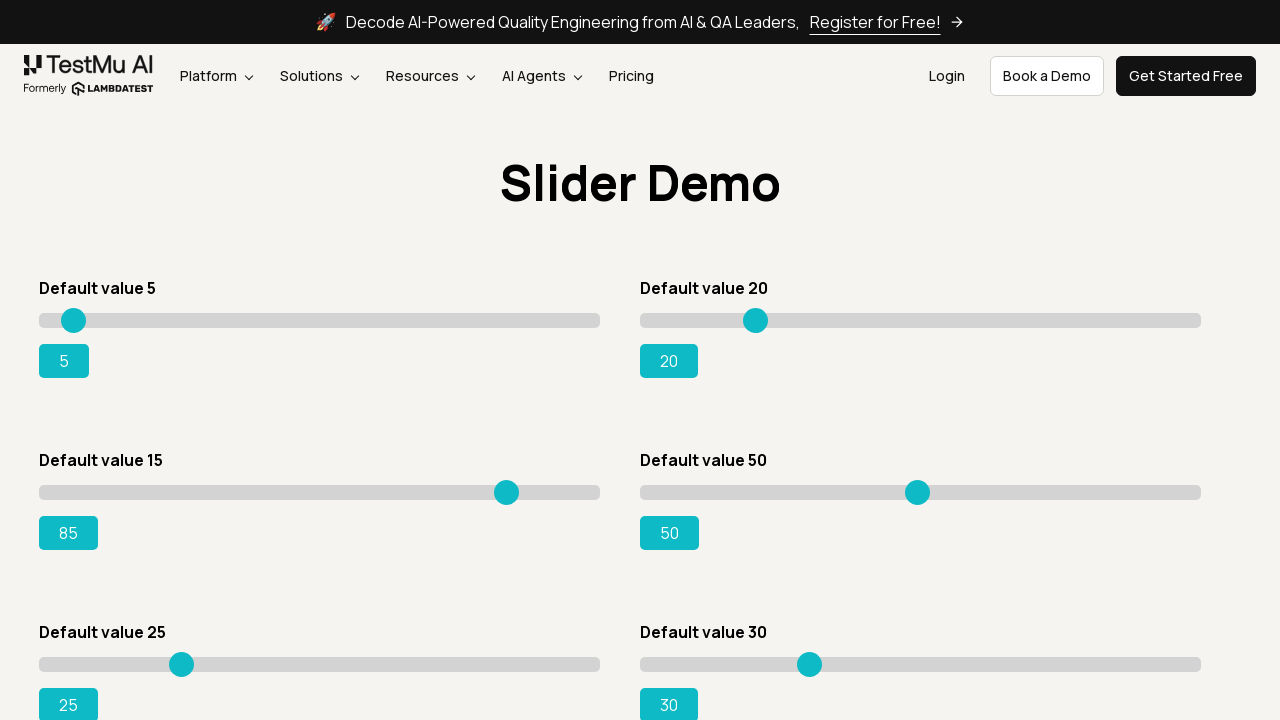